Tests filling a large form by entering the same text into all input fields and clicking the submit button

Starting URL: http://suninjuly.github.io/huge_form.html

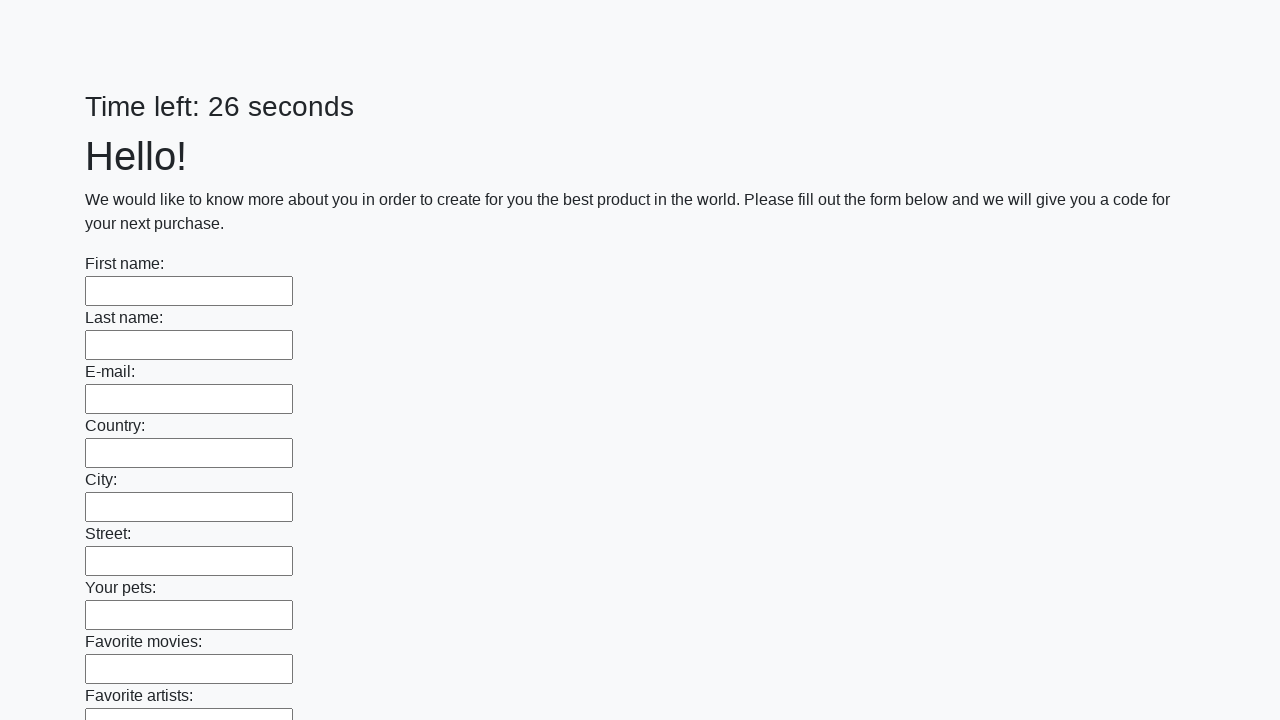

Located all input elements on the huge form page
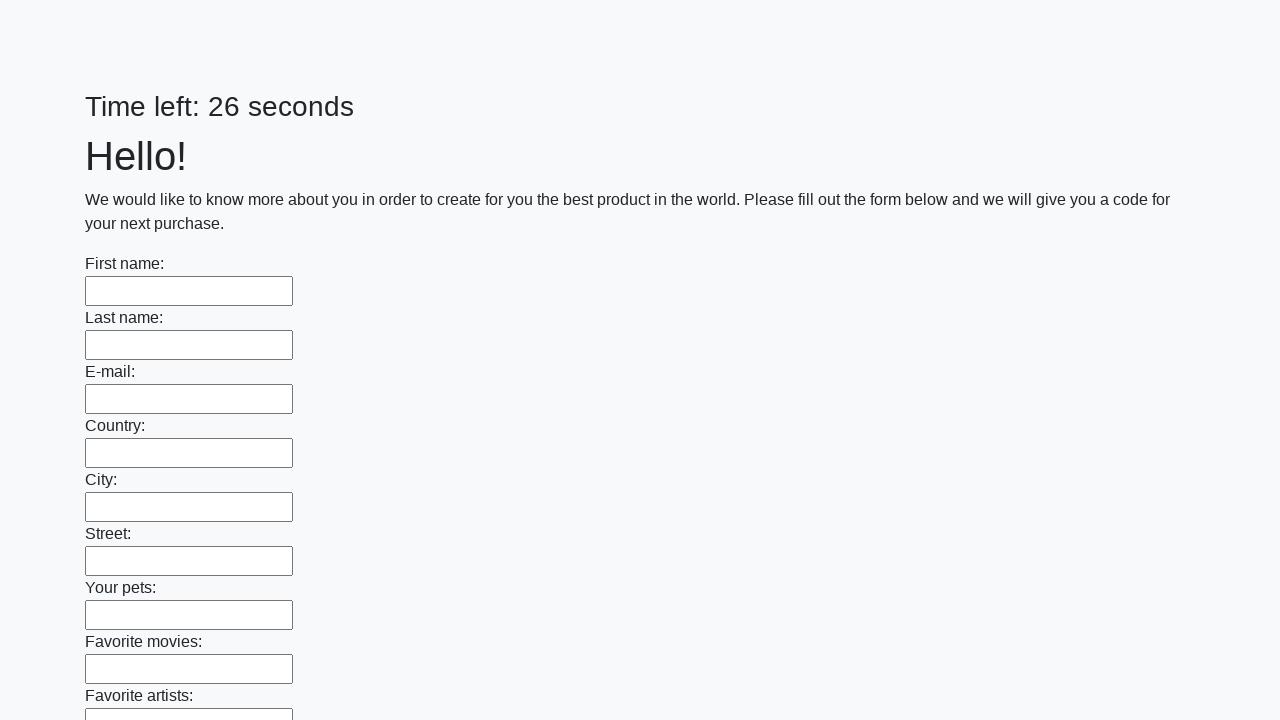

Filled an input field with 'Мой ответ' on input >> nth=0
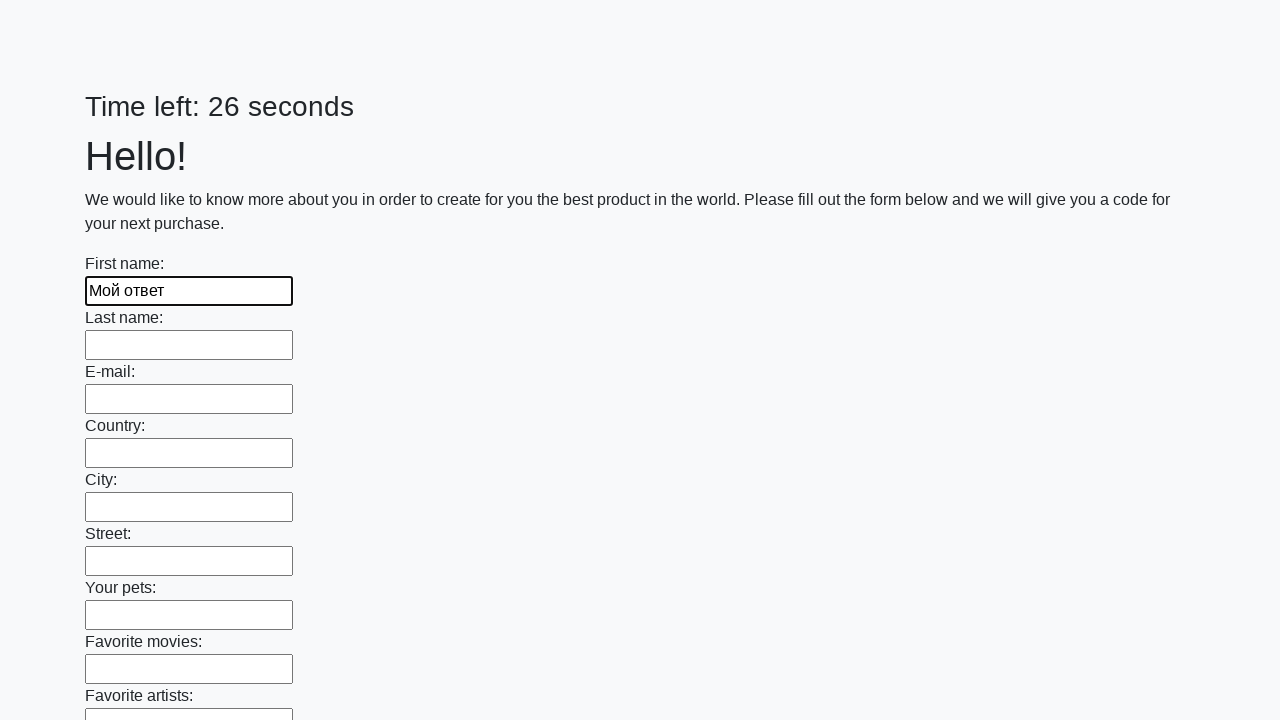

Filled an input field with 'Мой ответ' on input >> nth=1
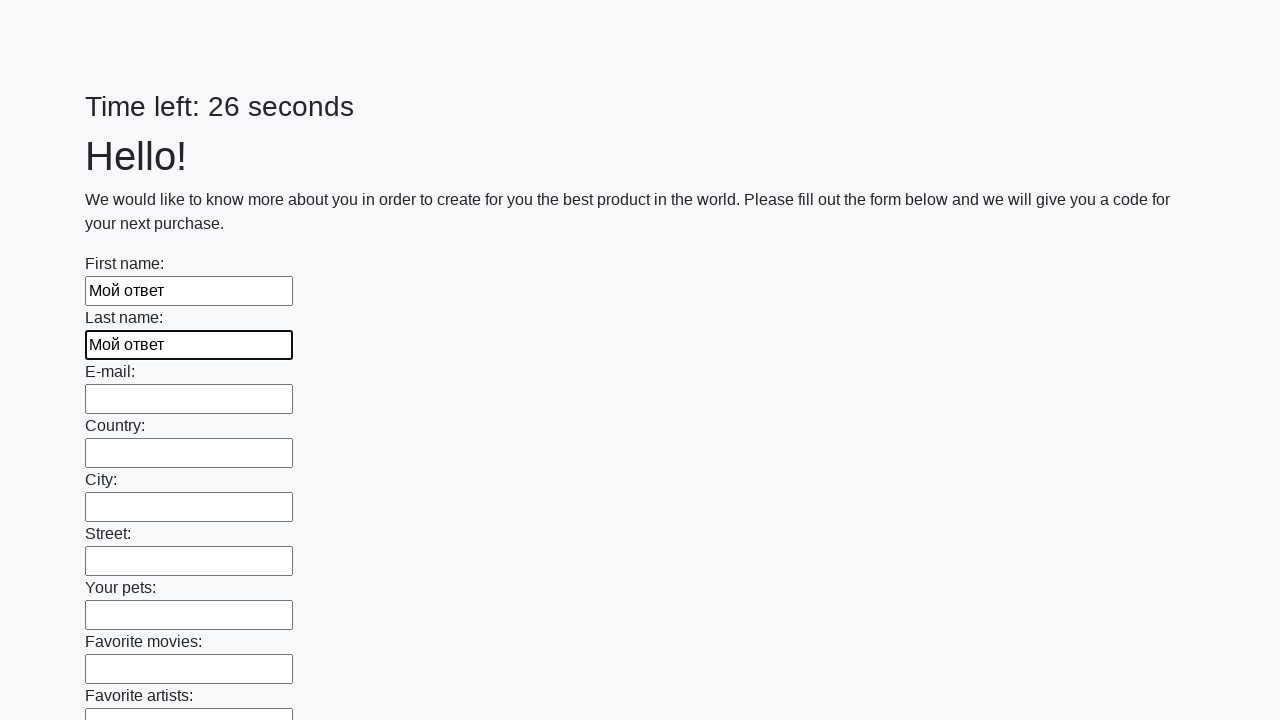

Filled an input field with 'Мой ответ' on input >> nth=2
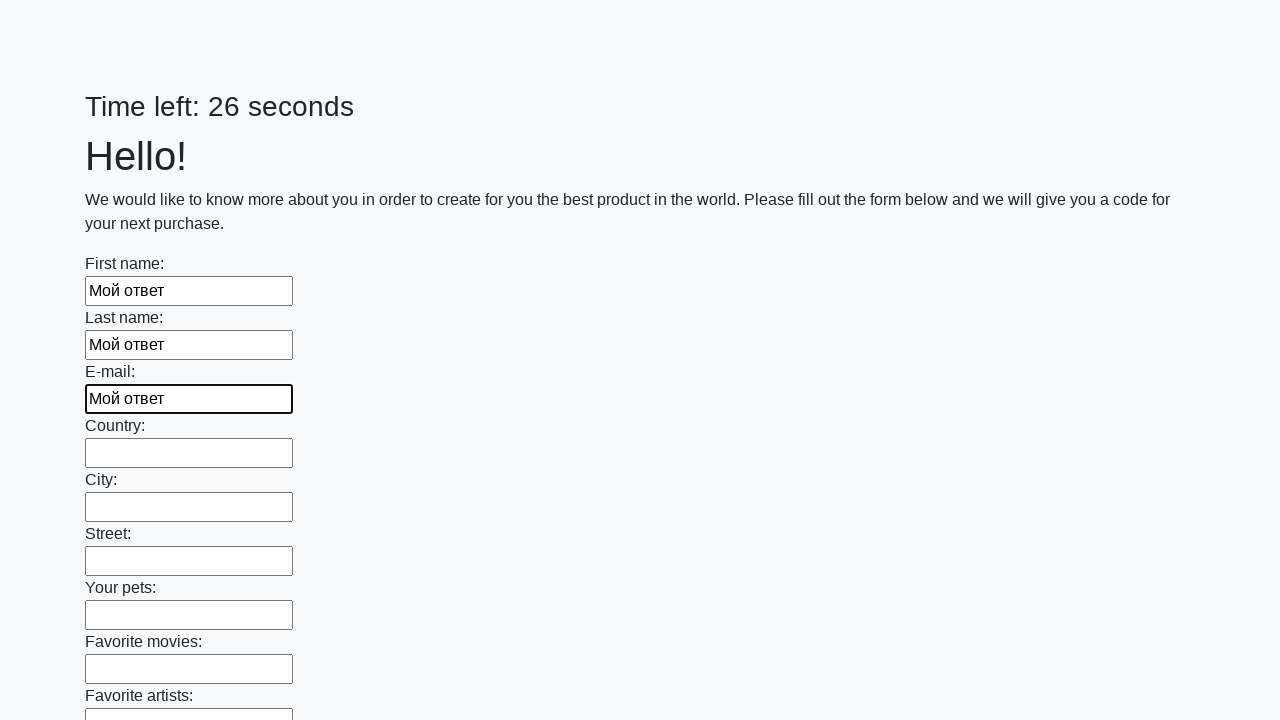

Filled an input field with 'Мой ответ' on input >> nth=3
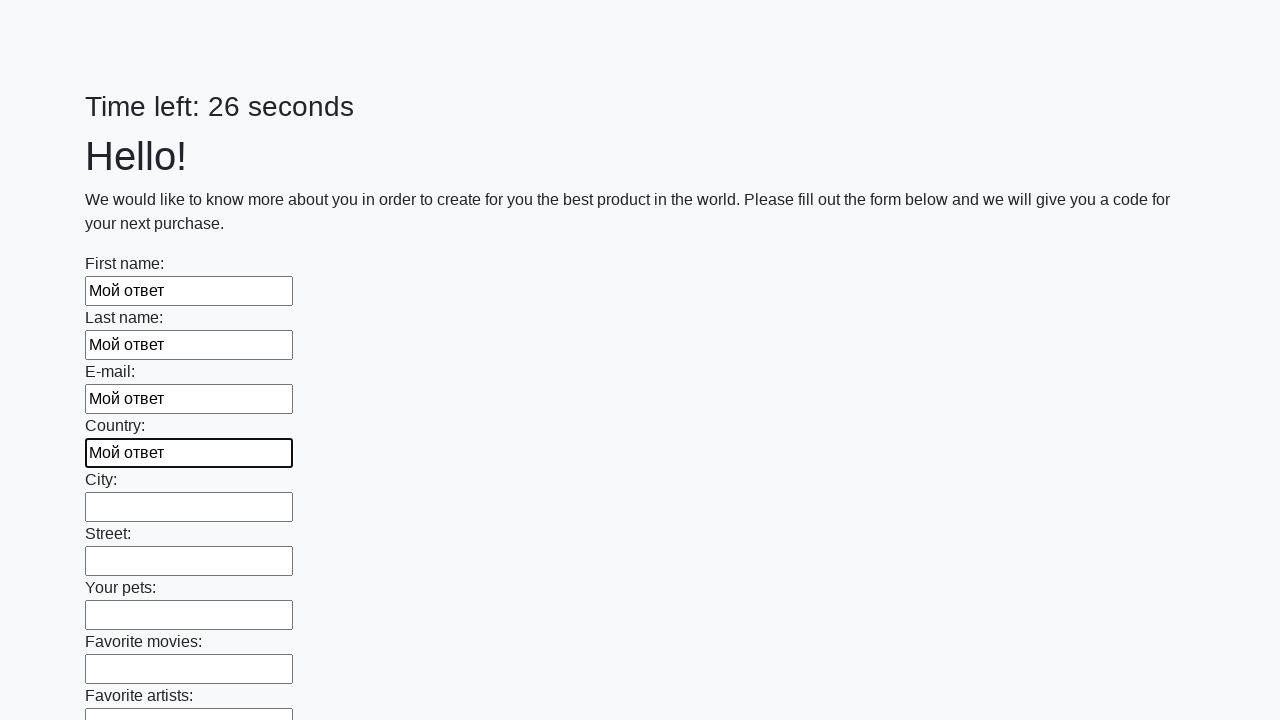

Filled an input field with 'Мой ответ' on input >> nth=4
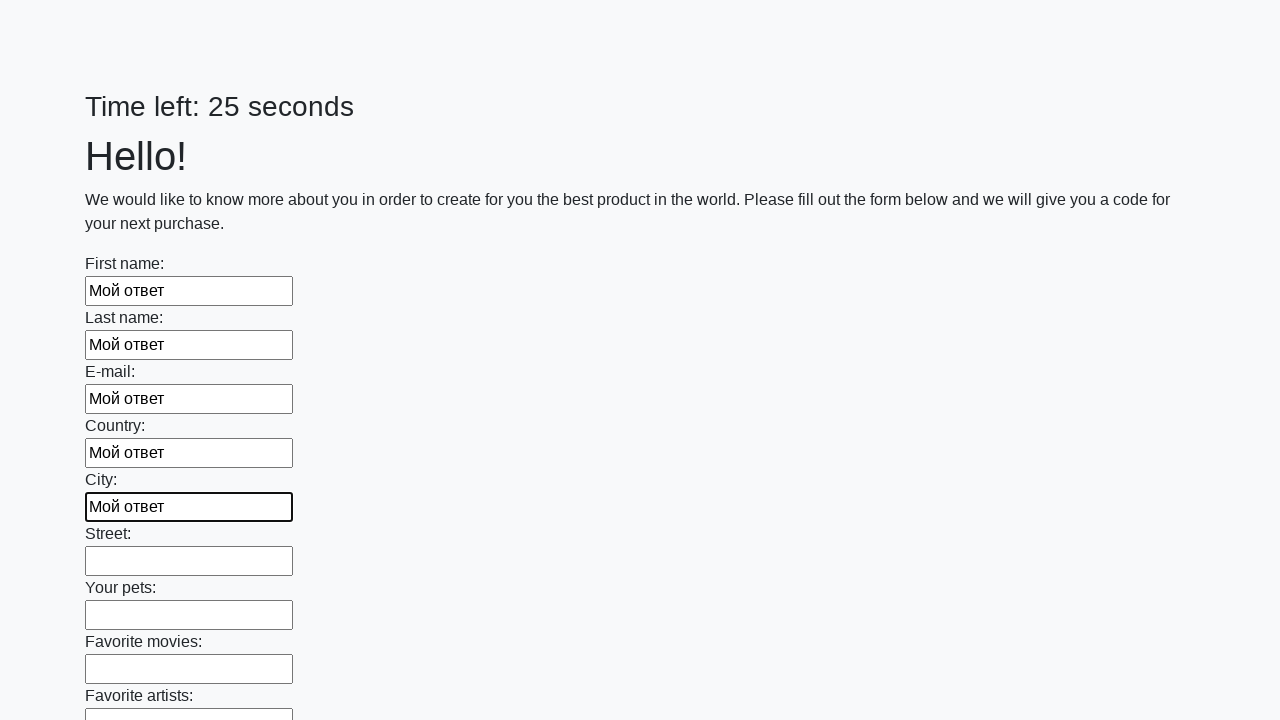

Filled an input field with 'Мой ответ' on input >> nth=5
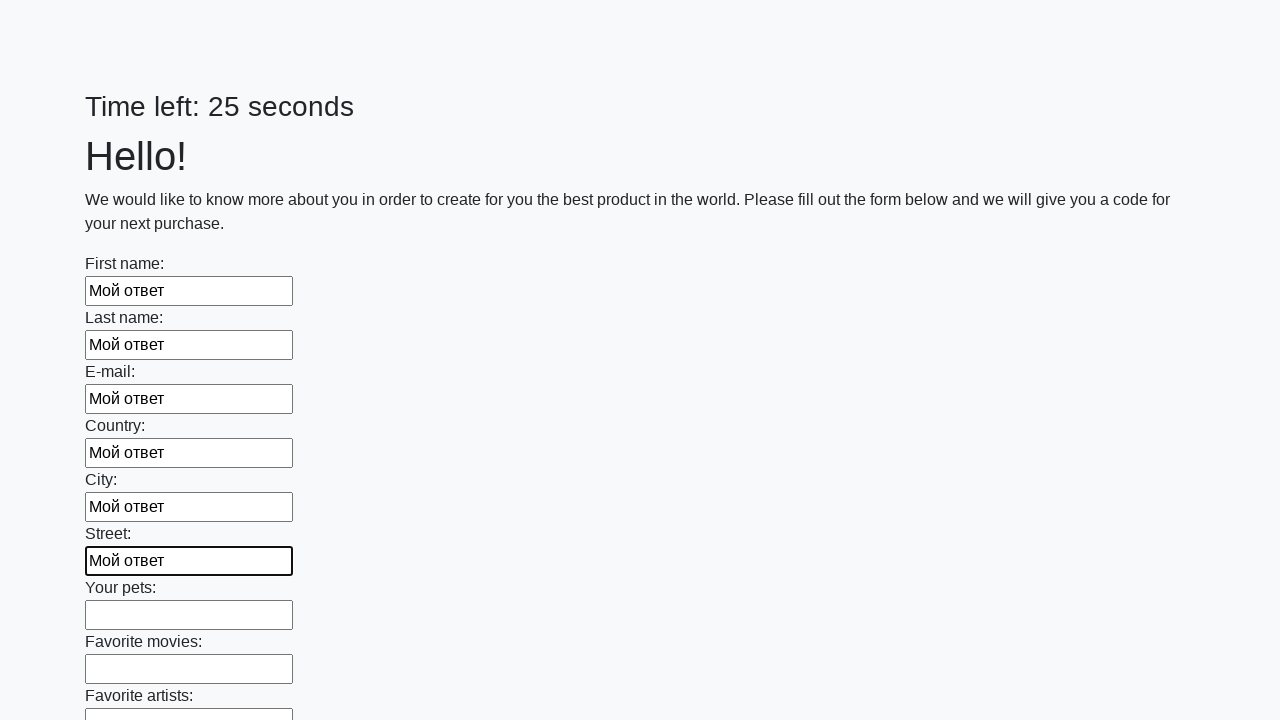

Filled an input field with 'Мой ответ' on input >> nth=6
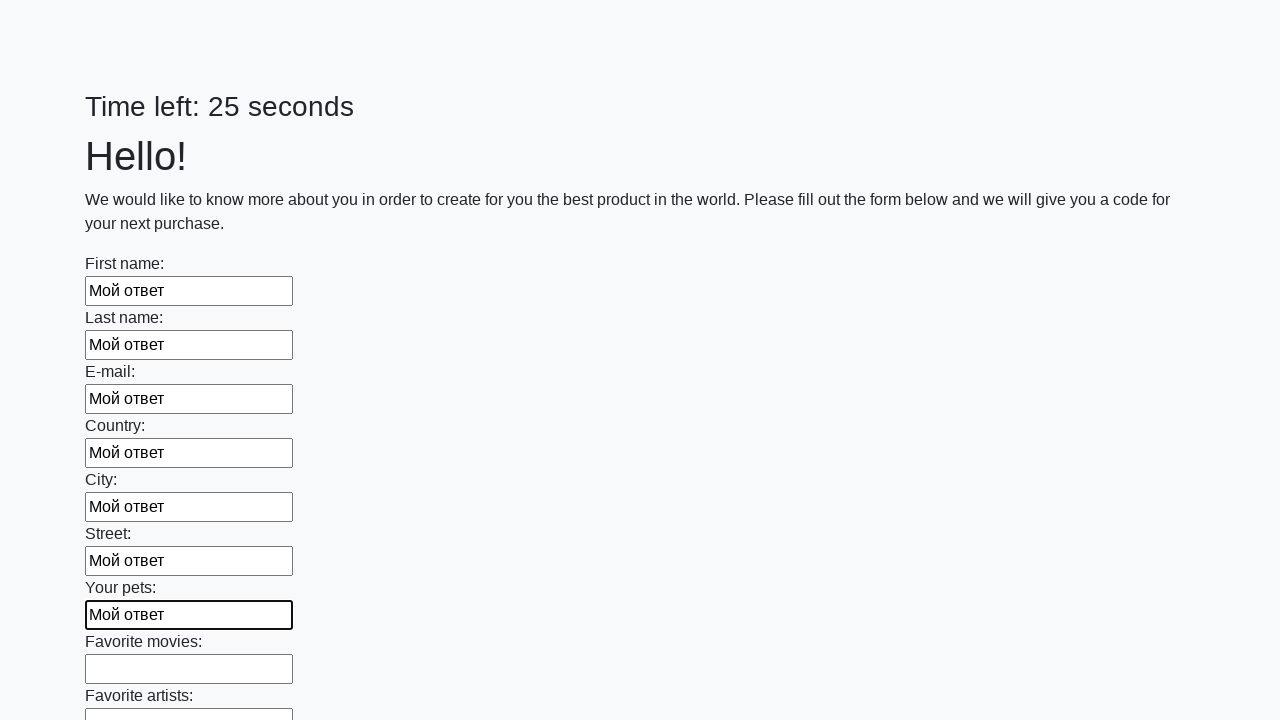

Filled an input field with 'Мой ответ' on input >> nth=7
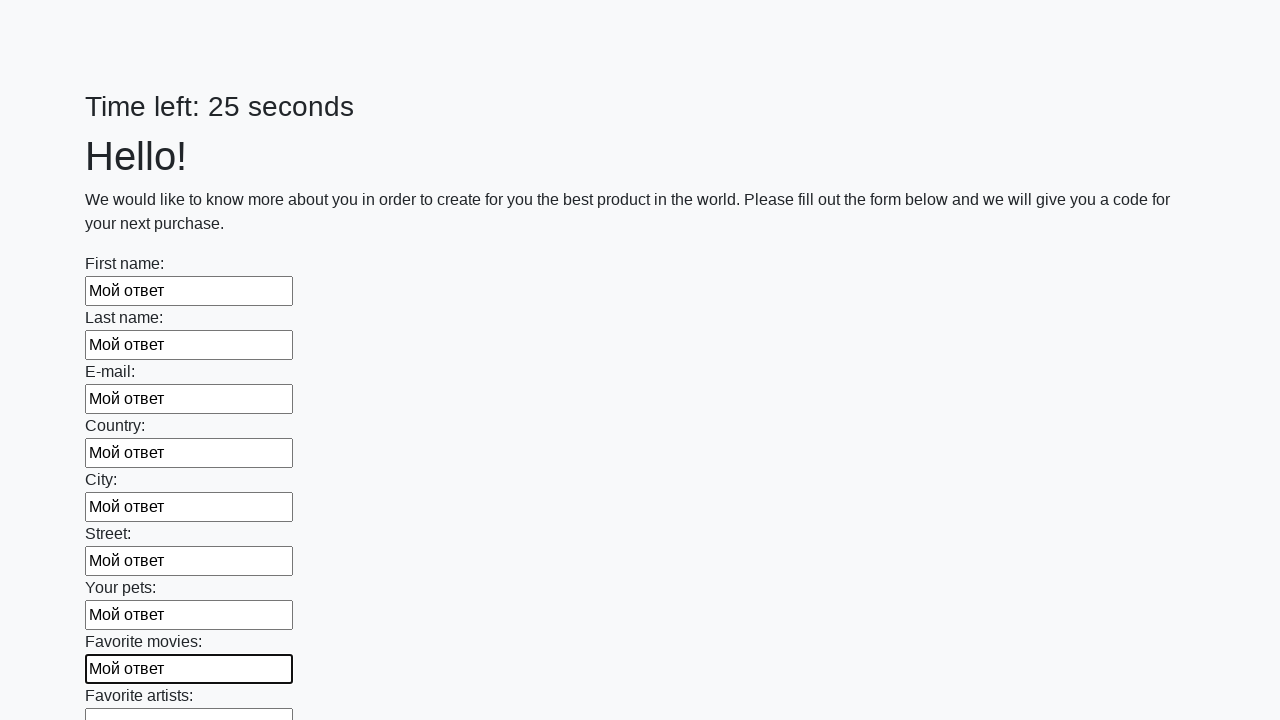

Filled an input field with 'Мой ответ' on input >> nth=8
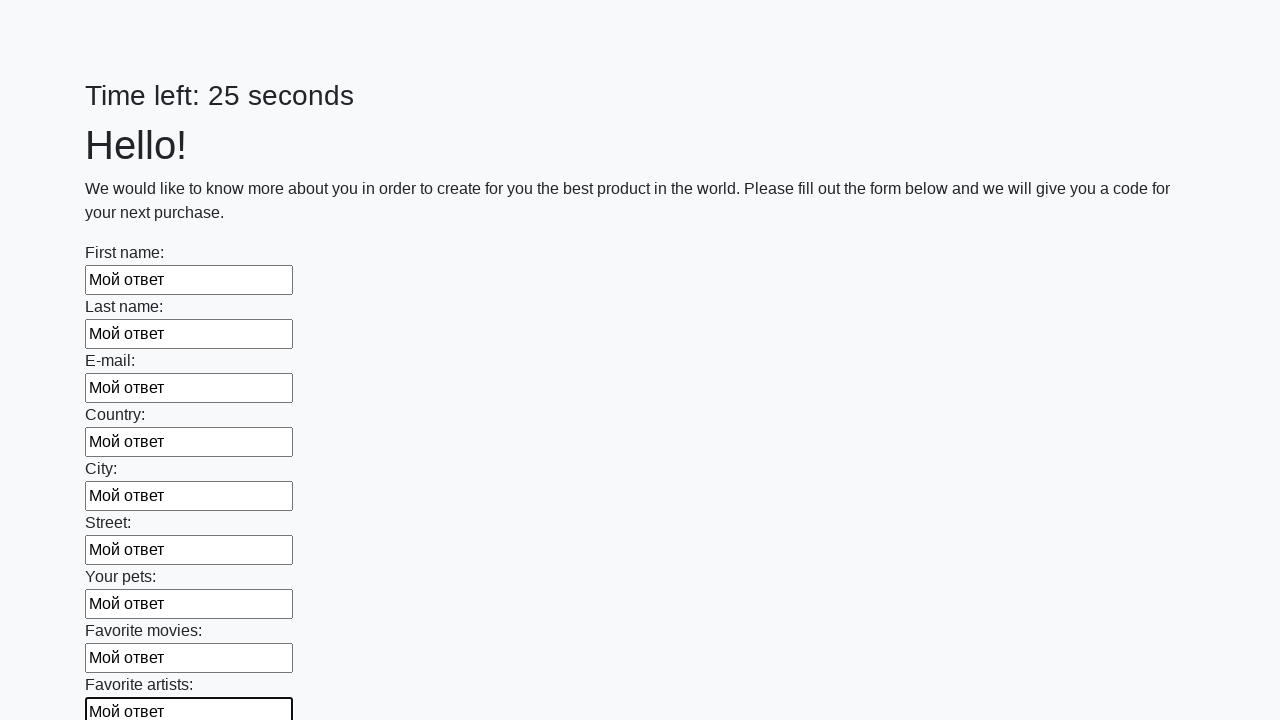

Filled an input field with 'Мой ответ' on input >> nth=9
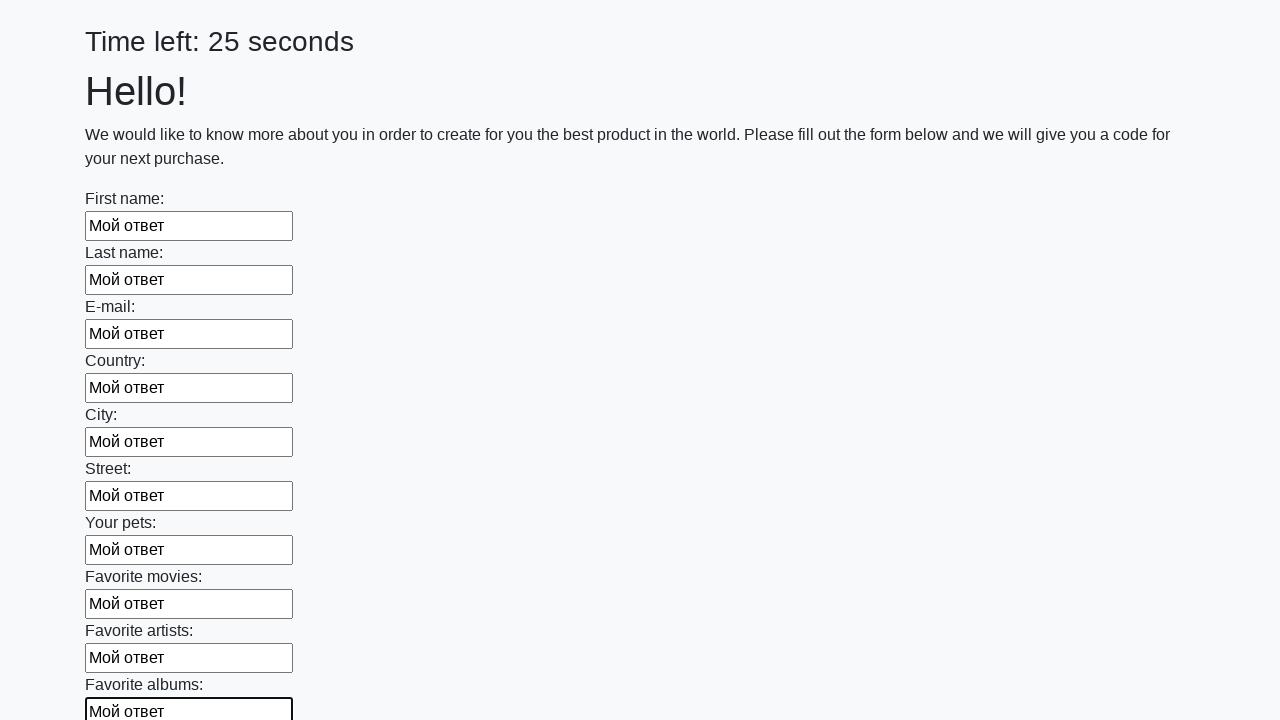

Filled an input field with 'Мой ответ' on input >> nth=10
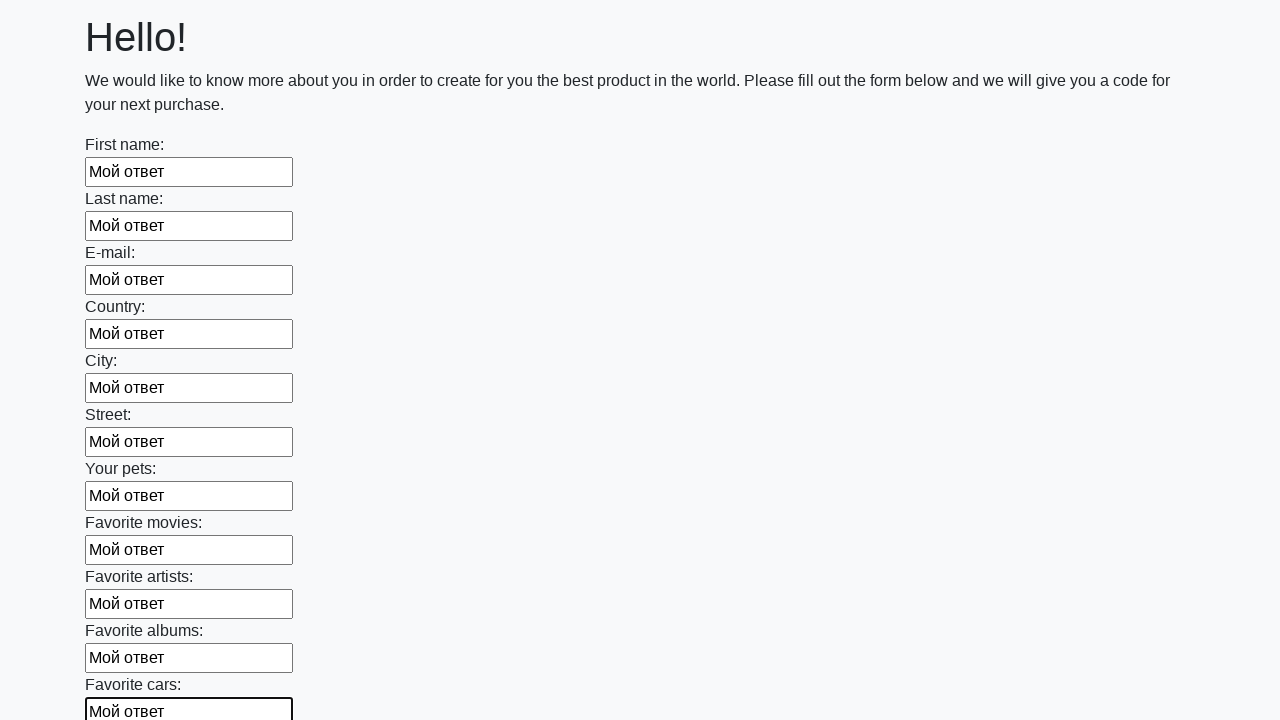

Filled an input field with 'Мой ответ' on input >> nth=11
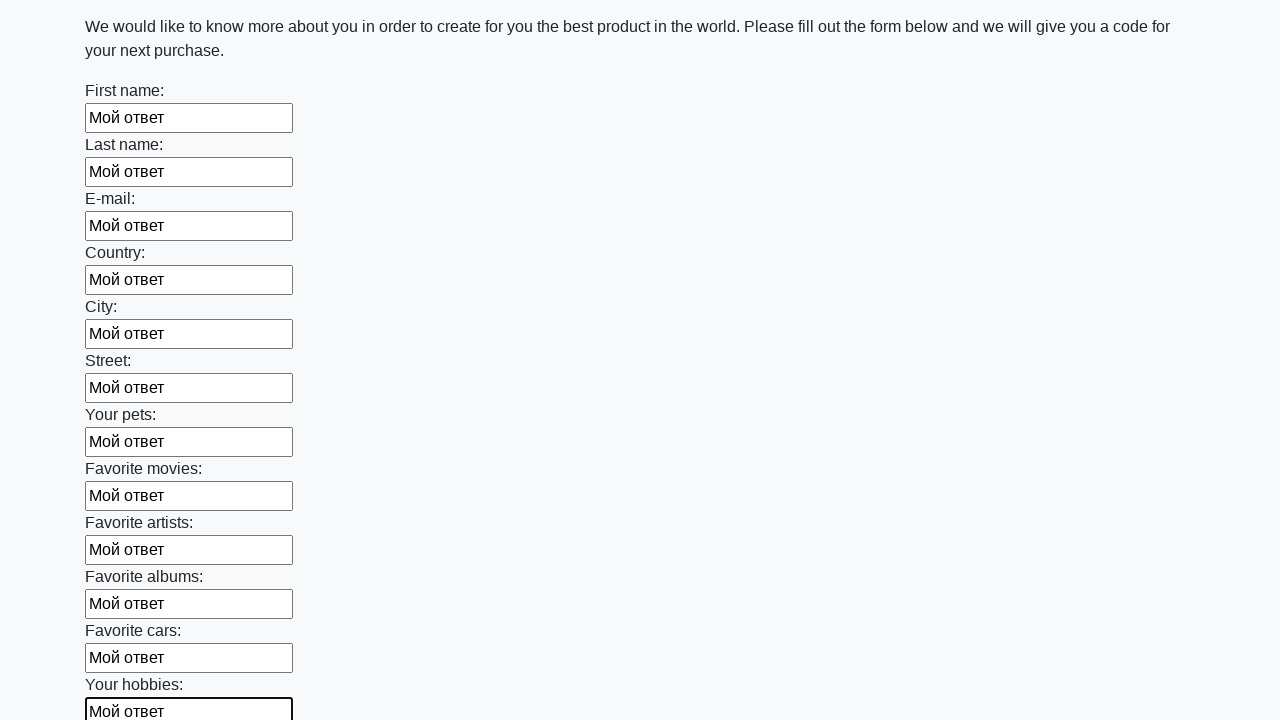

Filled an input field with 'Мой ответ' on input >> nth=12
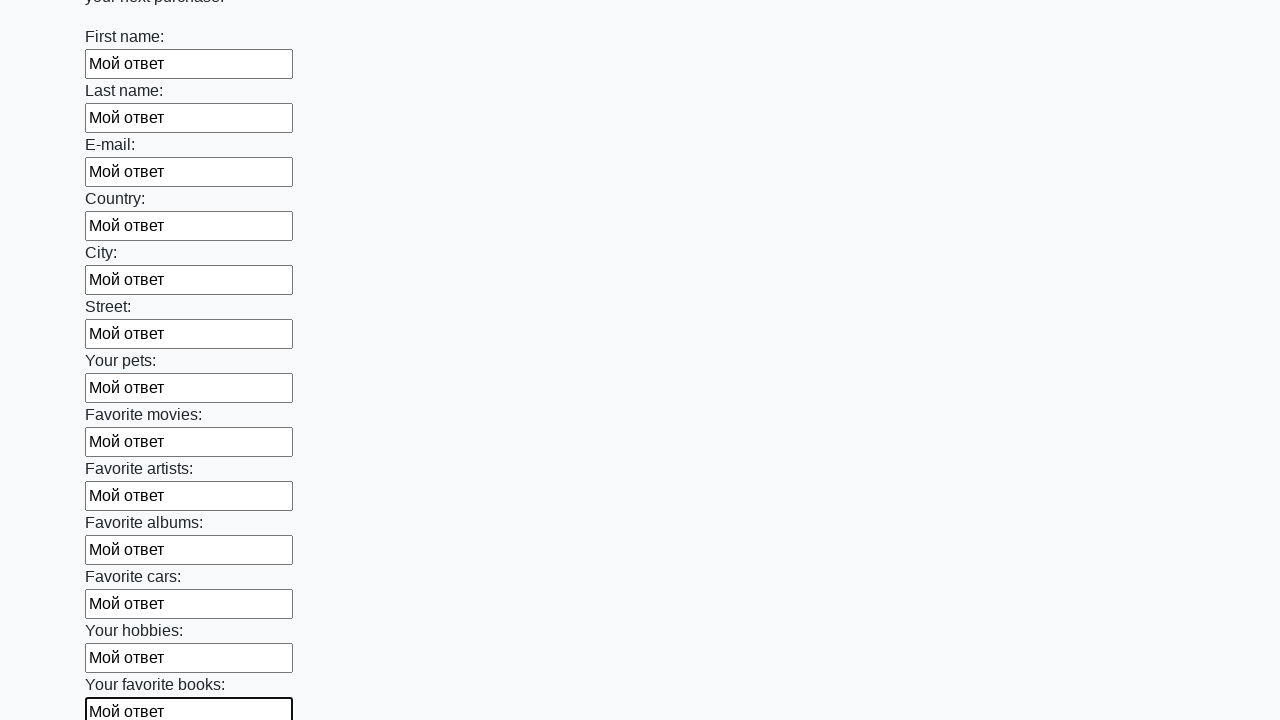

Filled an input field with 'Мой ответ' on input >> nth=13
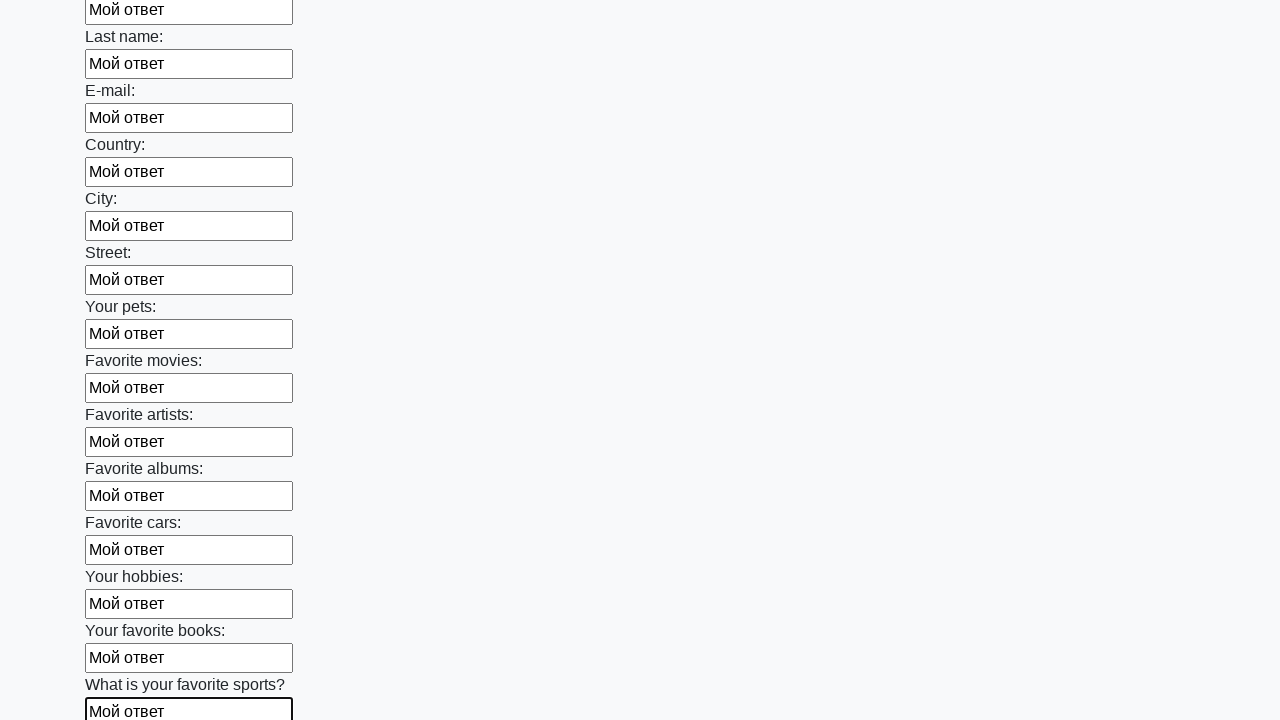

Filled an input field with 'Мой ответ' on input >> nth=14
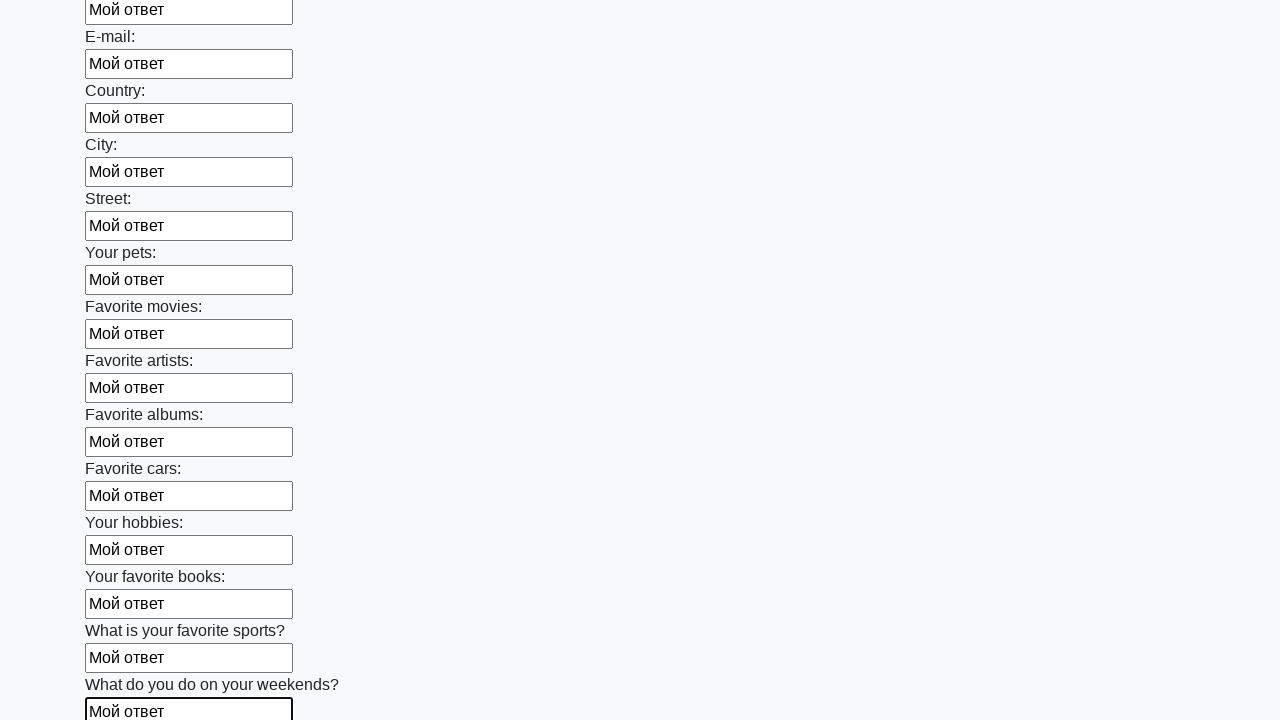

Filled an input field with 'Мой ответ' on input >> nth=15
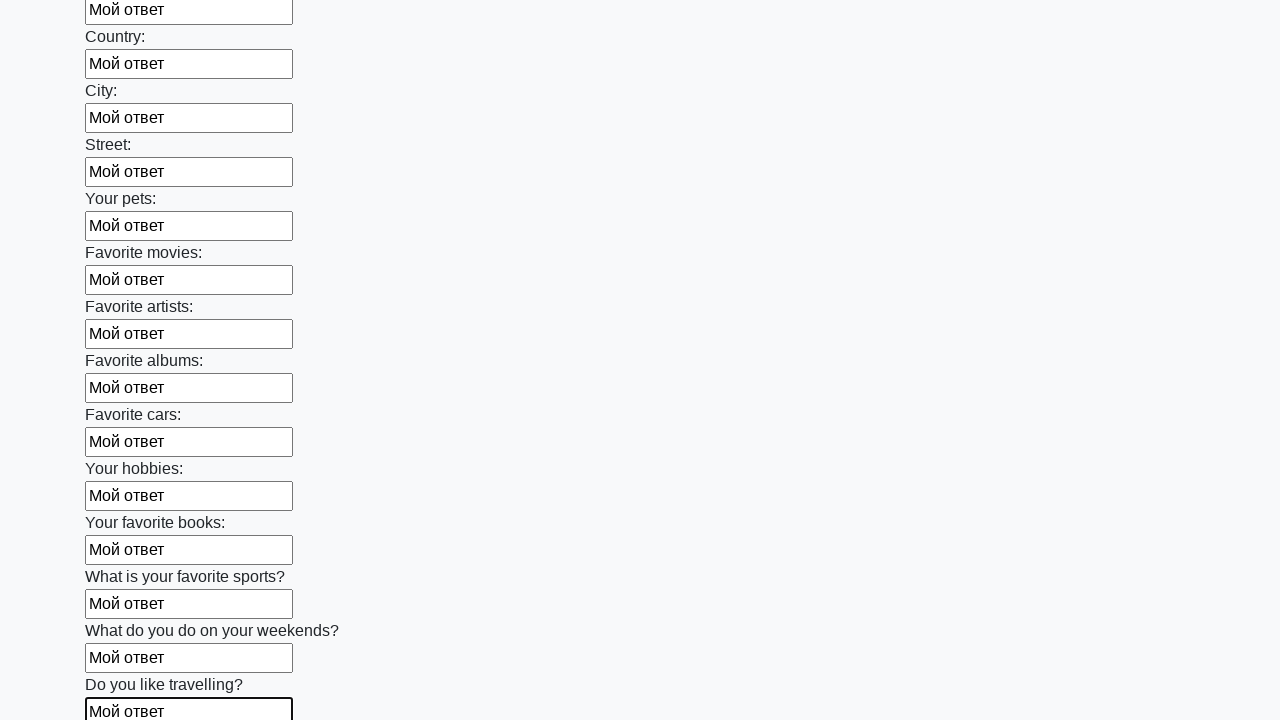

Filled an input field with 'Мой ответ' on input >> nth=16
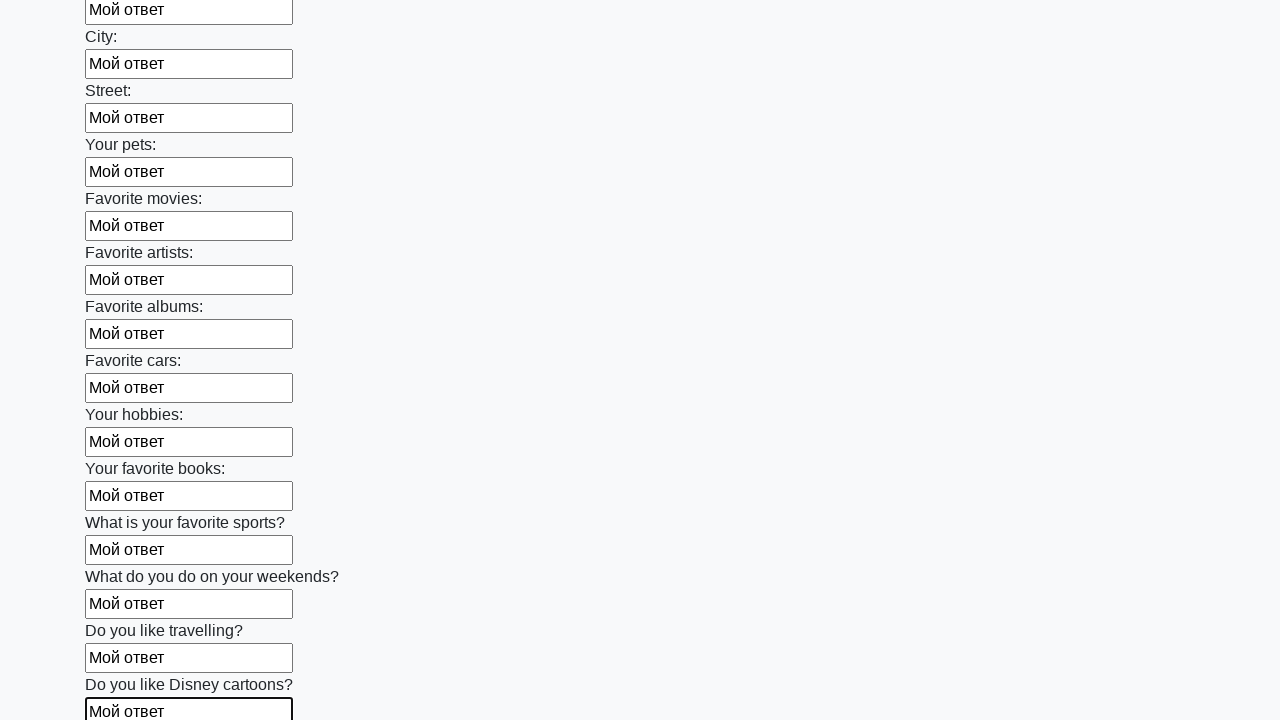

Filled an input field with 'Мой ответ' on input >> nth=17
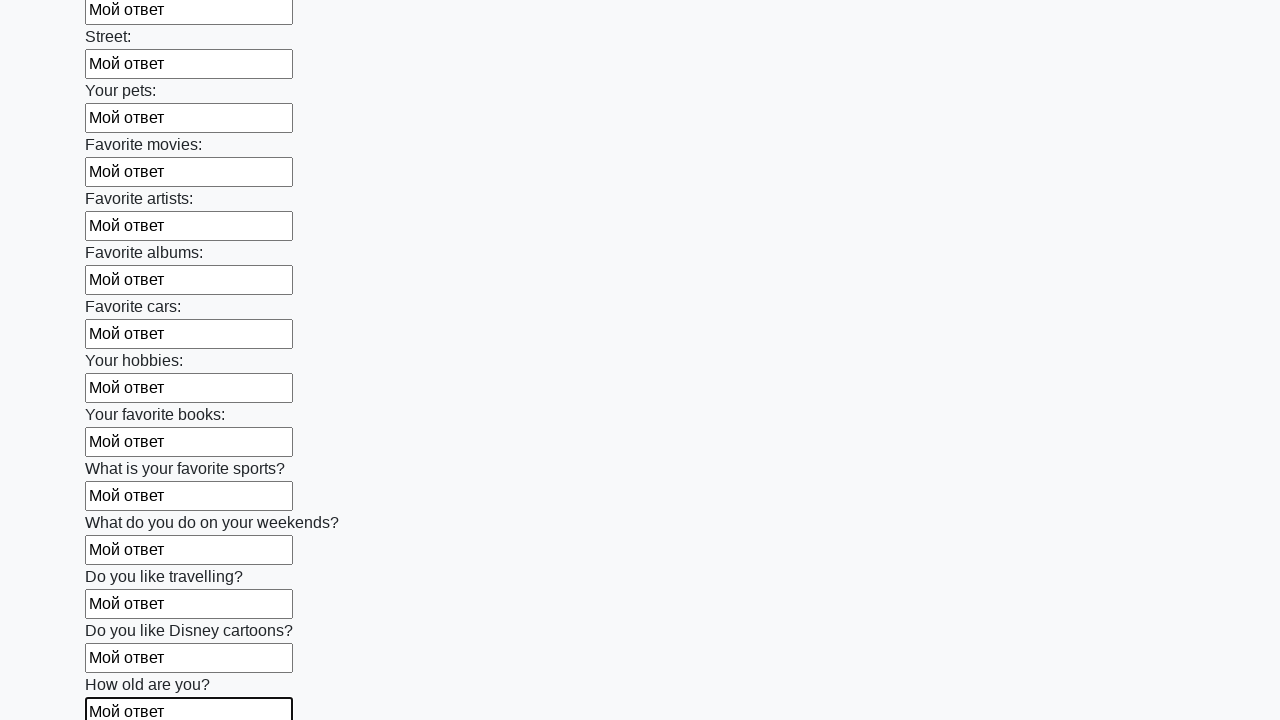

Filled an input field with 'Мой ответ' on input >> nth=18
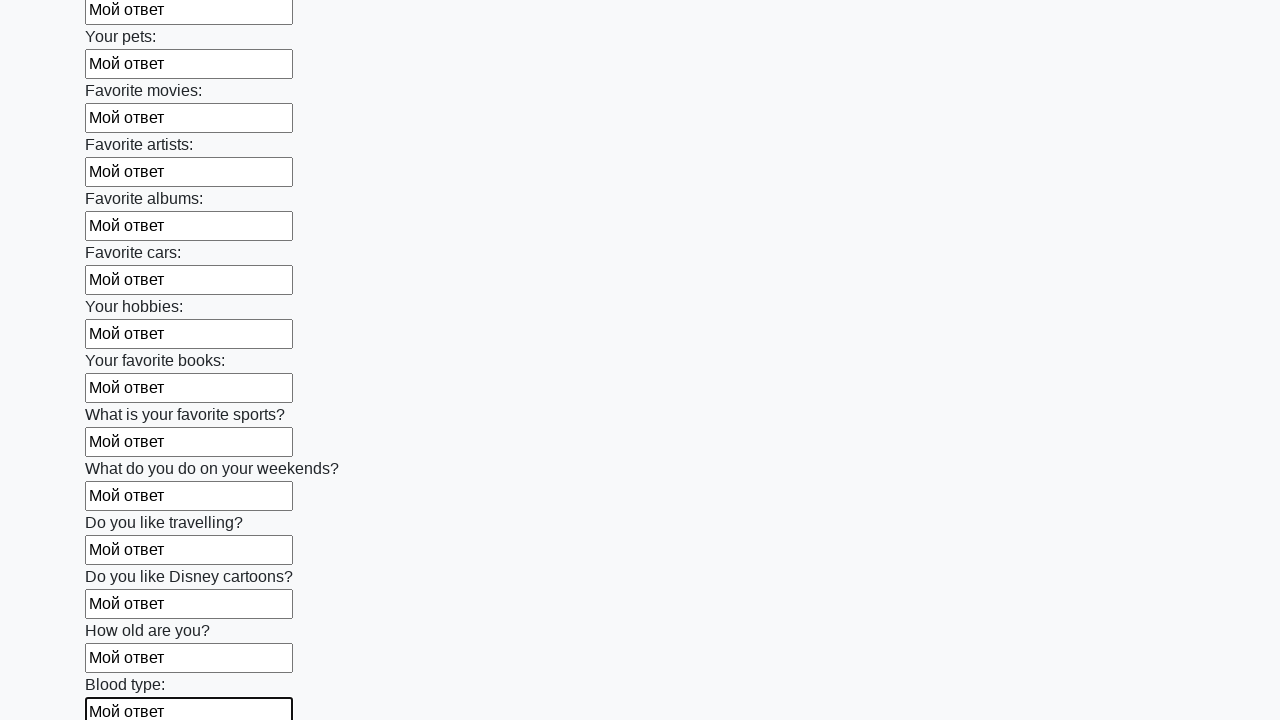

Filled an input field with 'Мой ответ' on input >> nth=19
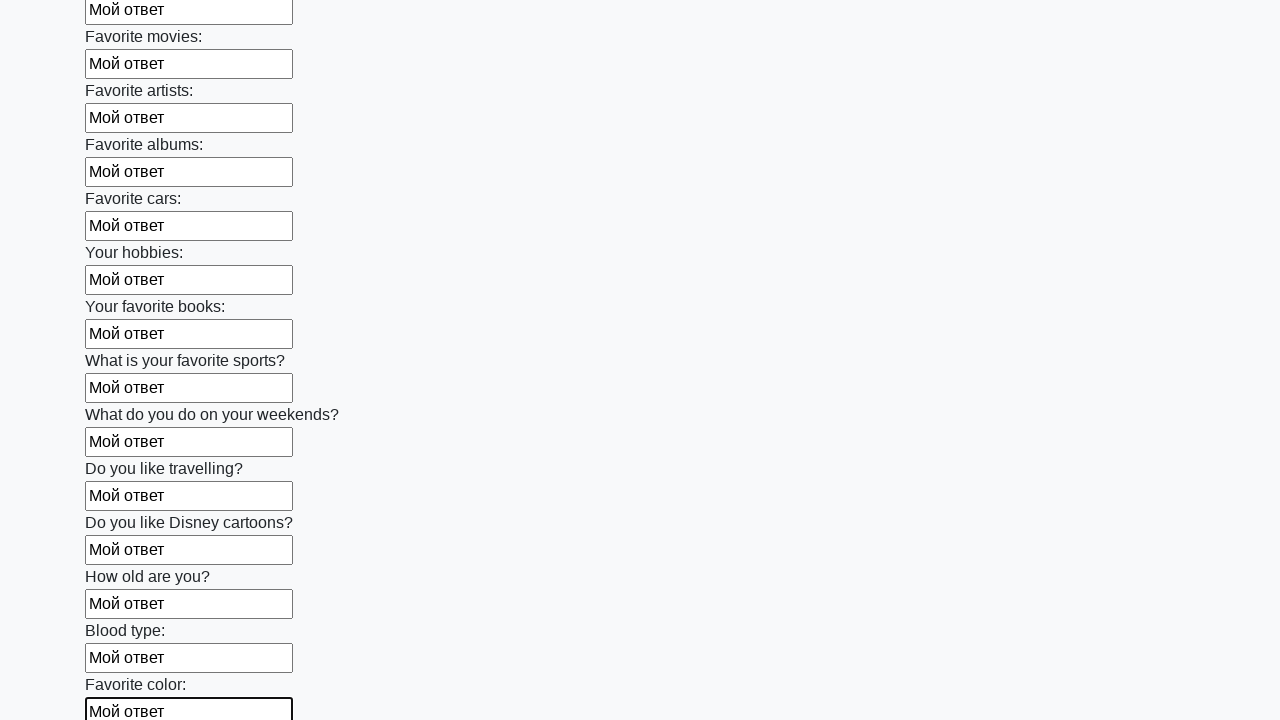

Filled an input field with 'Мой ответ' on input >> nth=20
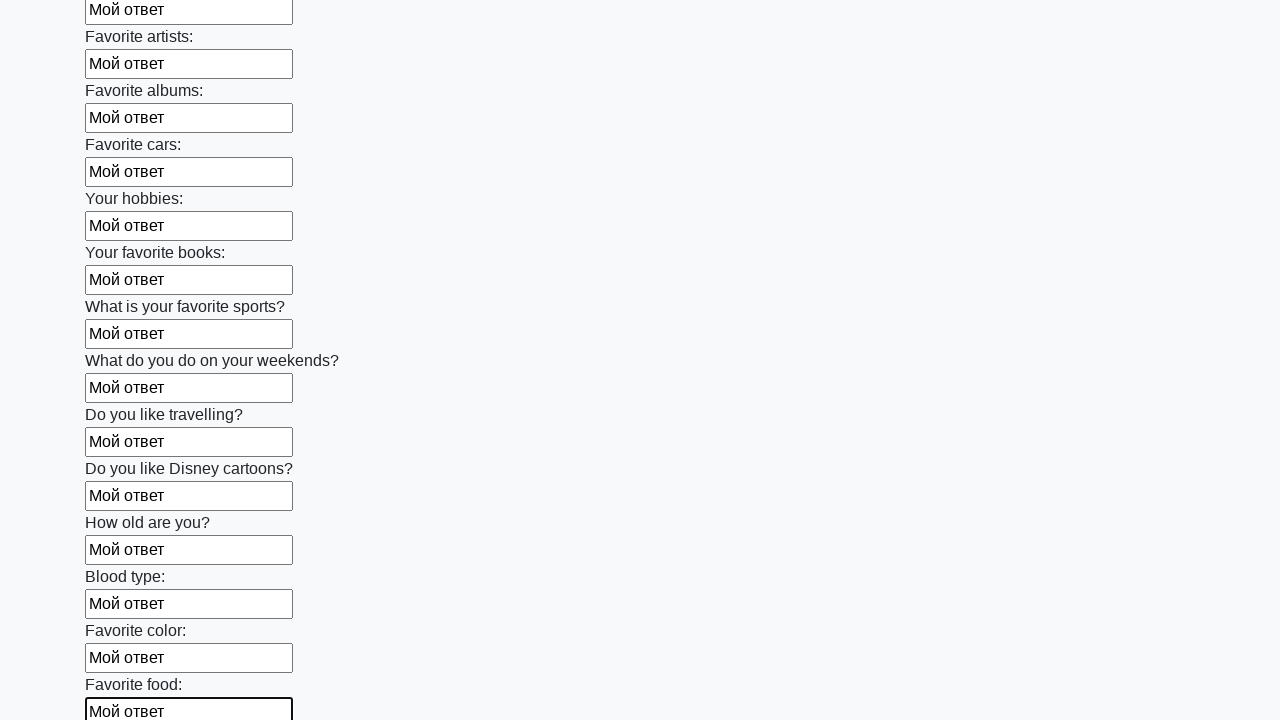

Filled an input field with 'Мой ответ' on input >> nth=21
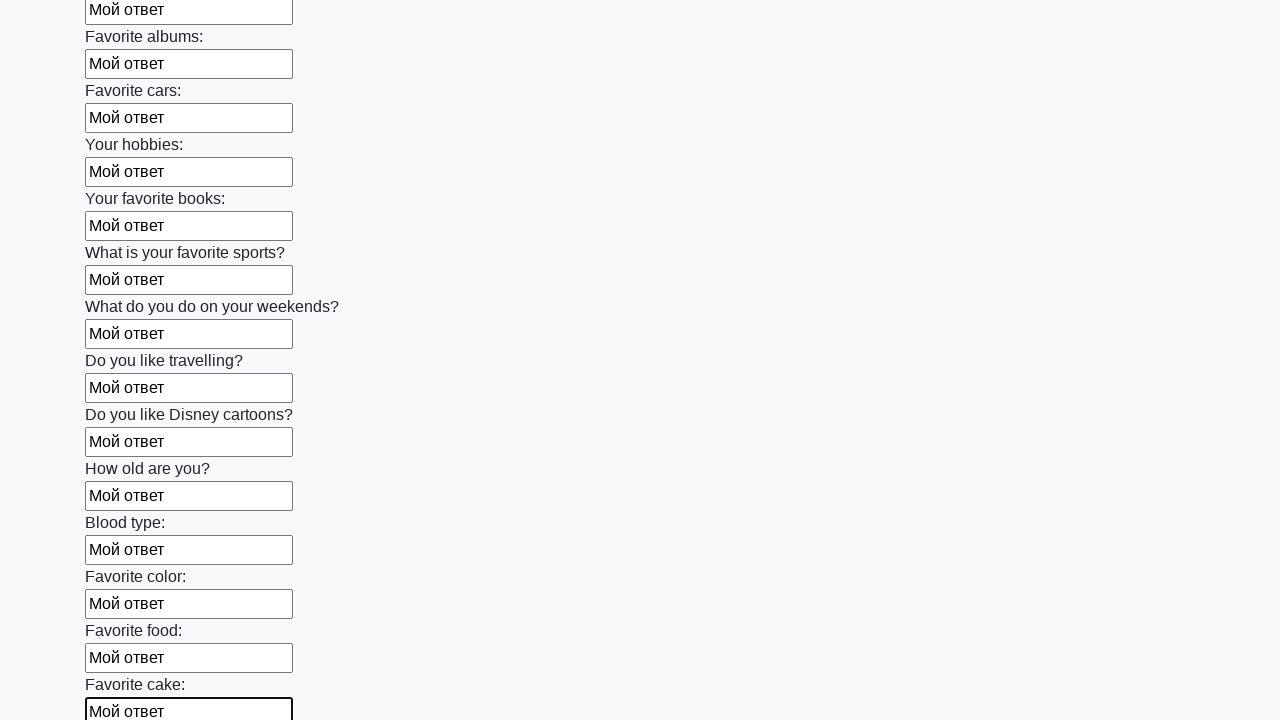

Filled an input field with 'Мой ответ' on input >> nth=22
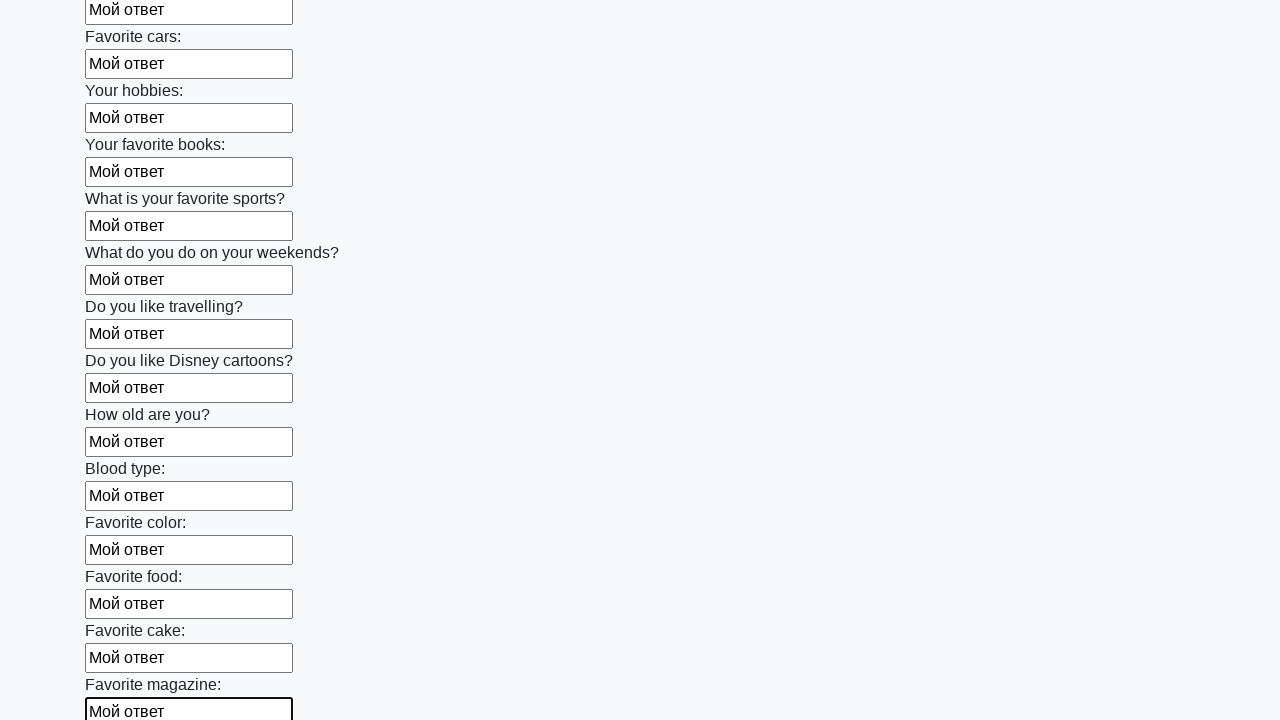

Filled an input field with 'Мой ответ' on input >> nth=23
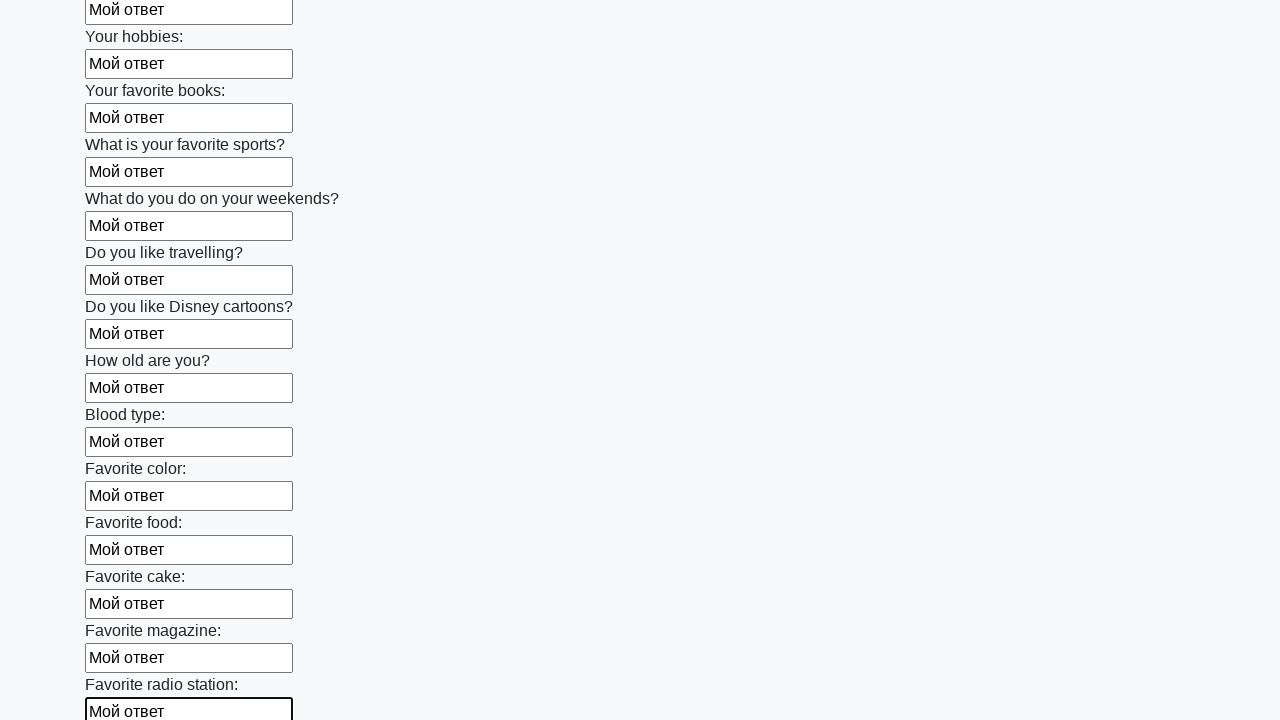

Filled an input field with 'Мой ответ' on input >> nth=24
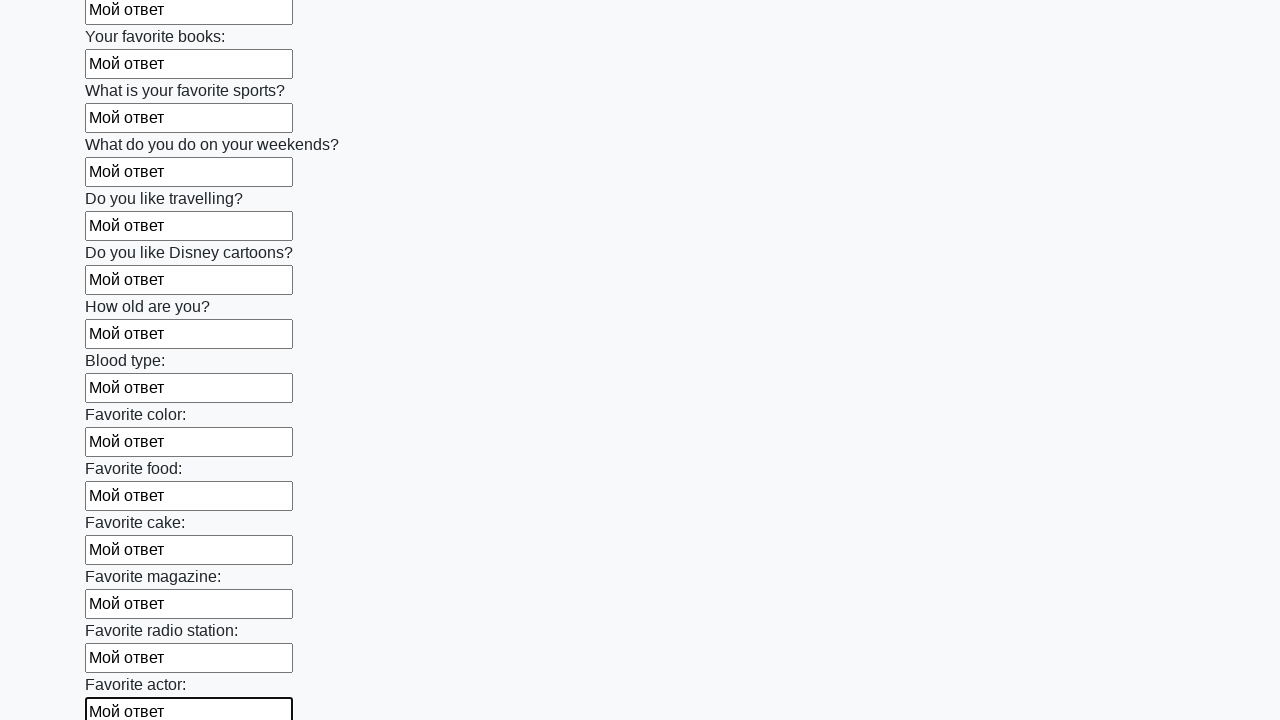

Filled an input field with 'Мой ответ' on input >> nth=25
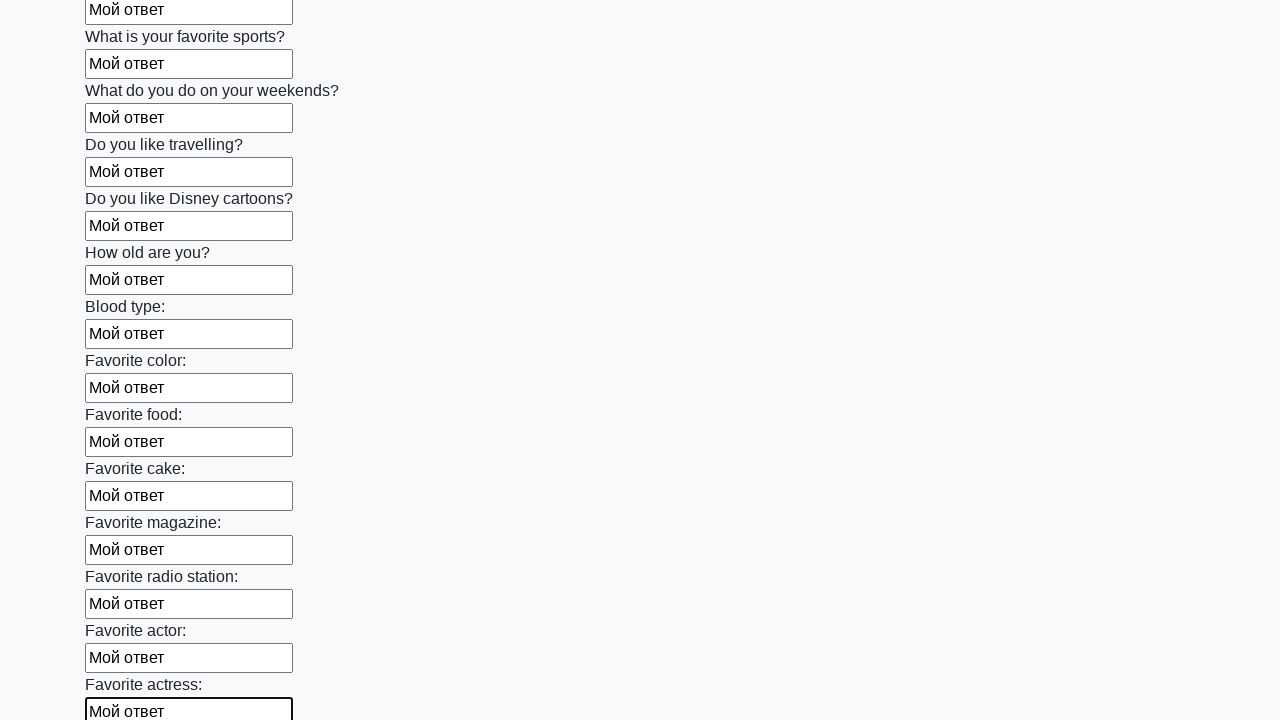

Filled an input field with 'Мой ответ' on input >> nth=26
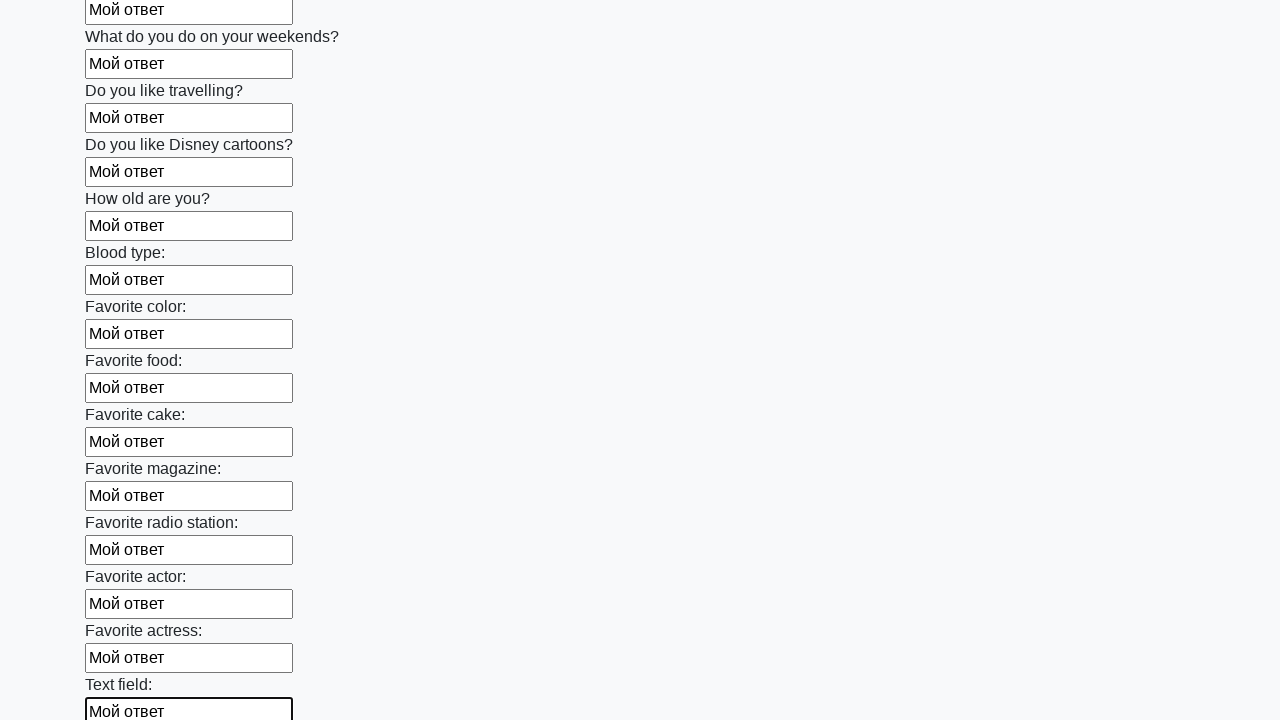

Filled an input field with 'Мой ответ' on input >> nth=27
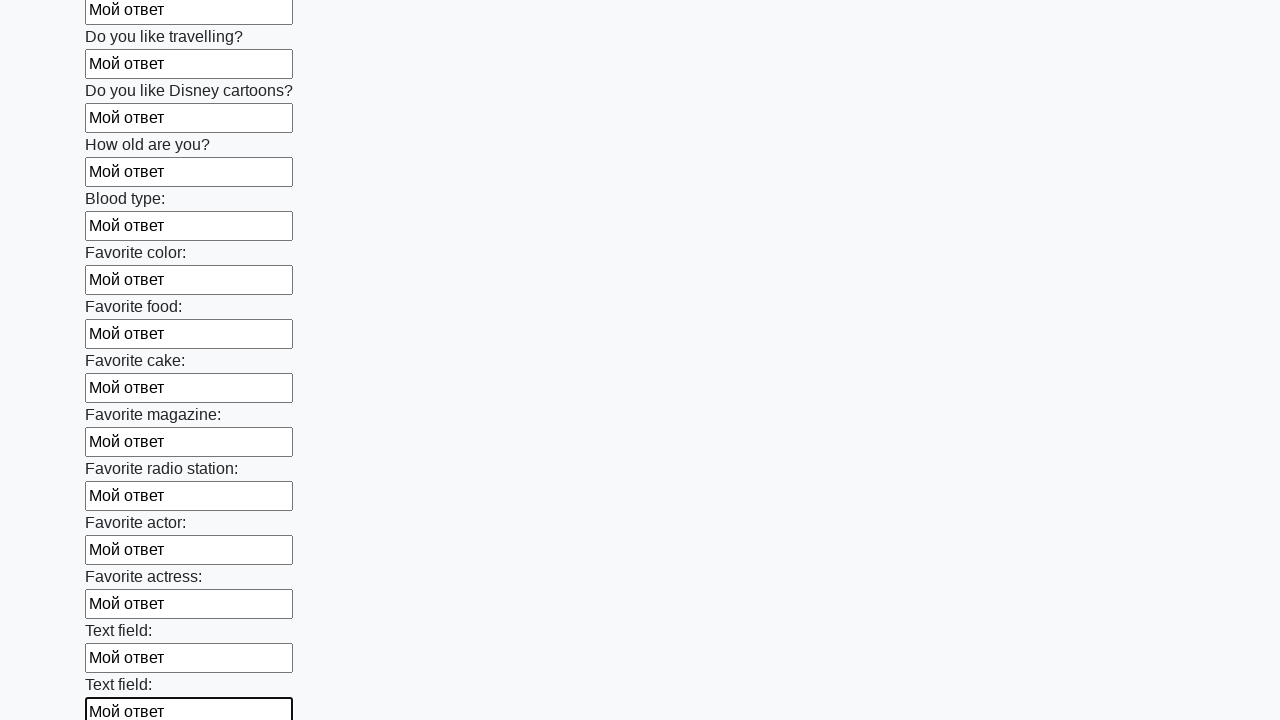

Filled an input field with 'Мой ответ' on input >> nth=28
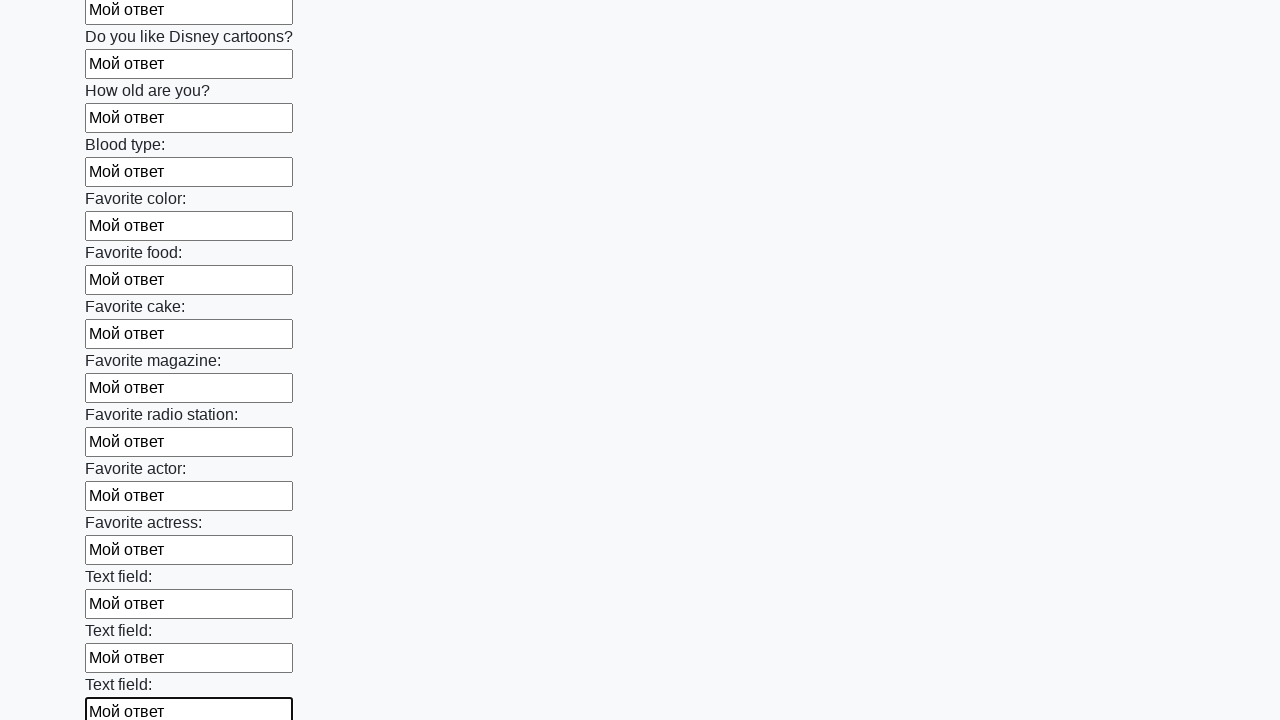

Filled an input field with 'Мой ответ' on input >> nth=29
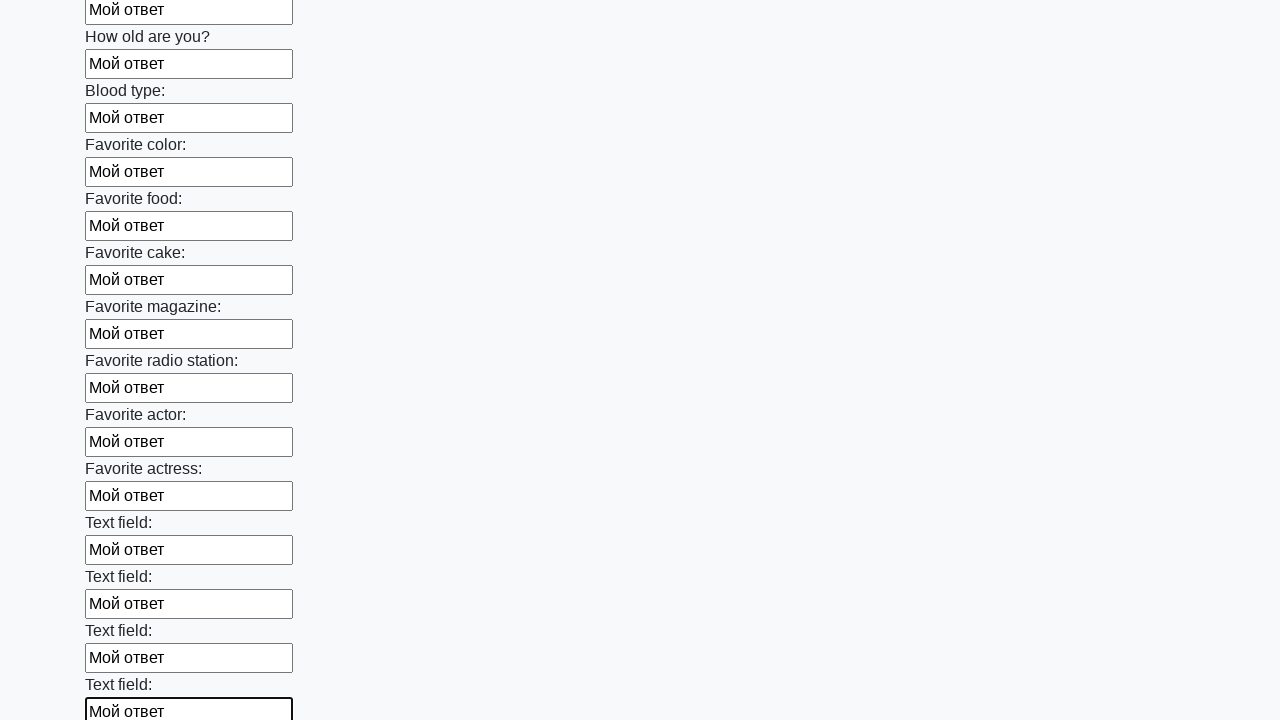

Filled an input field with 'Мой ответ' on input >> nth=30
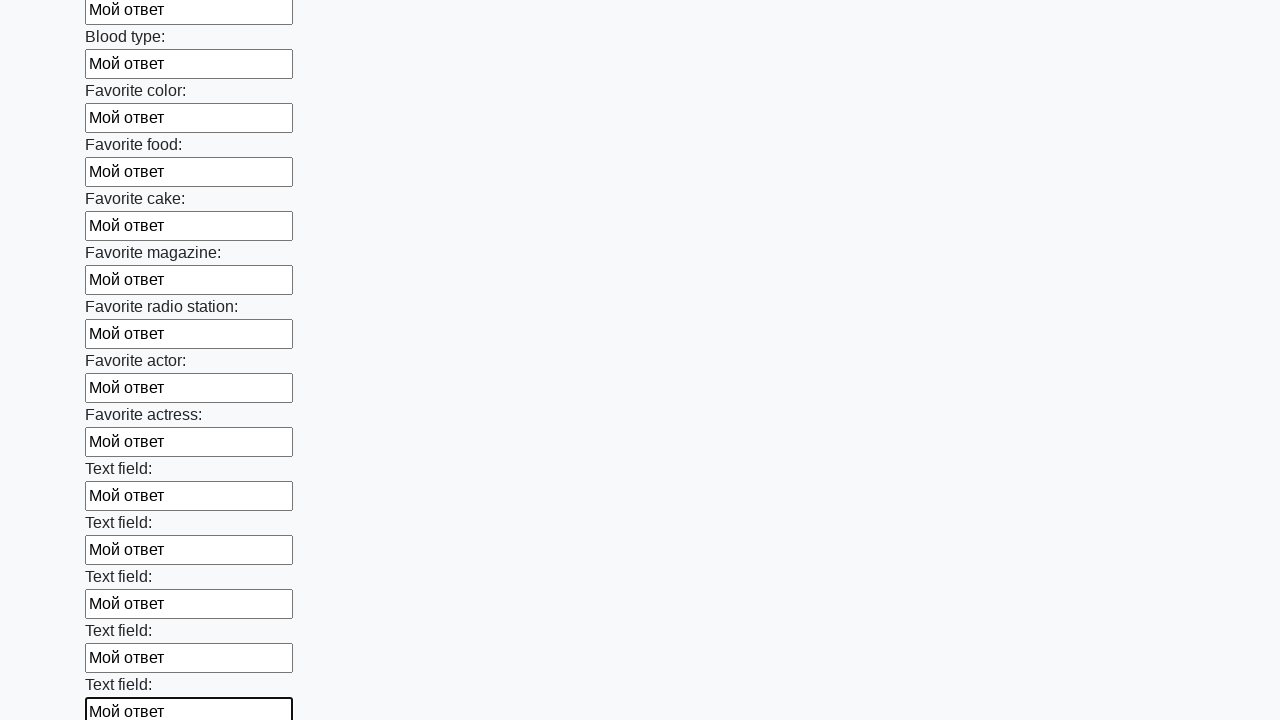

Filled an input field with 'Мой ответ' on input >> nth=31
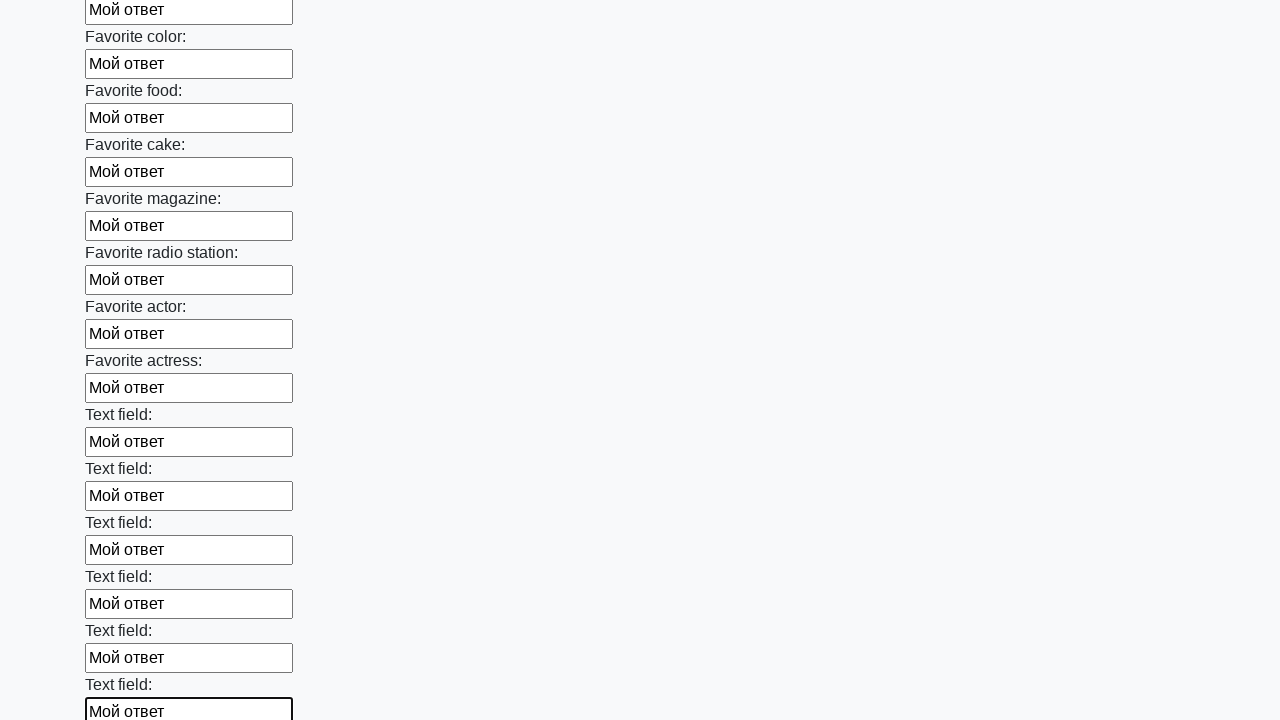

Filled an input field with 'Мой ответ' on input >> nth=32
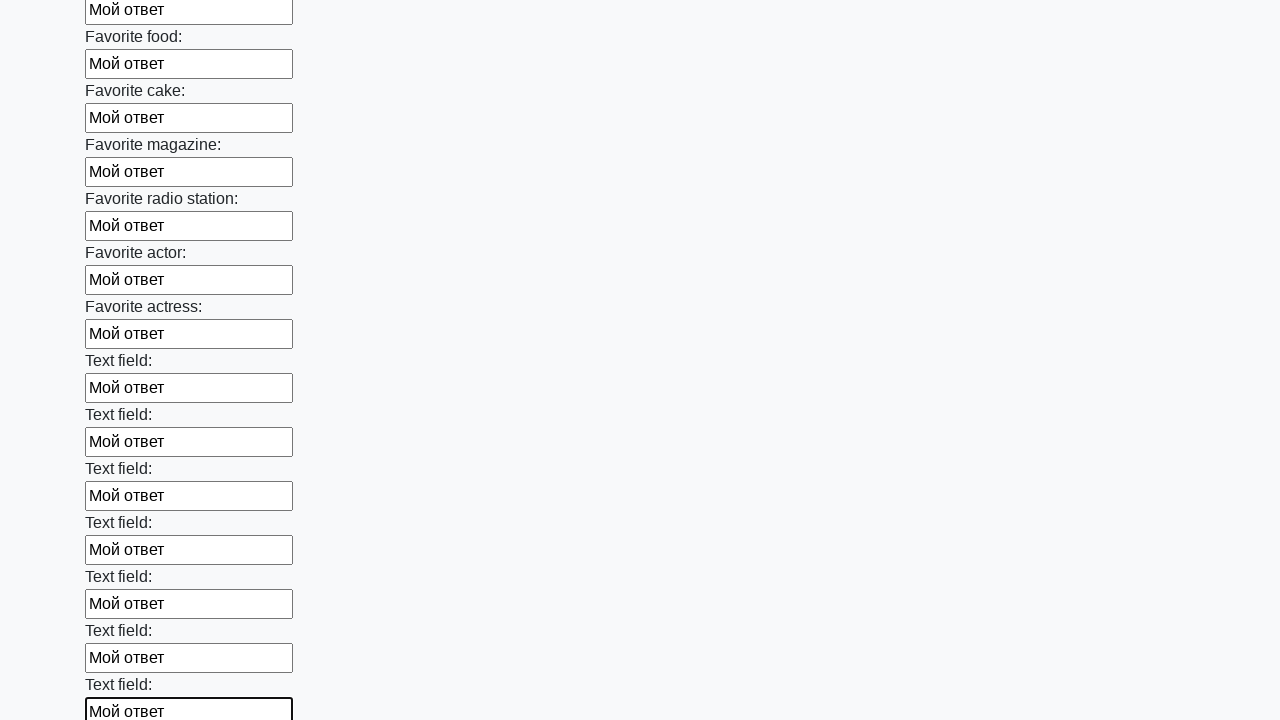

Filled an input field with 'Мой ответ' on input >> nth=33
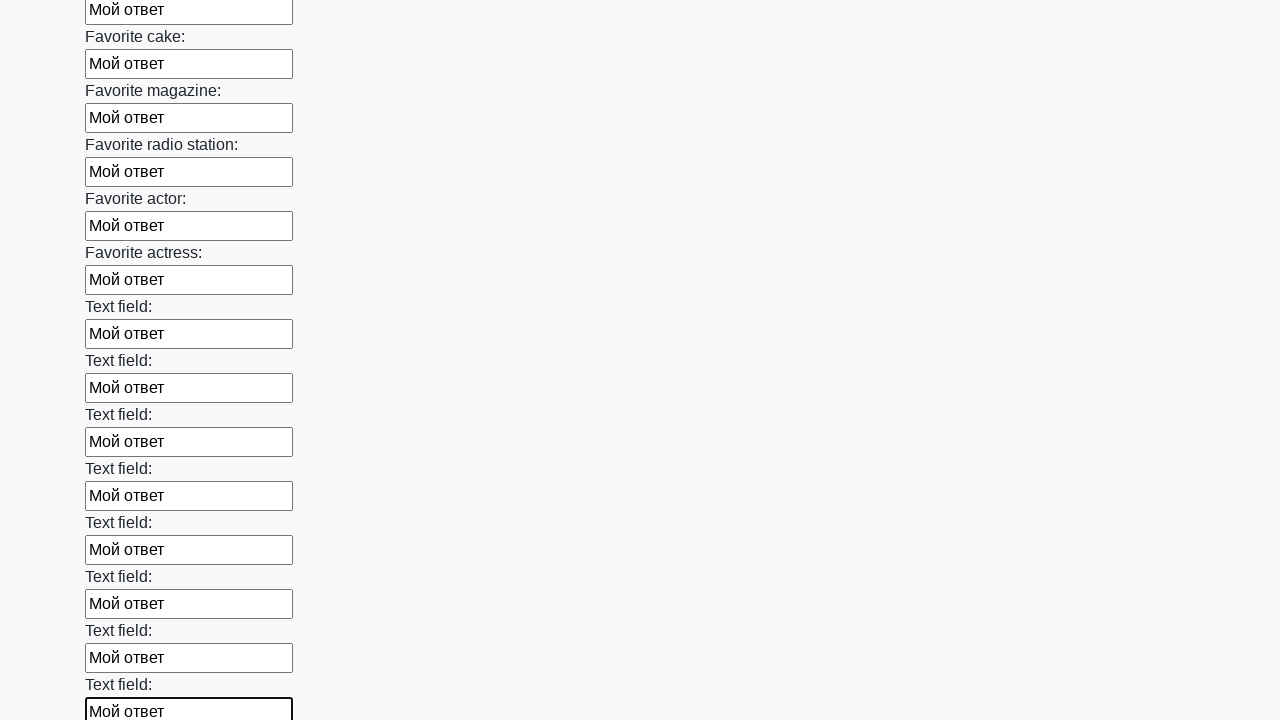

Filled an input field with 'Мой ответ' on input >> nth=34
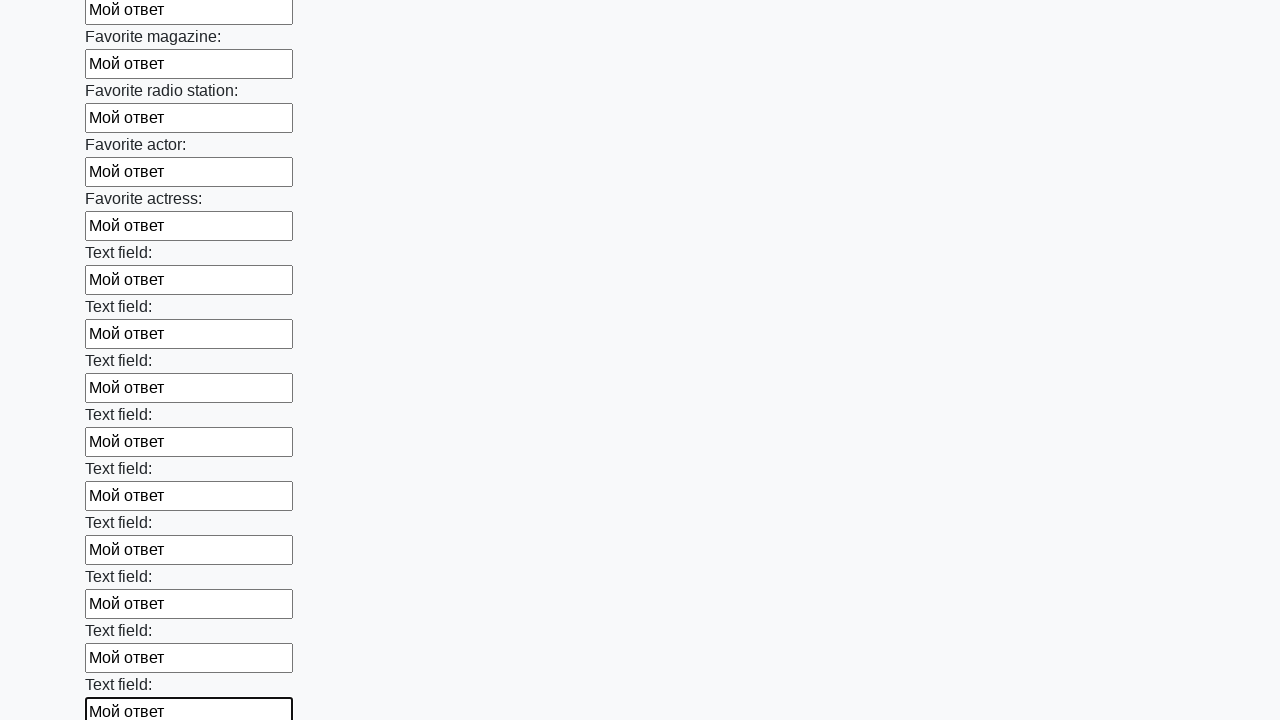

Filled an input field with 'Мой ответ' on input >> nth=35
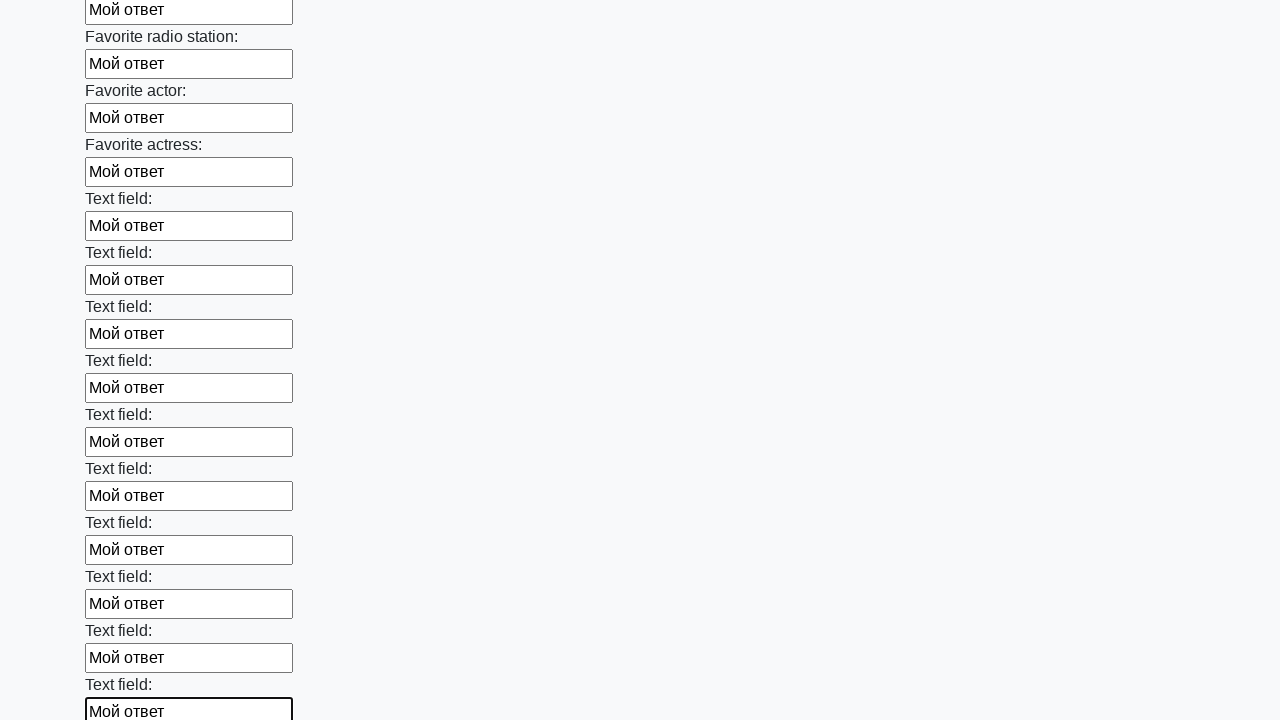

Filled an input field with 'Мой ответ' on input >> nth=36
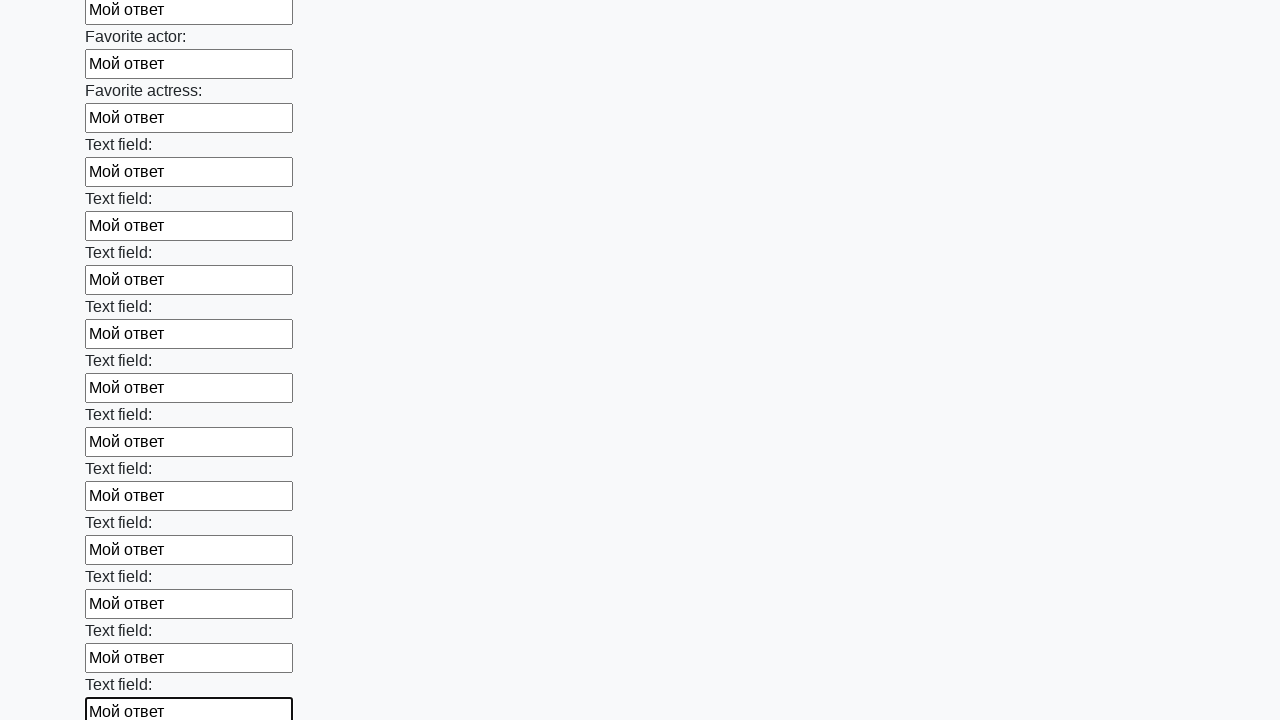

Filled an input field with 'Мой ответ' on input >> nth=37
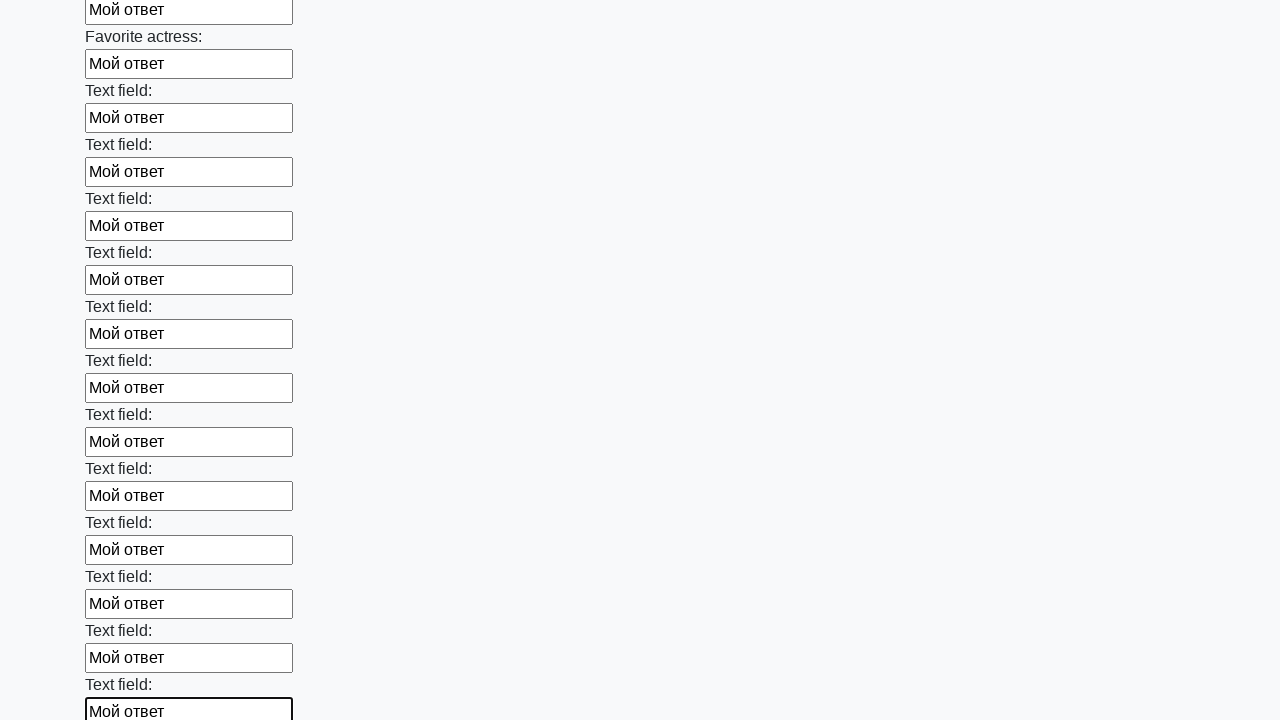

Filled an input field with 'Мой ответ' on input >> nth=38
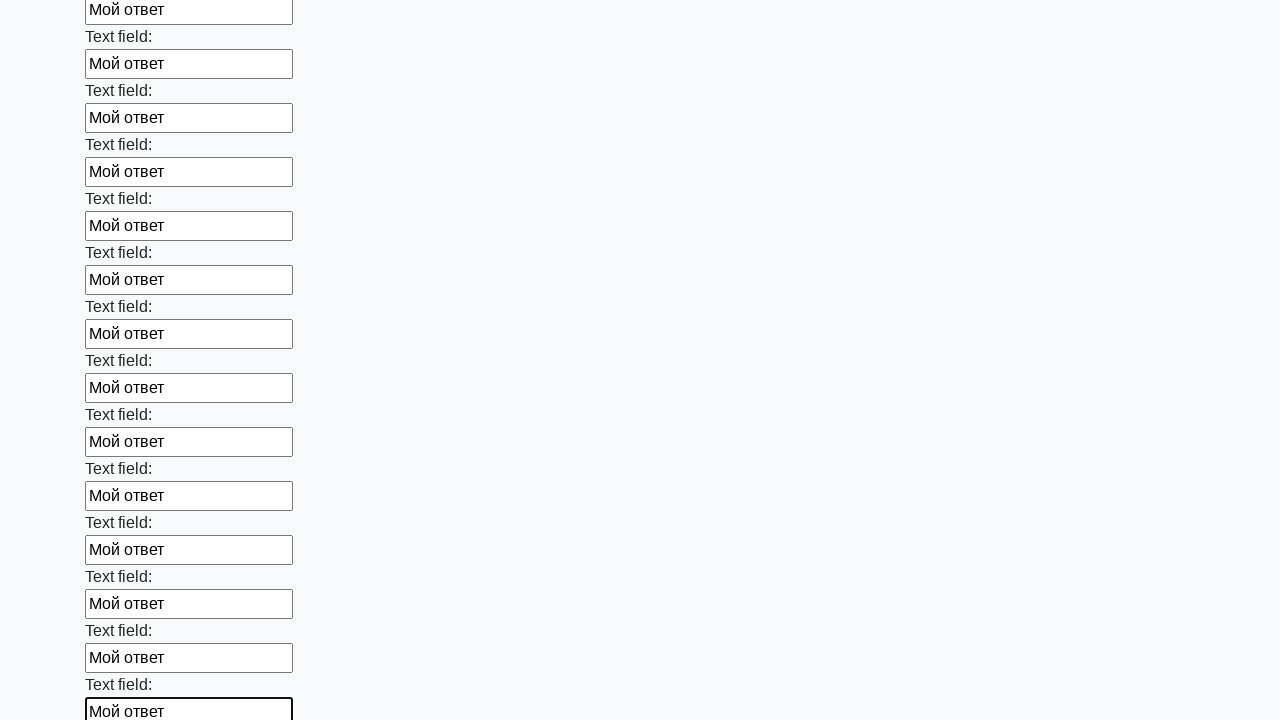

Filled an input field with 'Мой ответ' on input >> nth=39
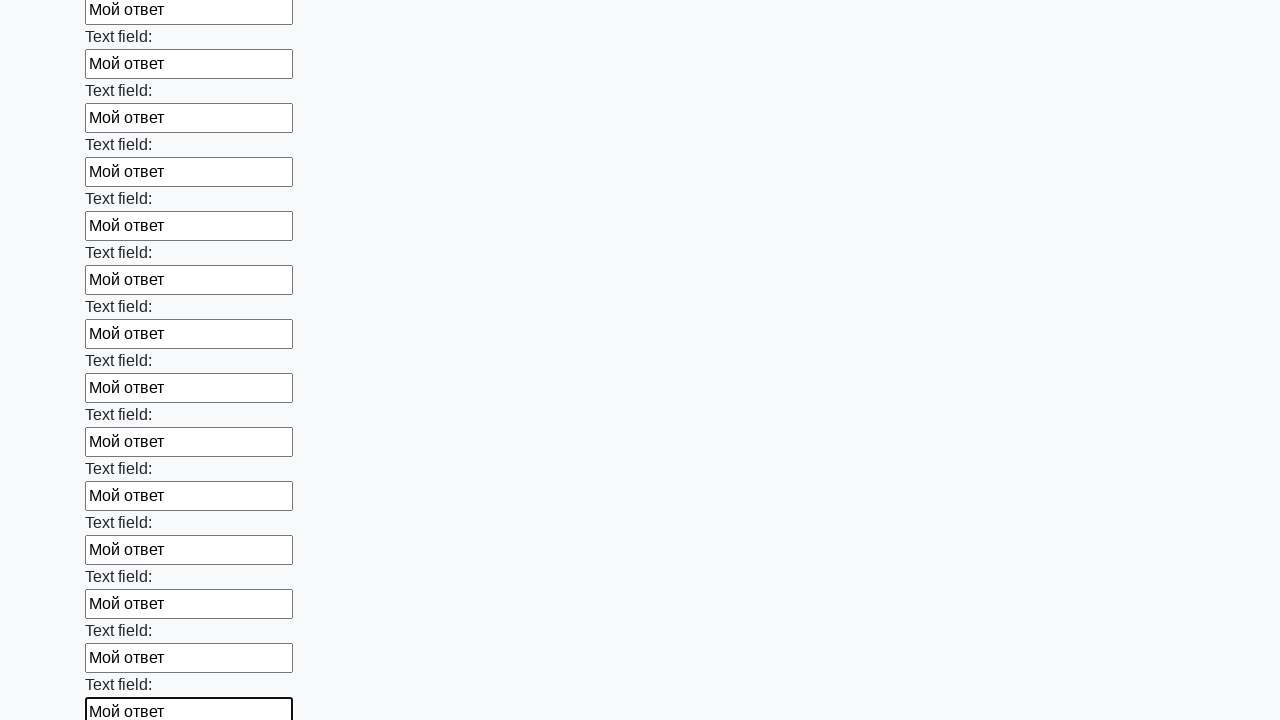

Filled an input field with 'Мой ответ' on input >> nth=40
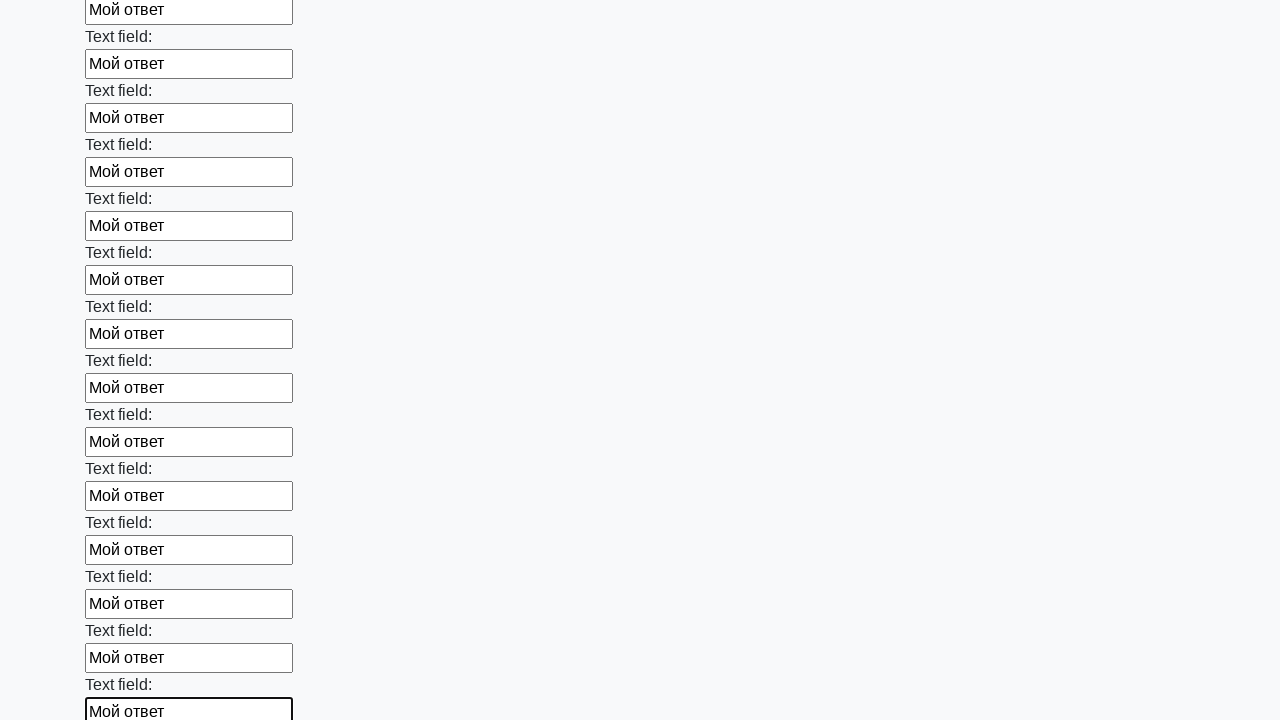

Filled an input field with 'Мой ответ' on input >> nth=41
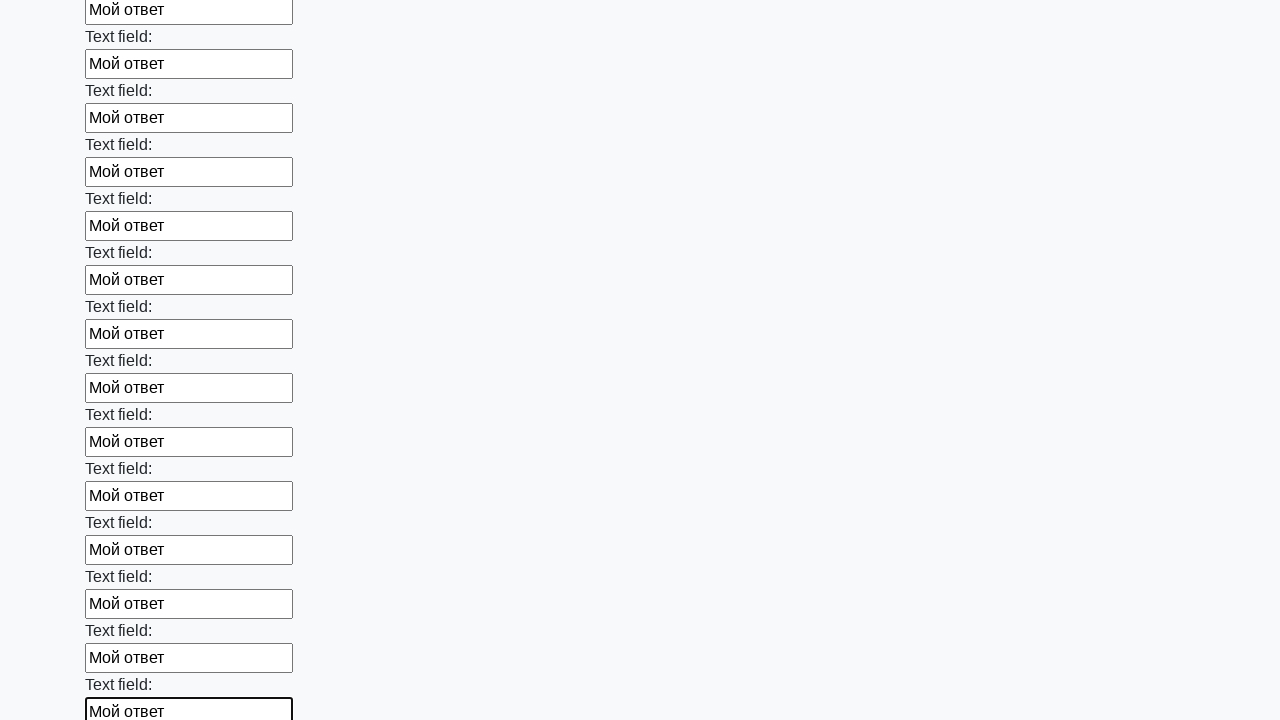

Filled an input field with 'Мой ответ' on input >> nth=42
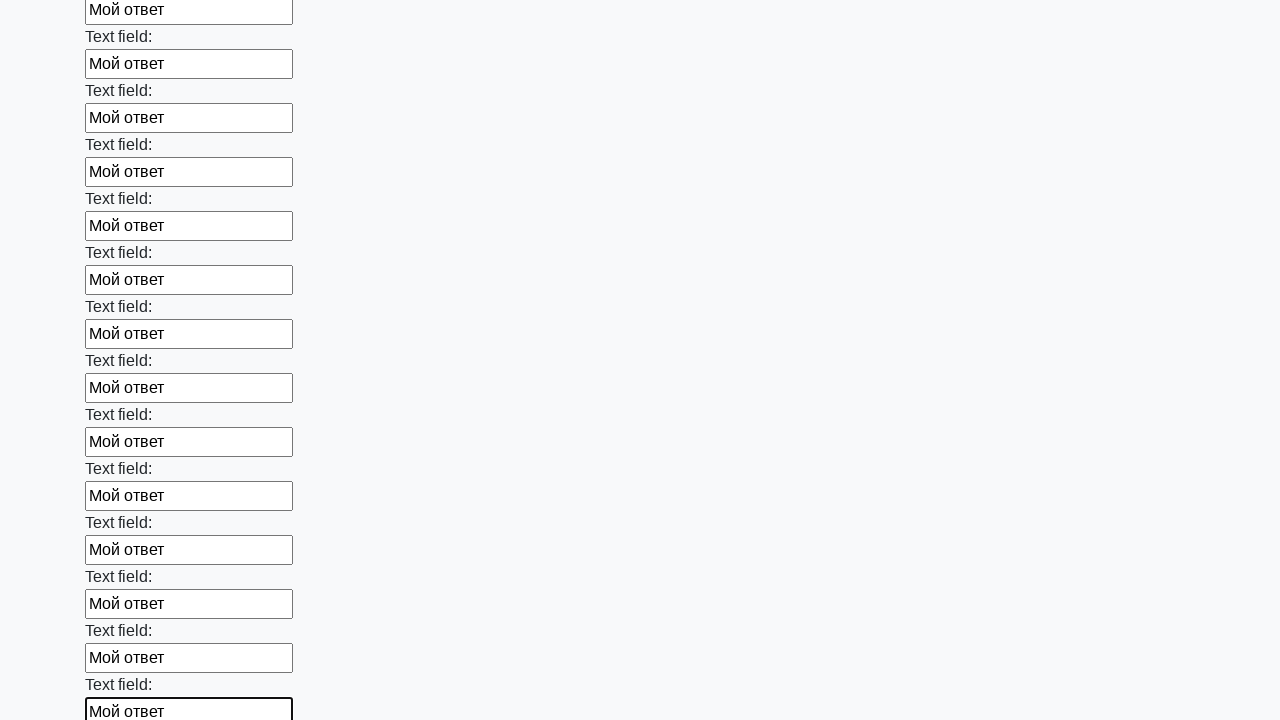

Filled an input field with 'Мой ответ' on input >> nth=43
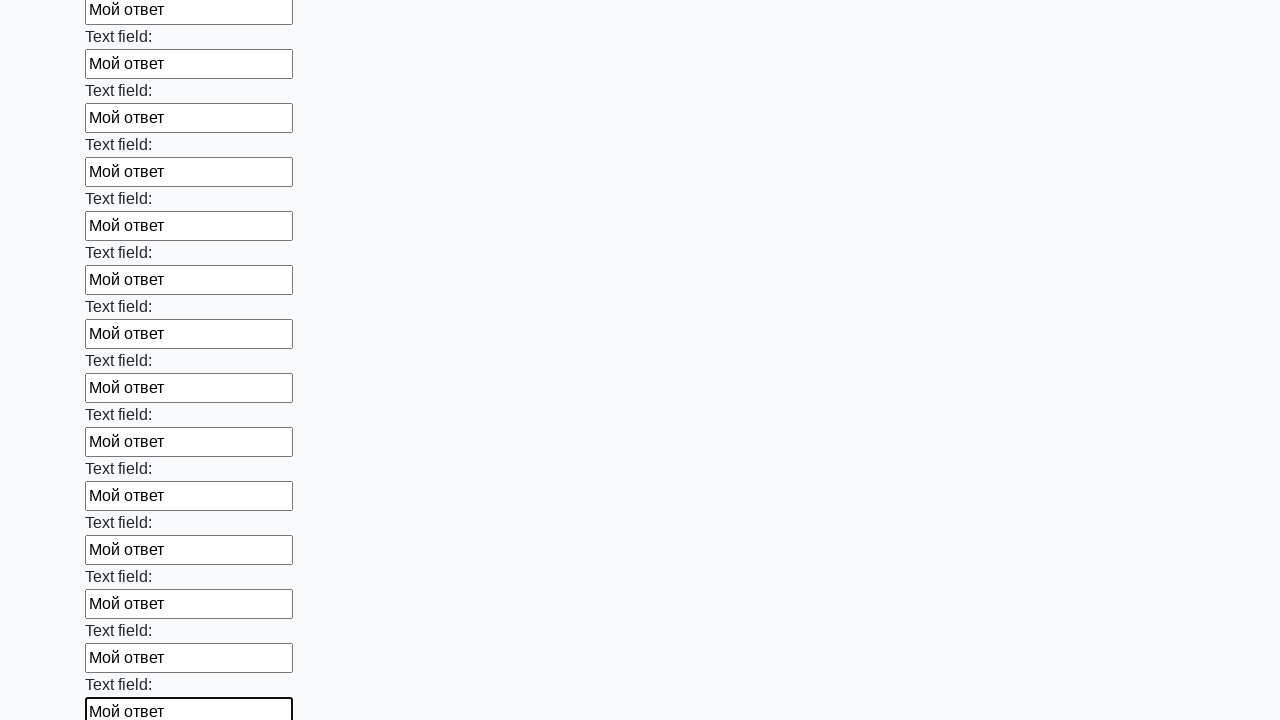

Filled an input field with 'Мой ответ' on input >> nth=44
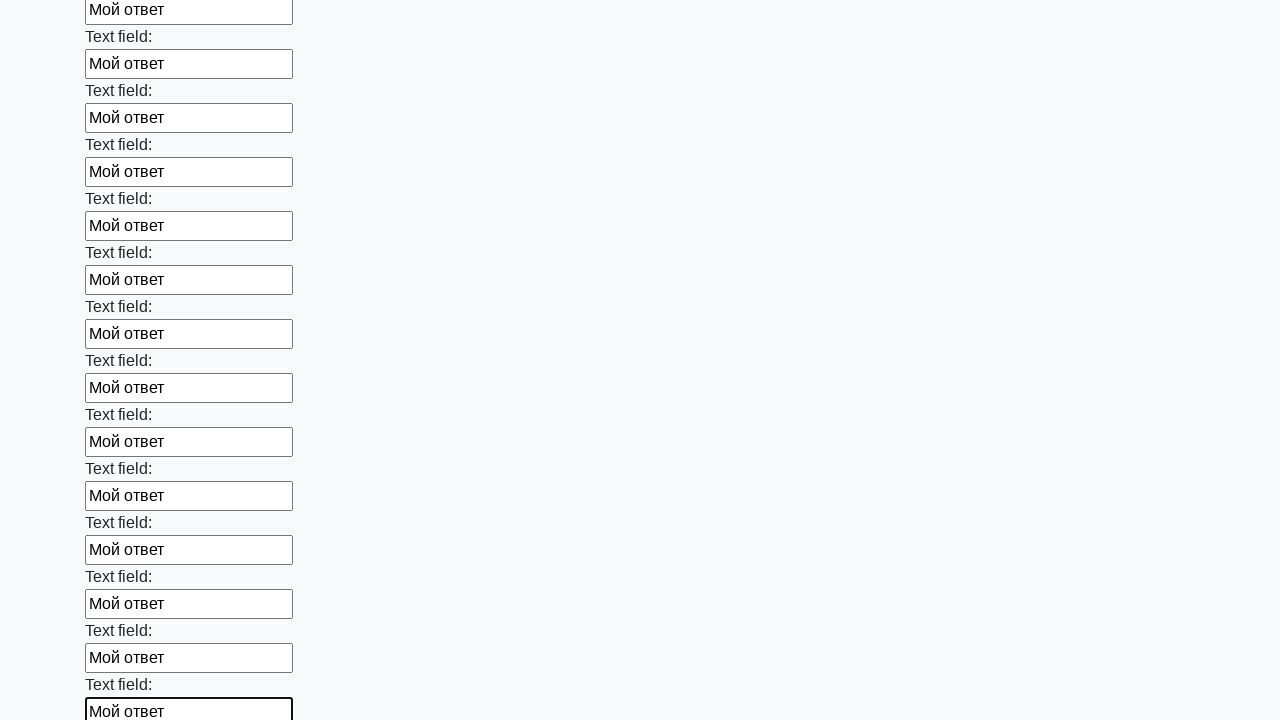

Filled an input field with 'Мой ответ' on input >> nth=45
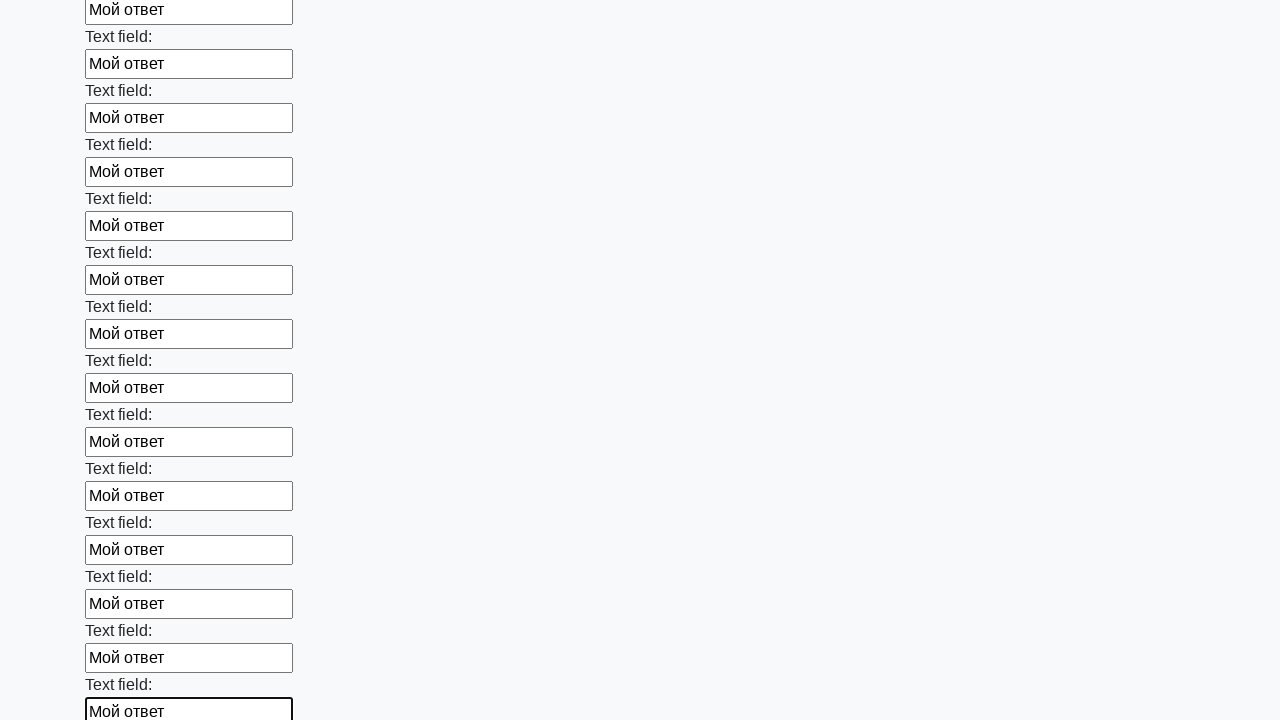

Filled an input field with 'Мой ответ' on input >> nth=46
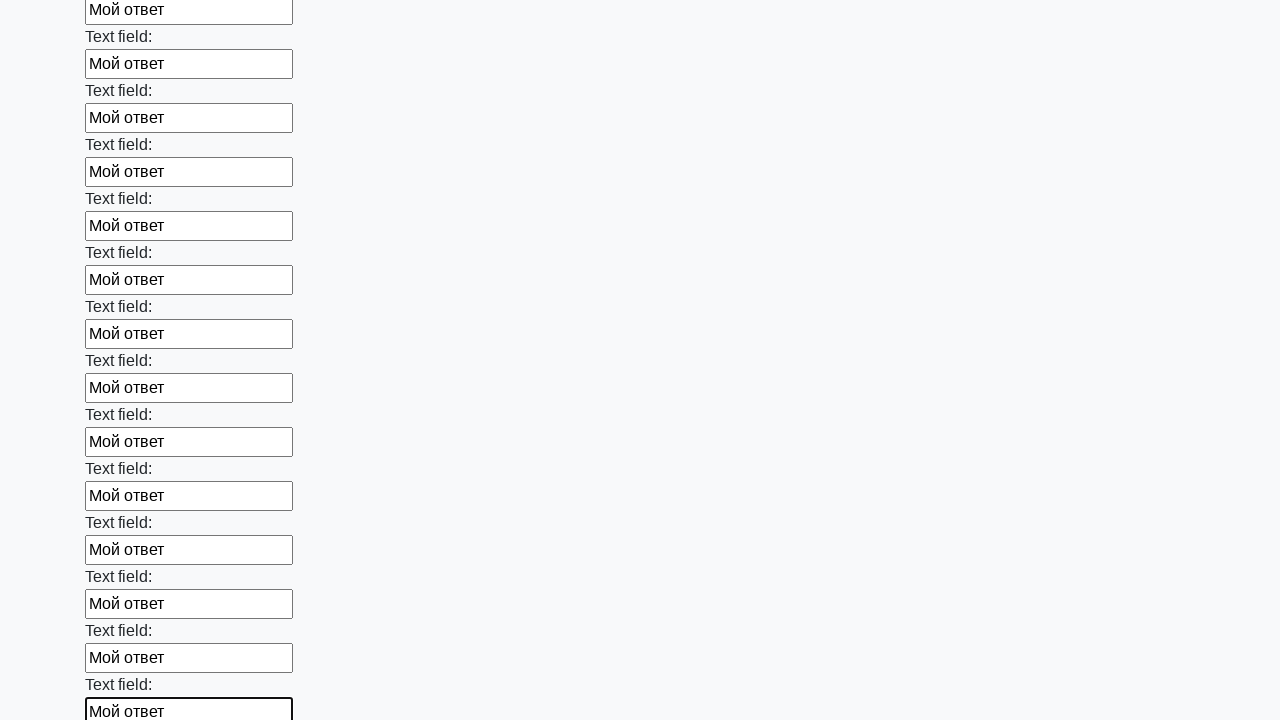

Filled an input field with 'Мой ответ' on input >> nth=47
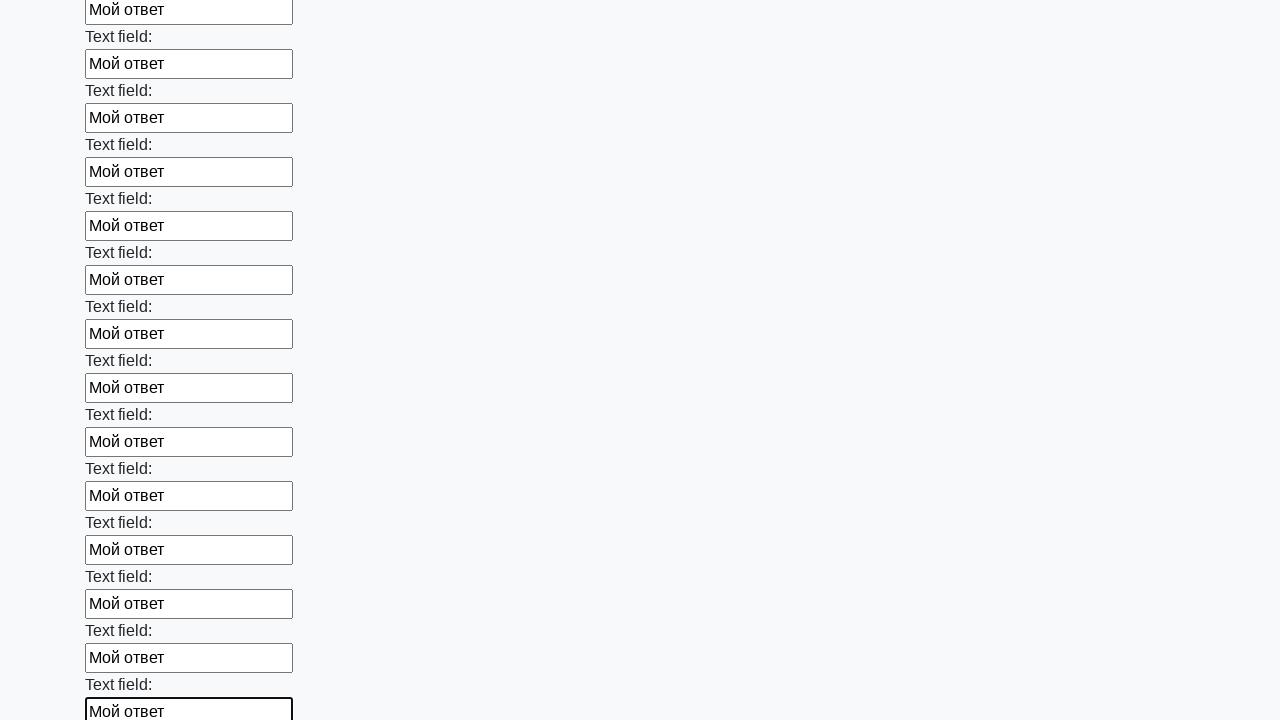

Filled an input field with 'Мой ответ' on input >> nth=48
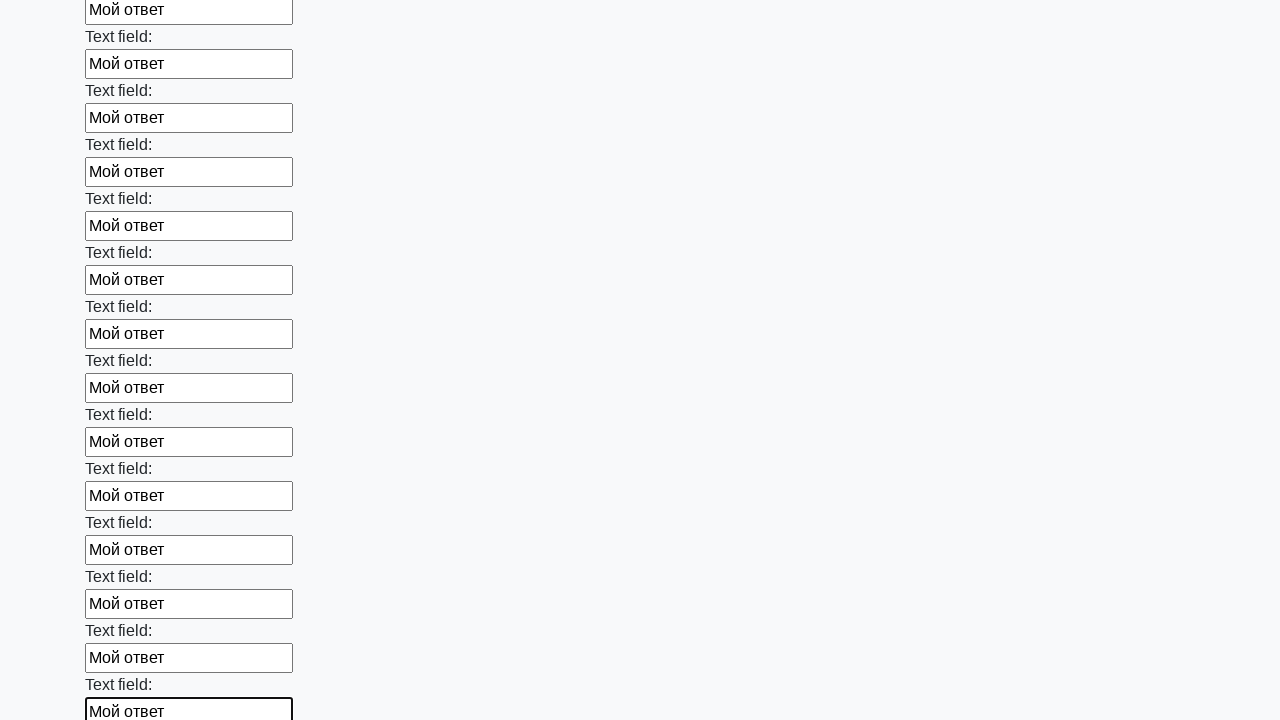

Filled an input field with 'Мой ответ' on input >> nth=49
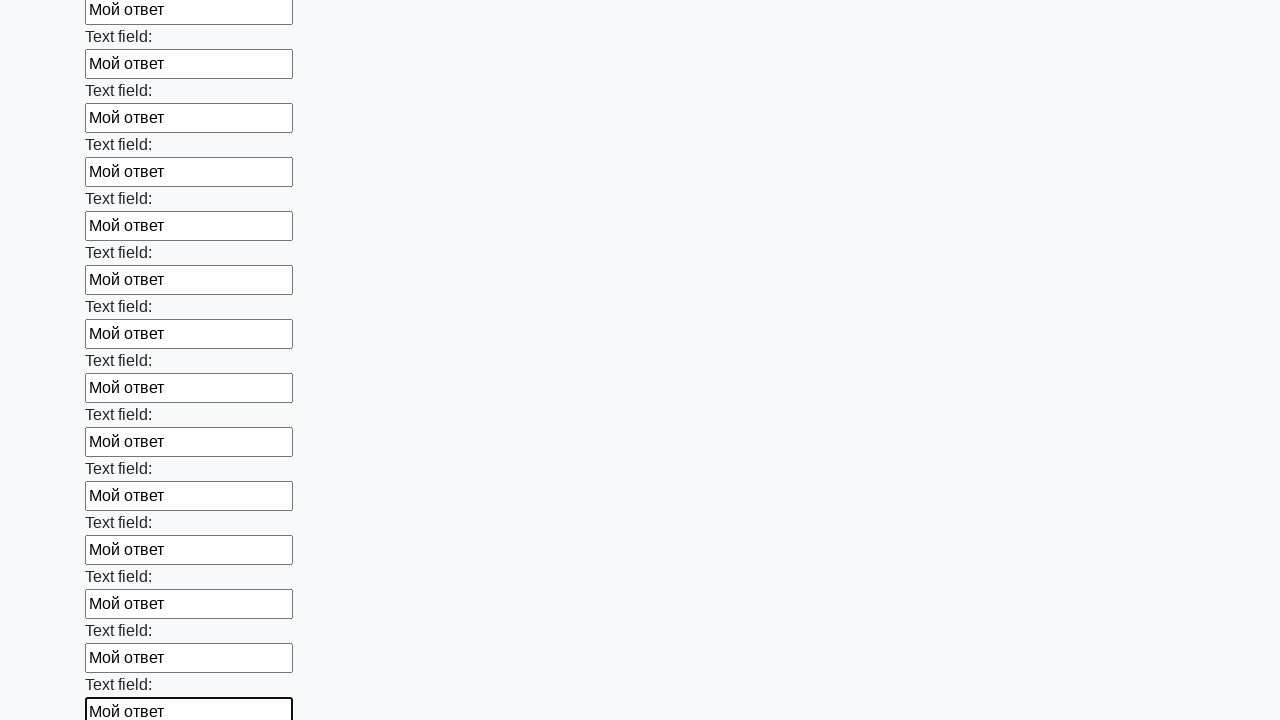

Filled an input field with 'Мой ответ' on input >> nth=50
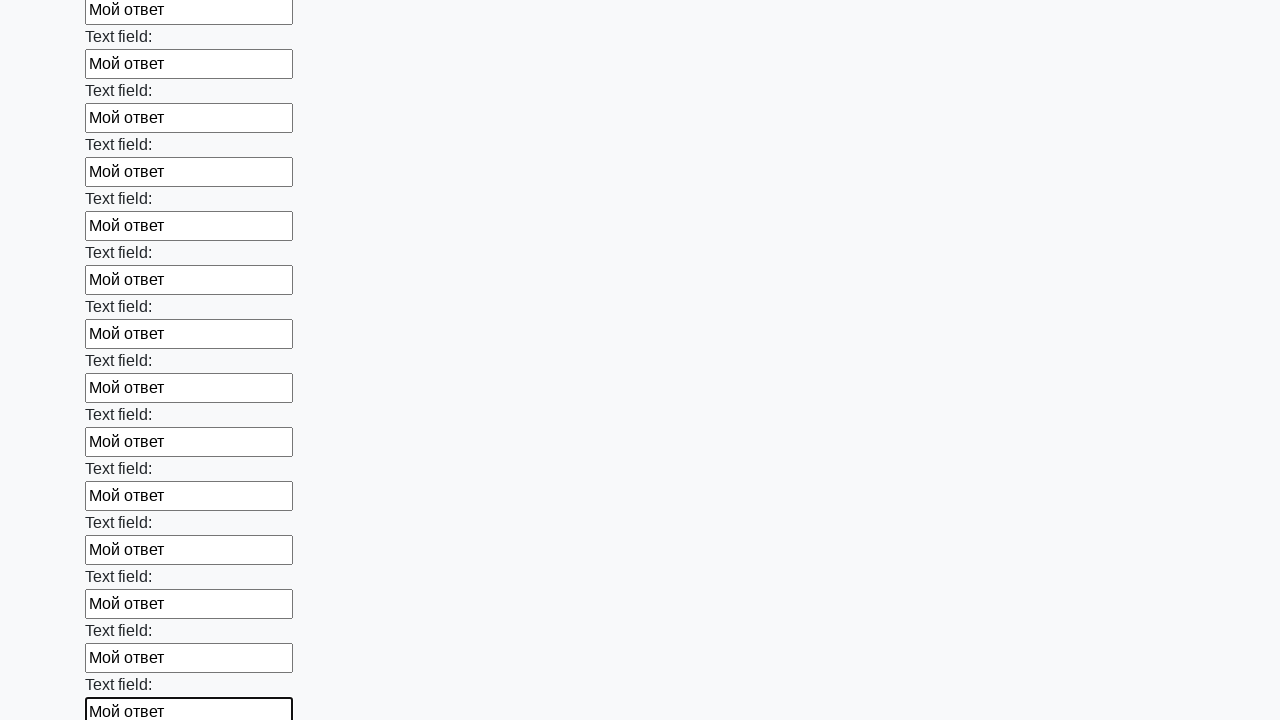

Filled an input field with 'Мой ответ' on input >> nth=51
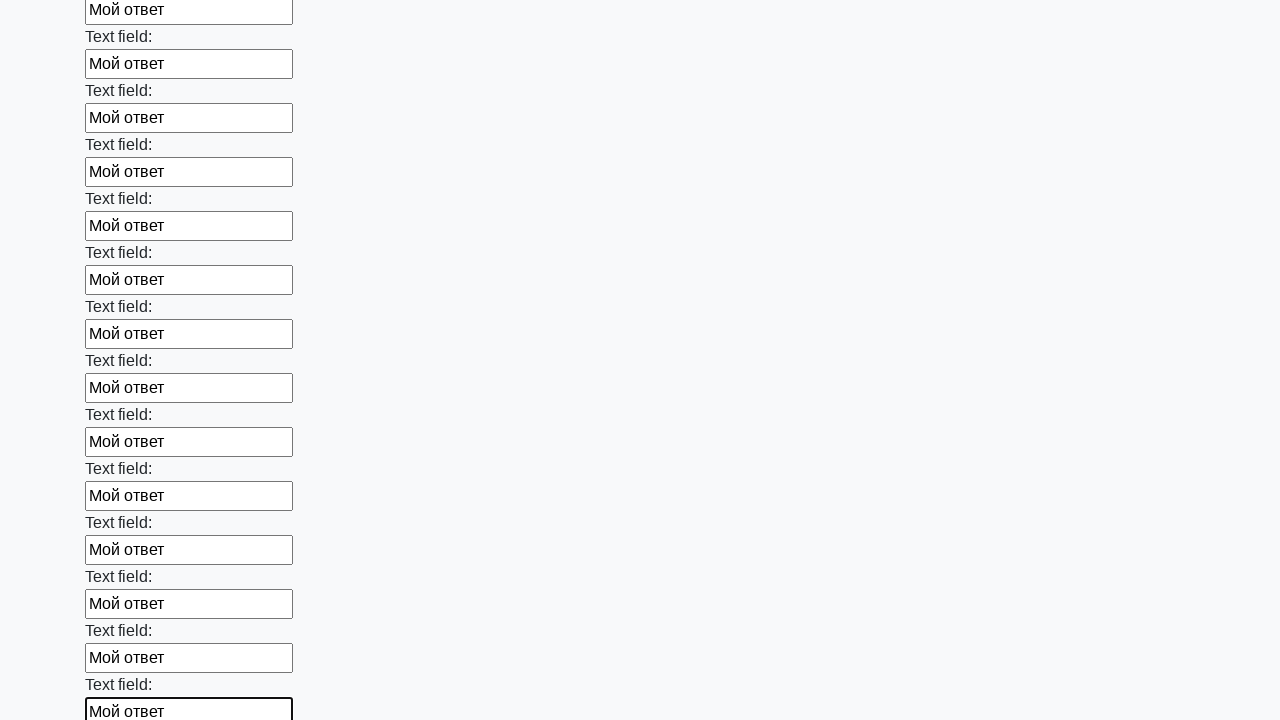

Filled an input field with 'Мой ответ' on input >> nth=52
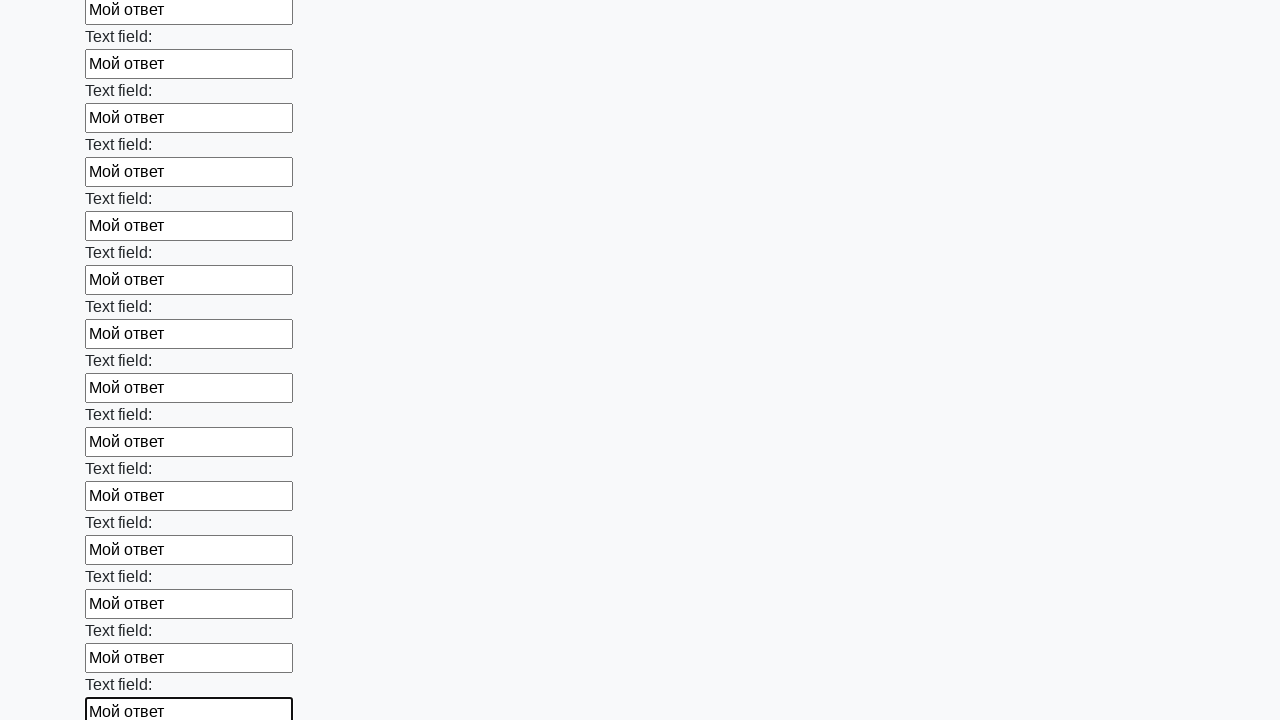

Filled an input field with 'Мой ответ' on input >> nth=53
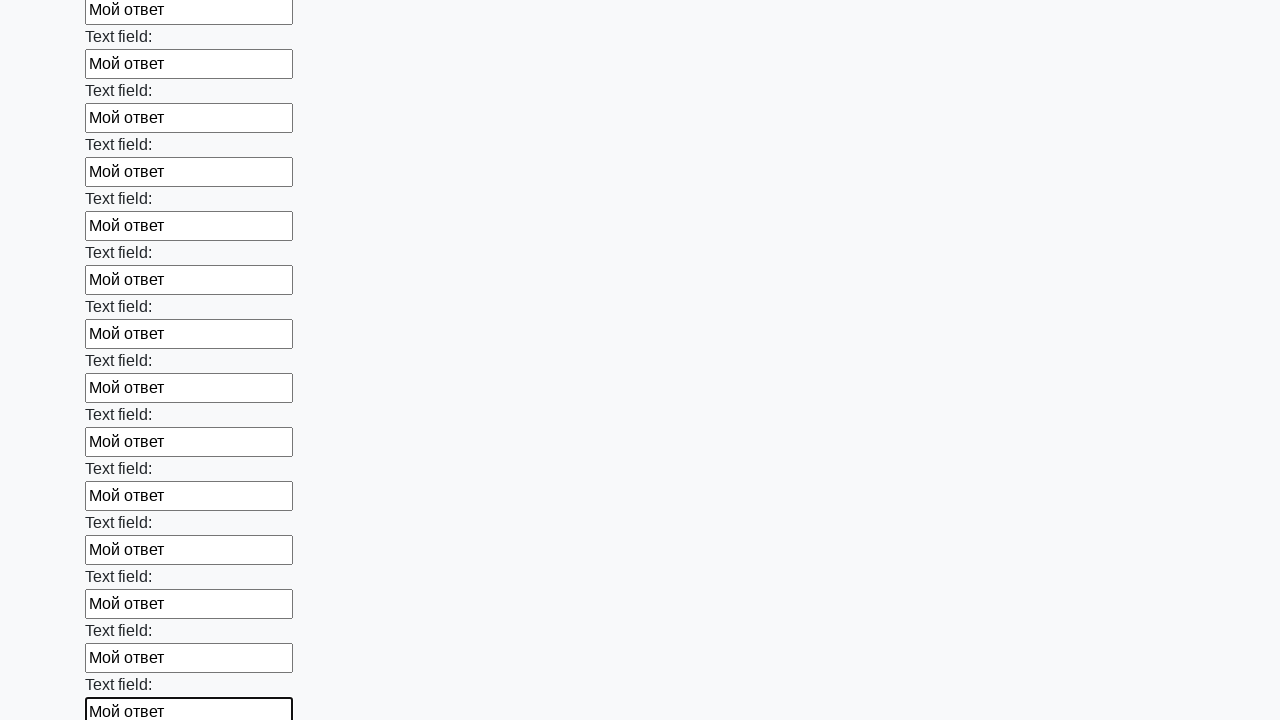

Filled an input field with 'Мой ответ' on input >> nth=54
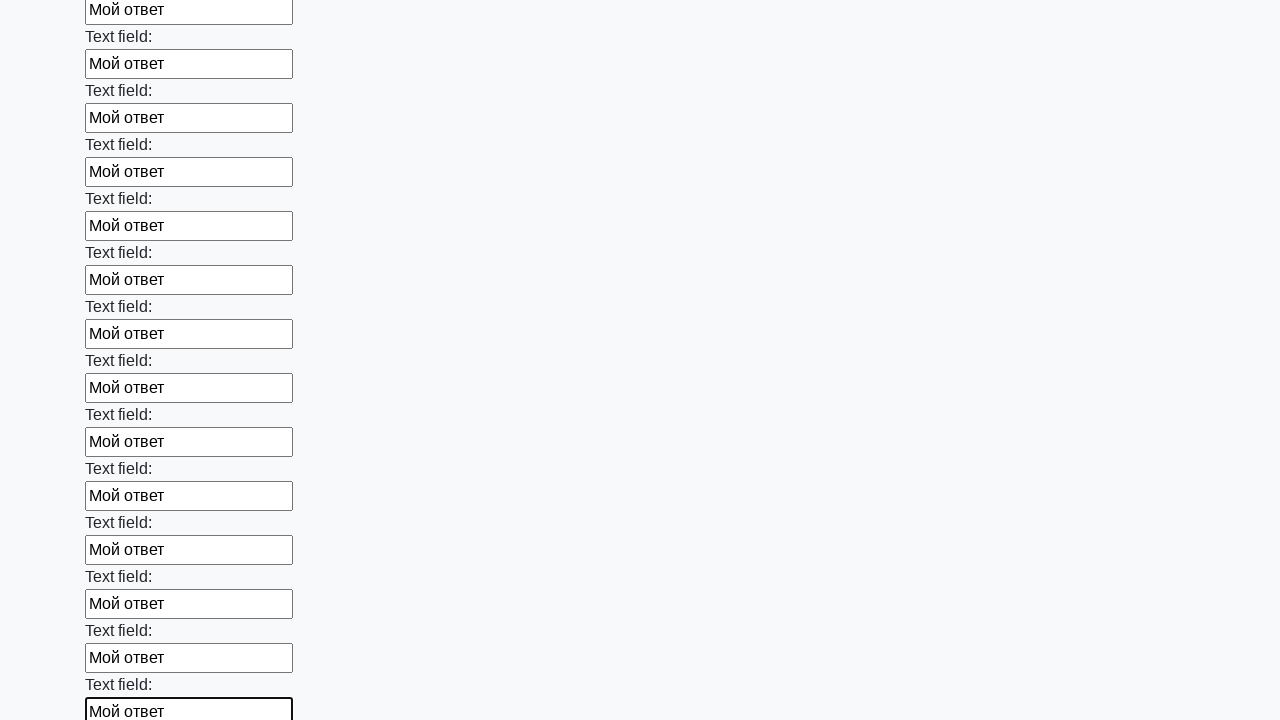

Filled an input field with 'Мой ответ' on input >> nth=55
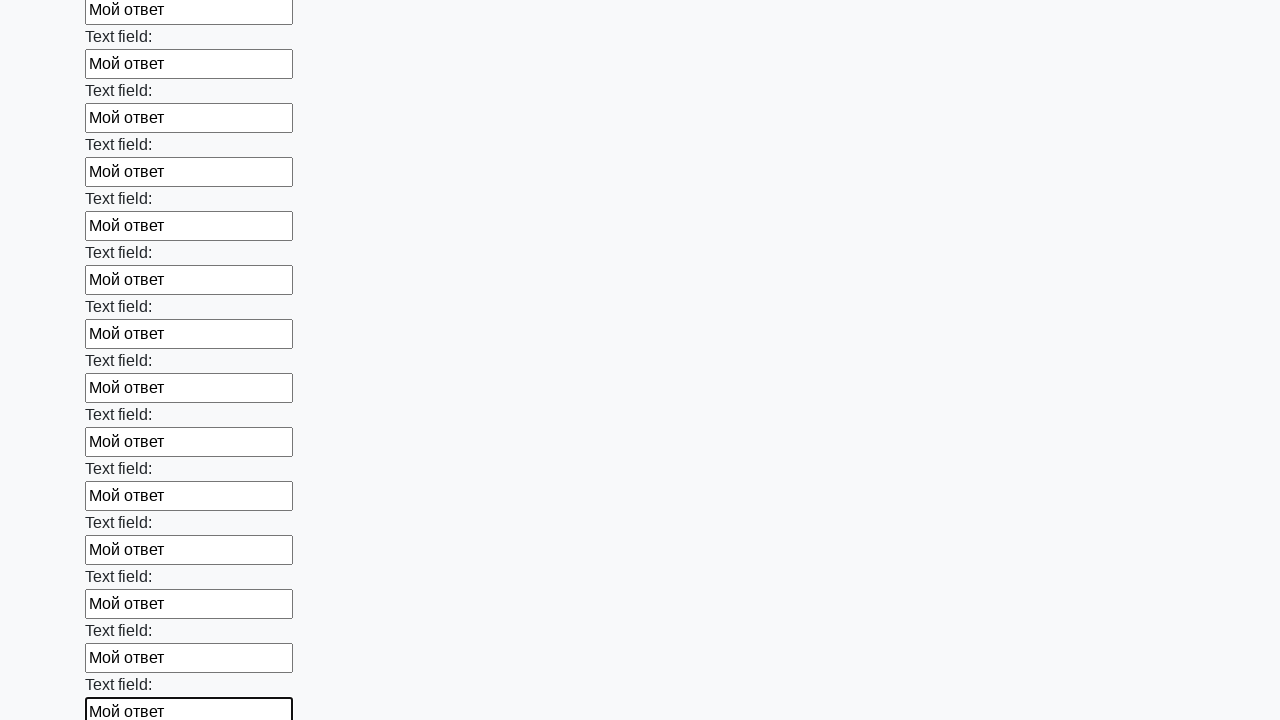

Filled an input field with 'Мой ответ' on input >> nth=56
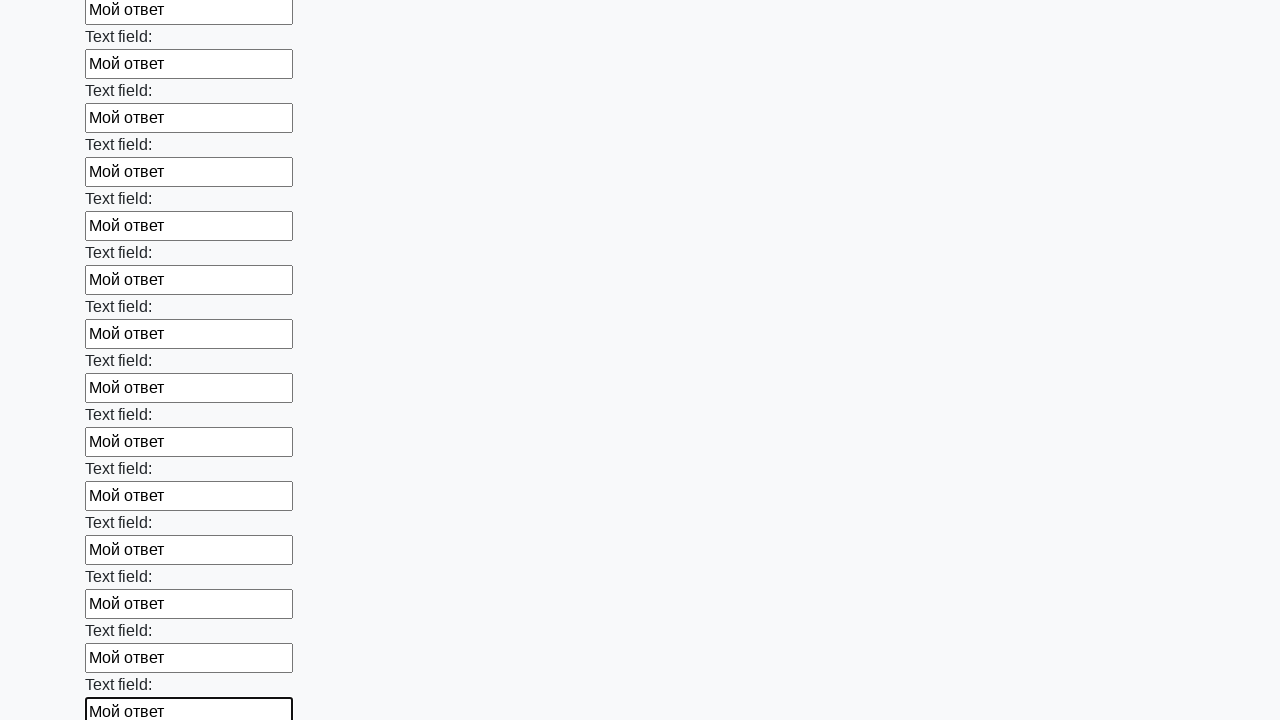

Filled an input field with 'Мой ответ' on input >> nth=57
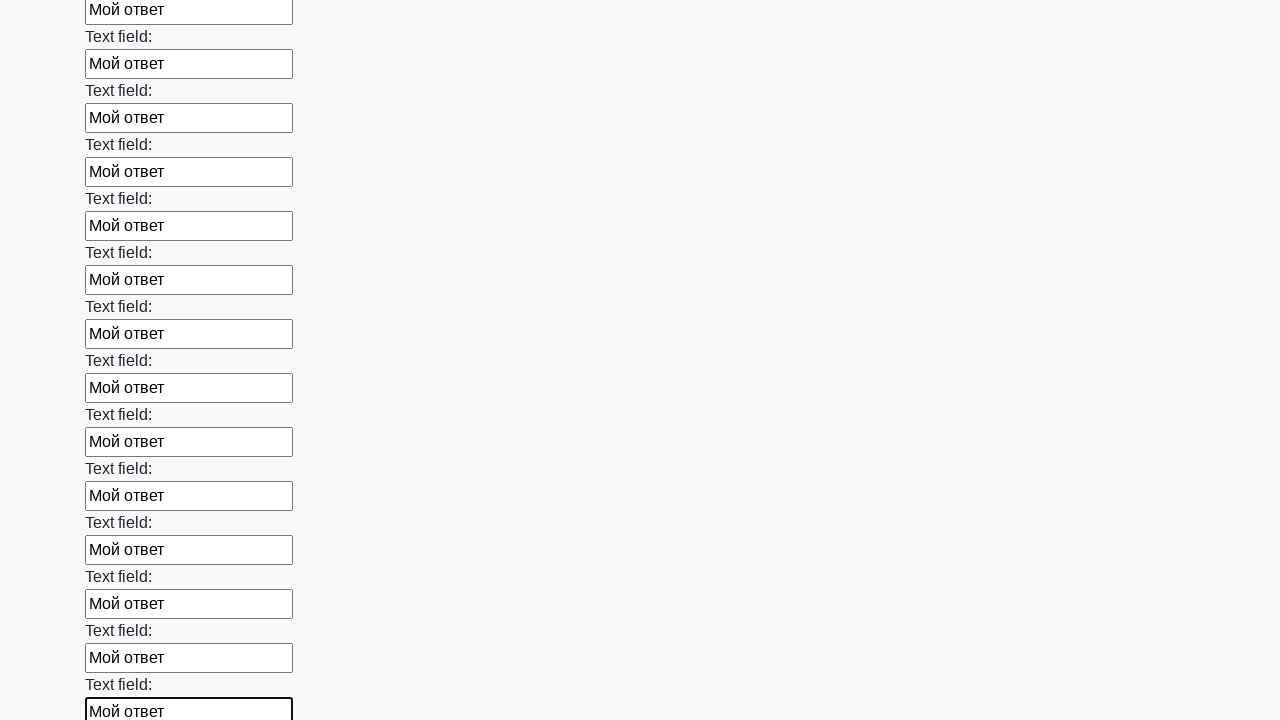

Filled an input field with 'Мой ответ' on input >> nth=58
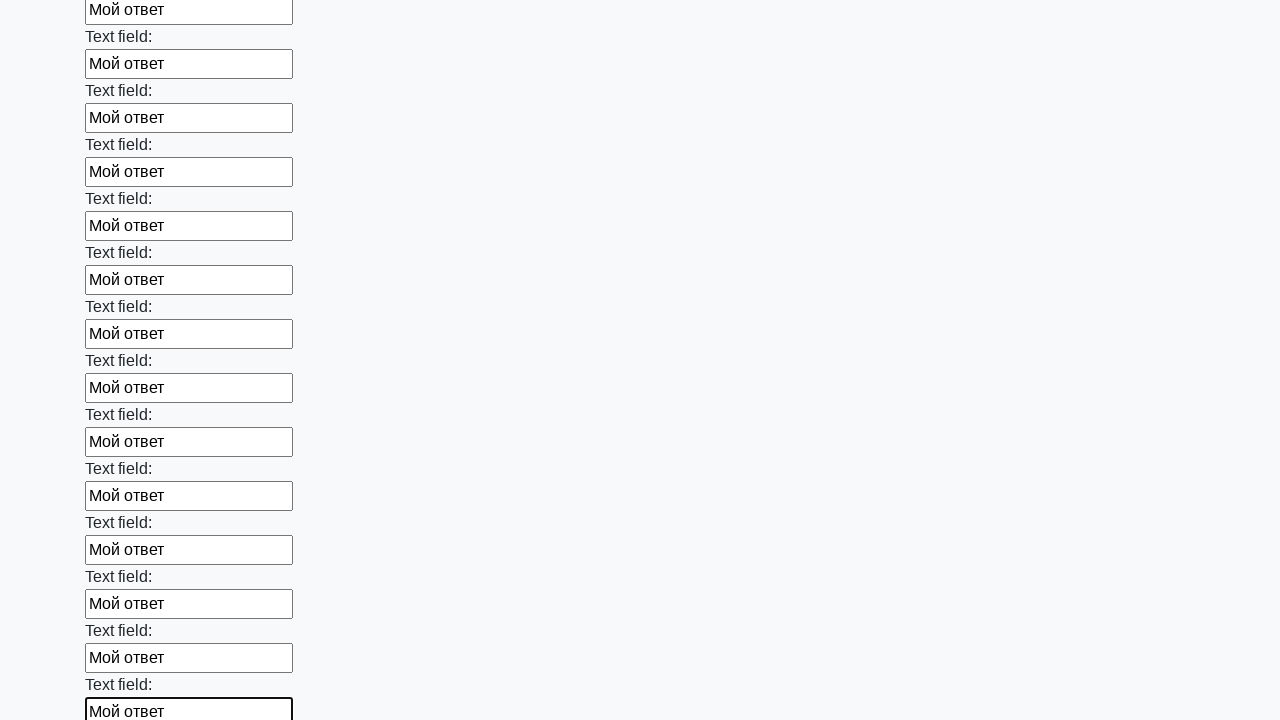

Filled an input field with 'Мой ответ' on input >> nth=59
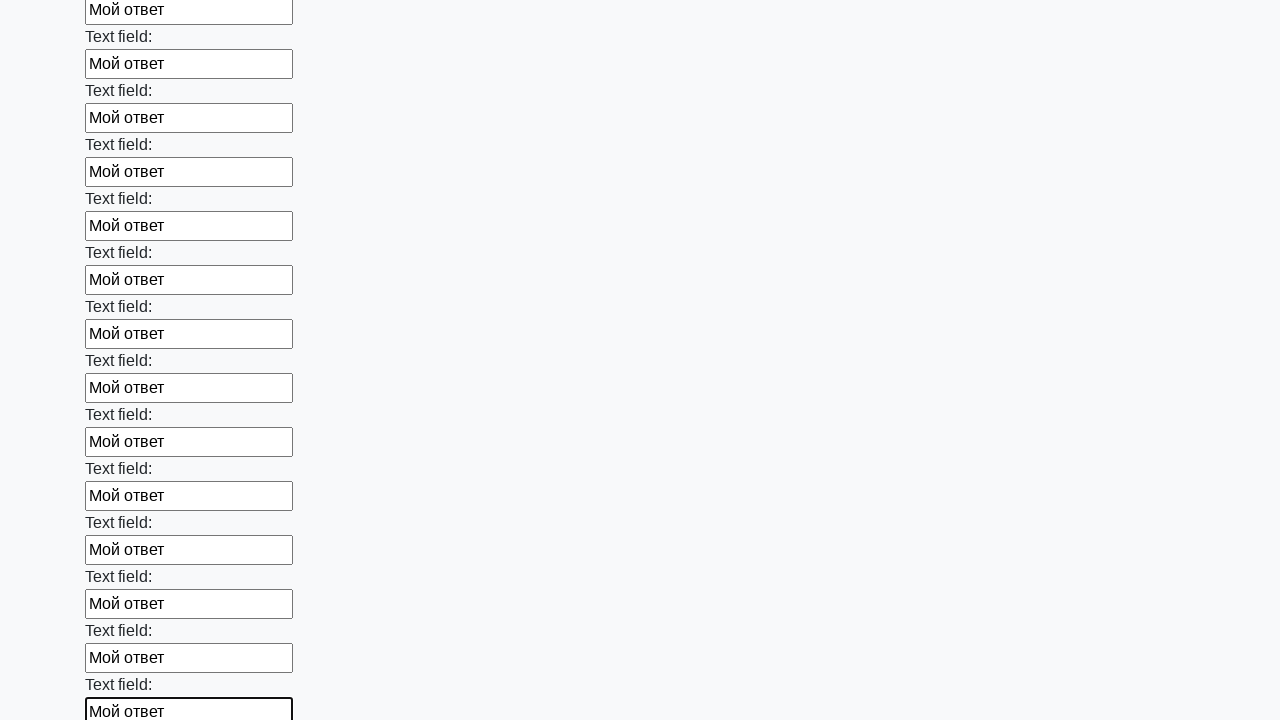

Filled an input field with 'Мой ответ' on input >> nth=60
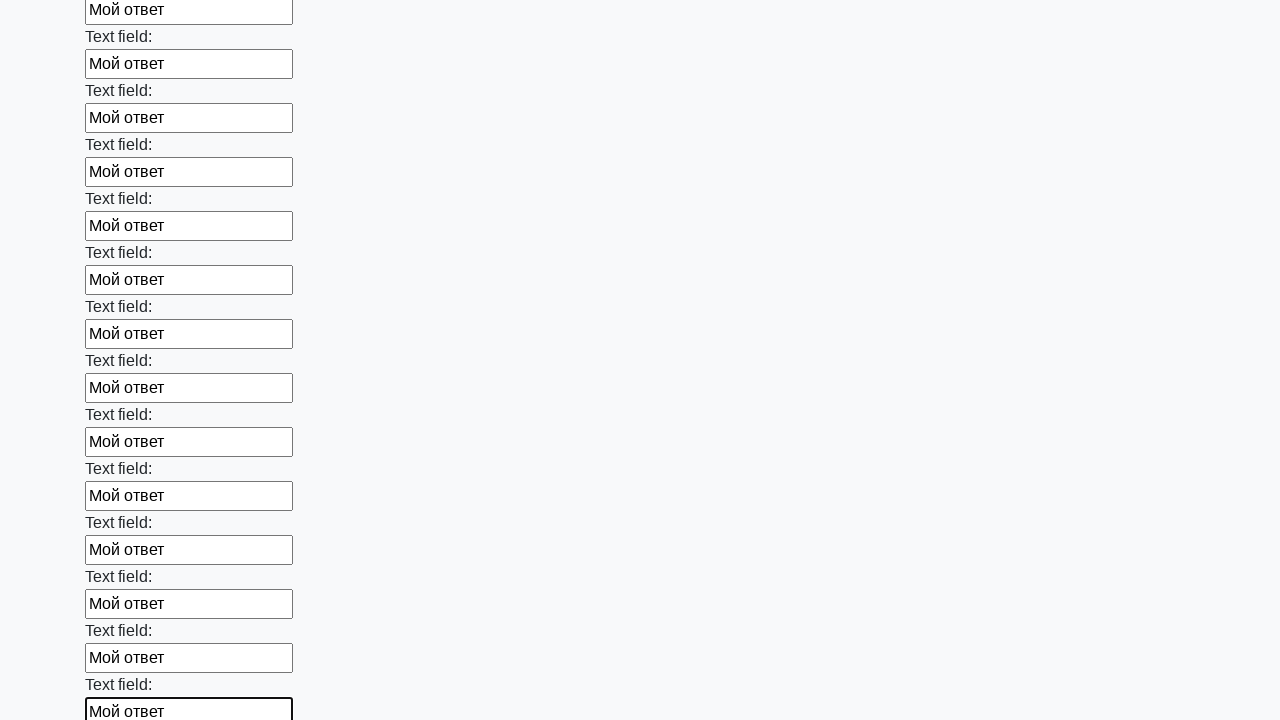

Filled an input field with 'Мой ответ' on input >> nth=61
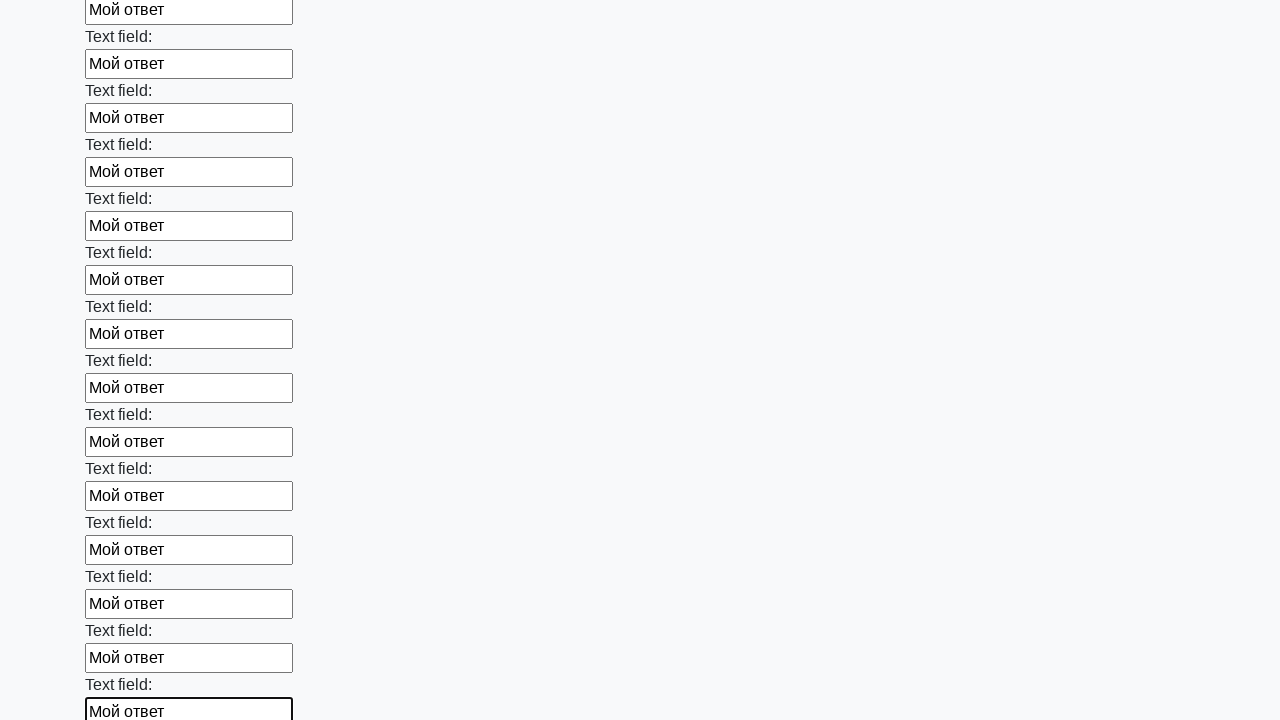

Filled an input field with 'Мой ответ' on input >> nth=62
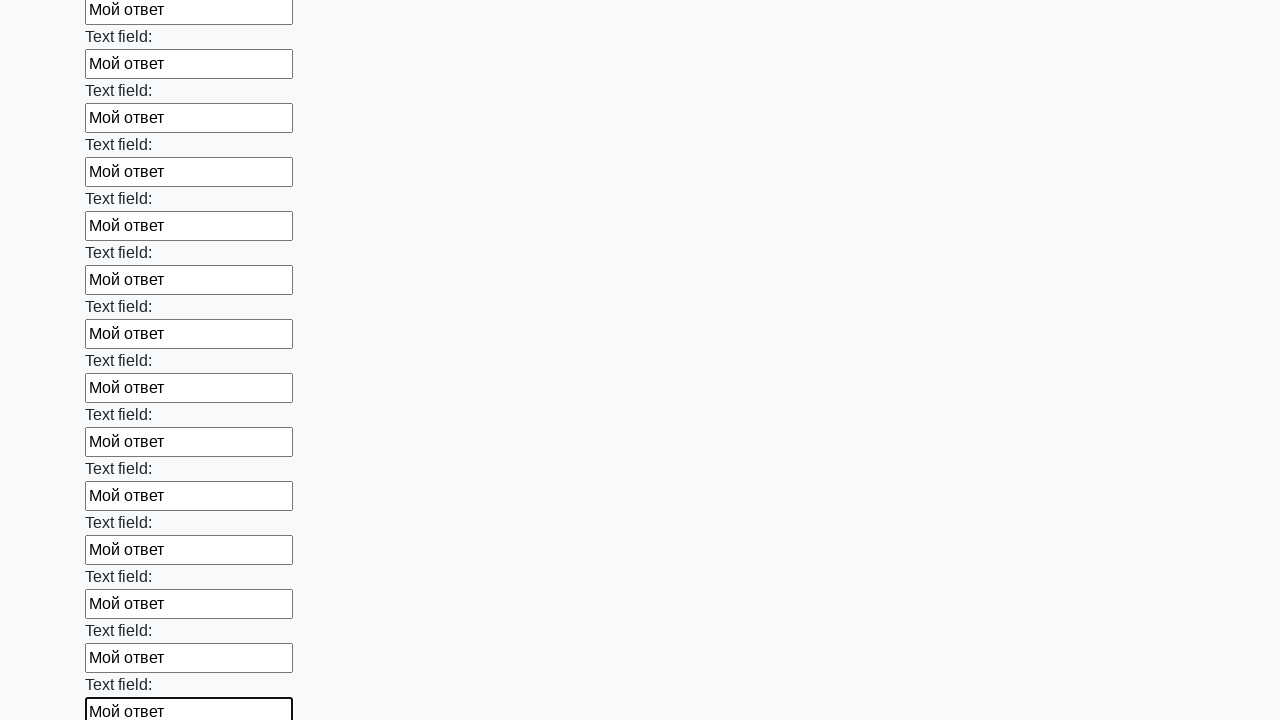

Filled an input field with 'Мой ответ' on input >> nth=63
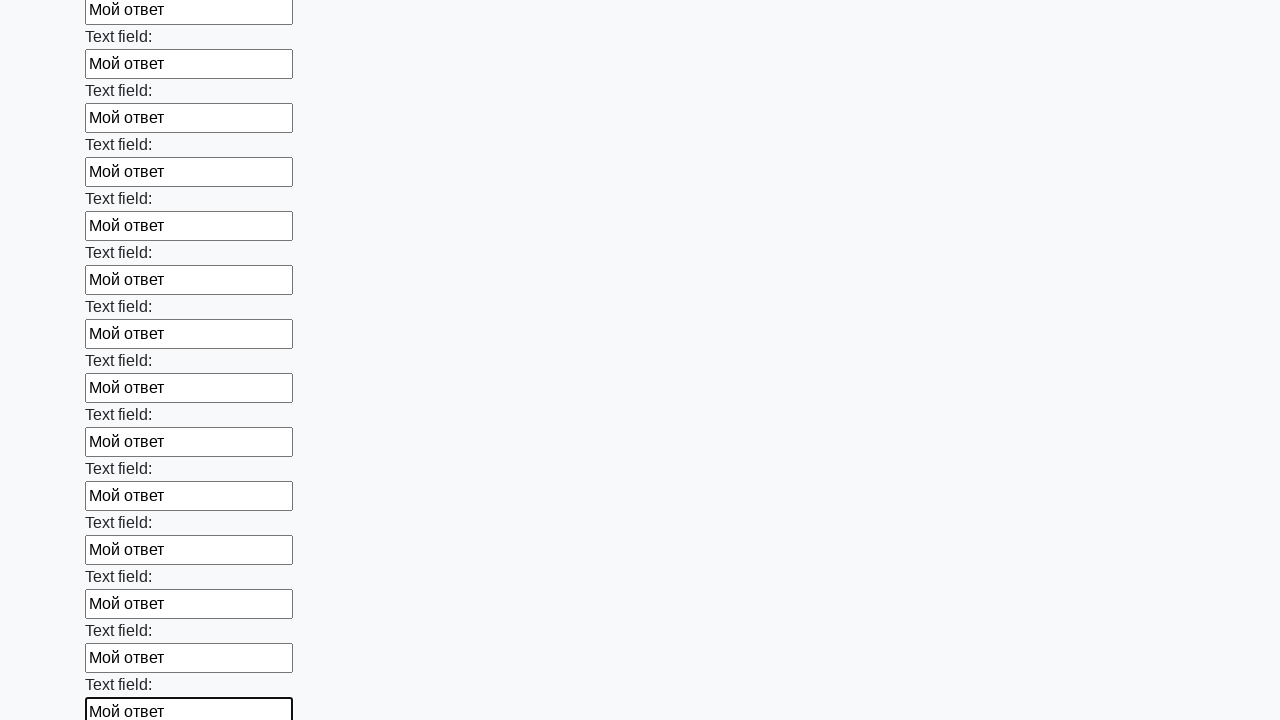

Filled an input field with 'Мой ответ' on input >> nth=64
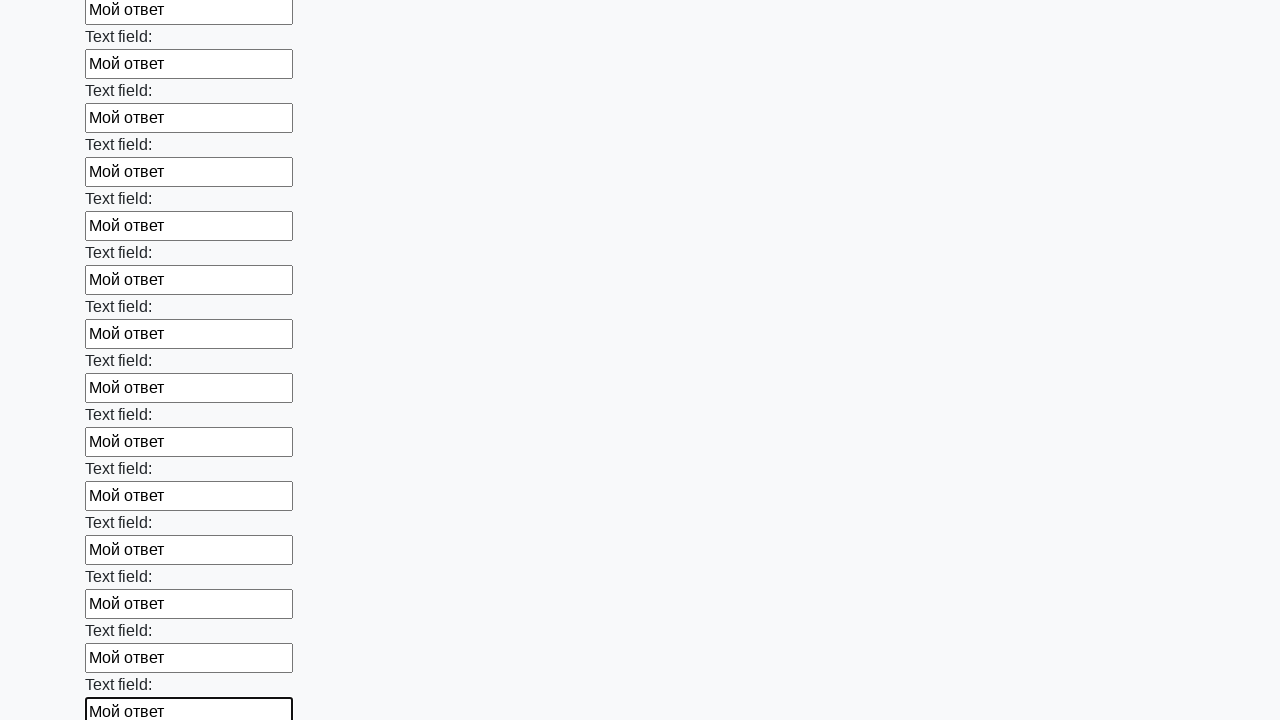

Filled an input field with 'Мой ответ' on input >> nth=65
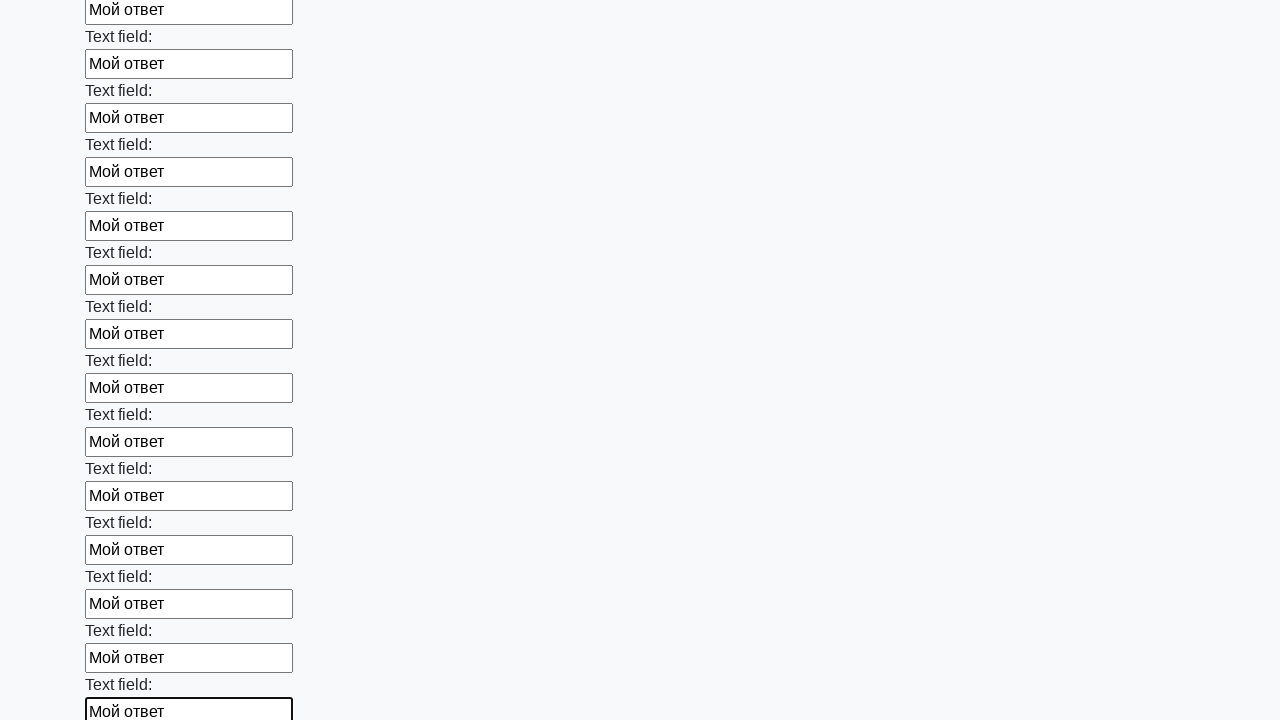

Filled an input field with 'Мой ответ' on input >> nth=66
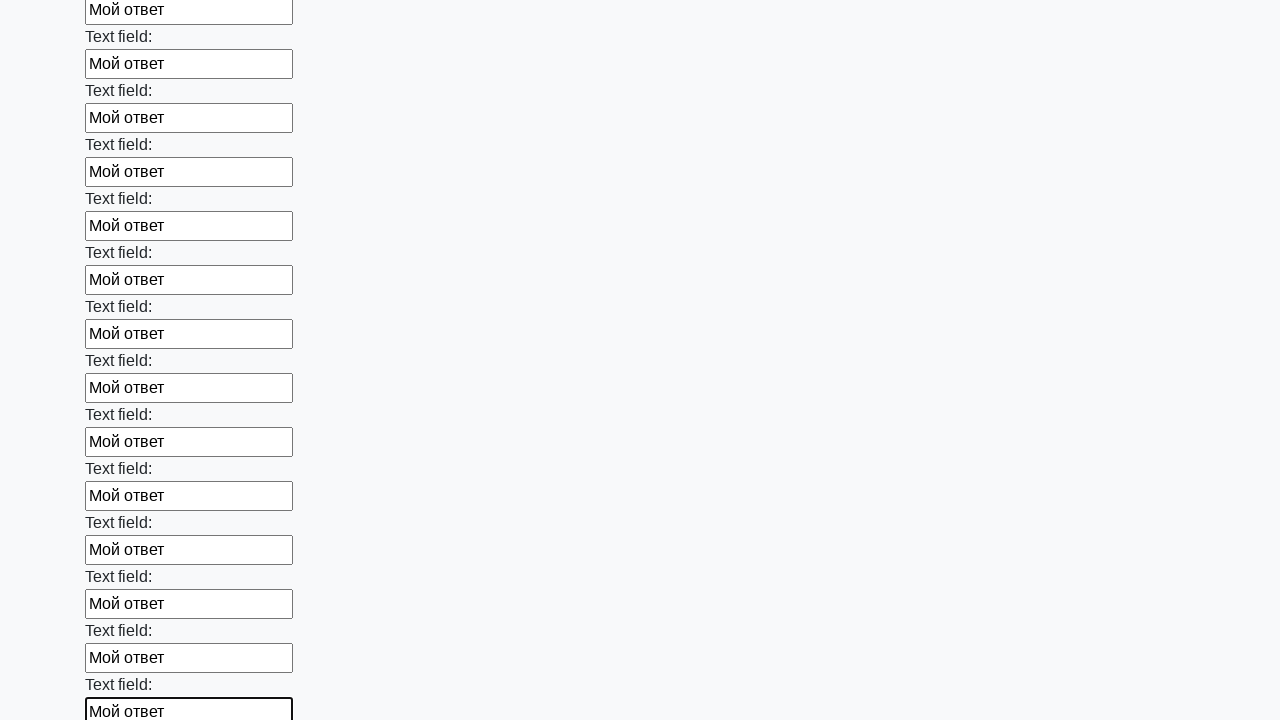

Filled an input field with 'Мой ответ' on input >> nth=67
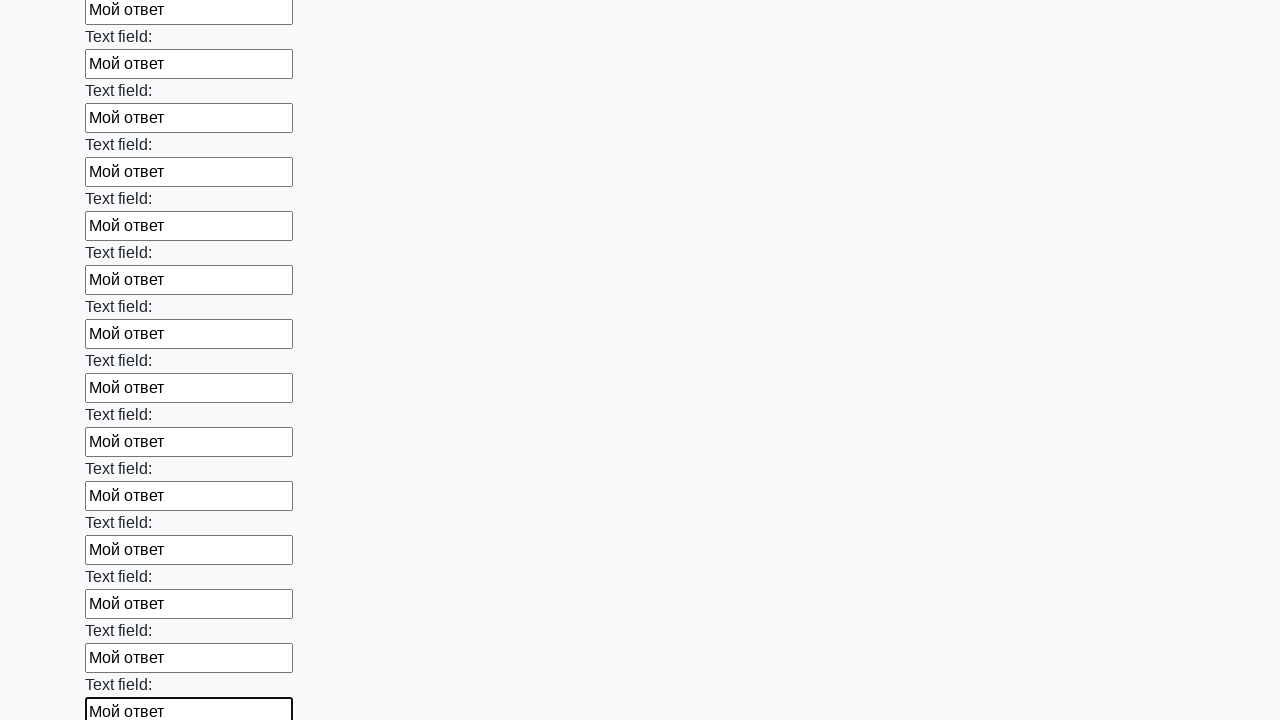

Filled an input field with 'Мой ответ' on input >> nth=68
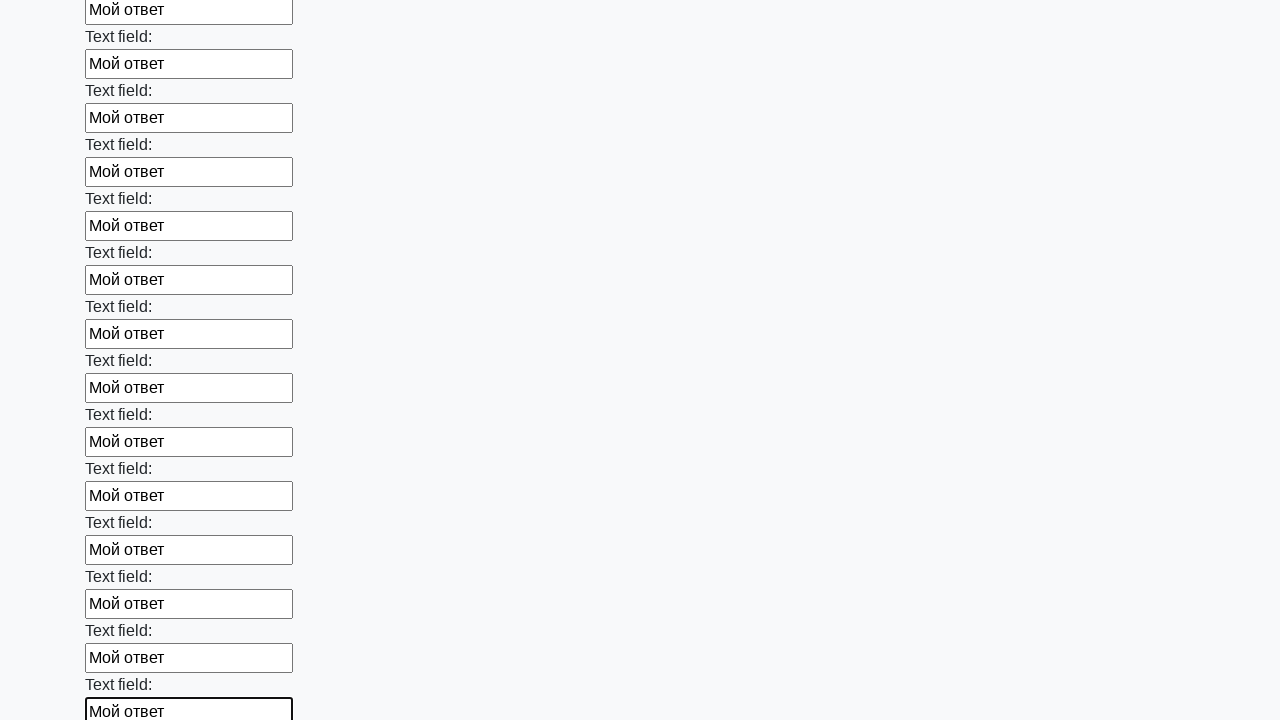

Filled an input field with 'Мой ответ' on input >> nth=69
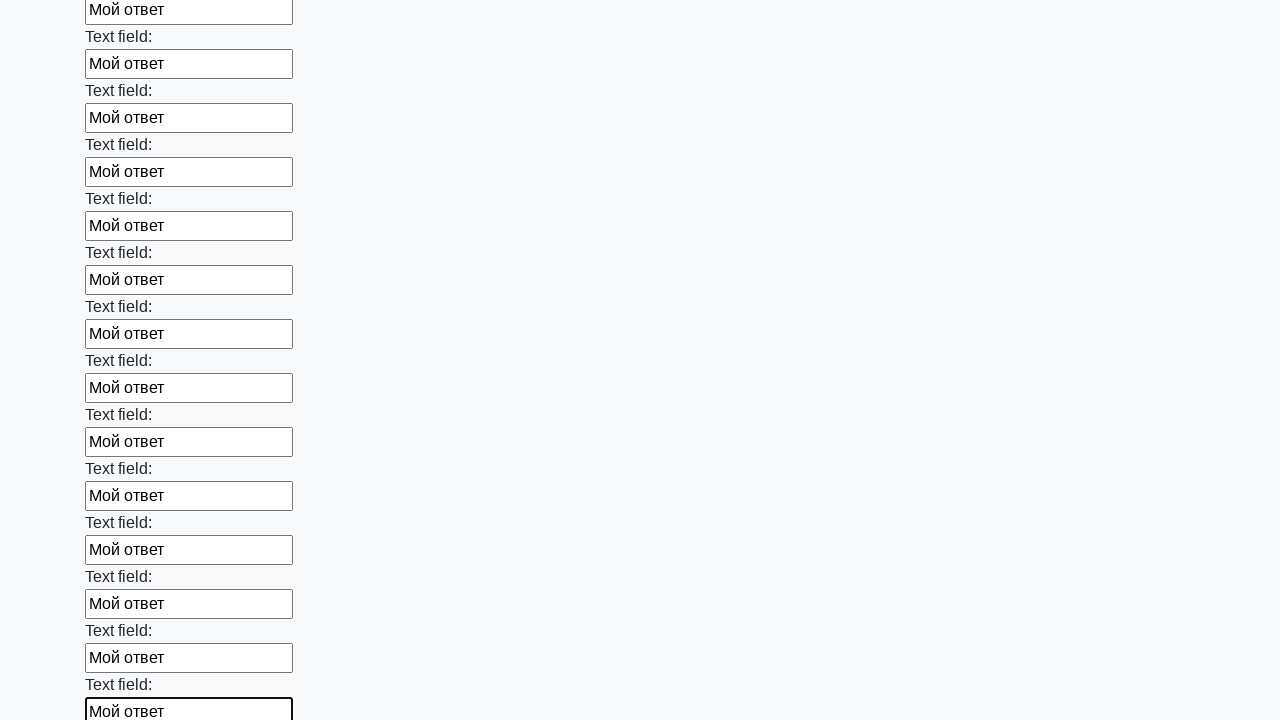

Filled an input field with 'Мой ответ' on input >> nth=70
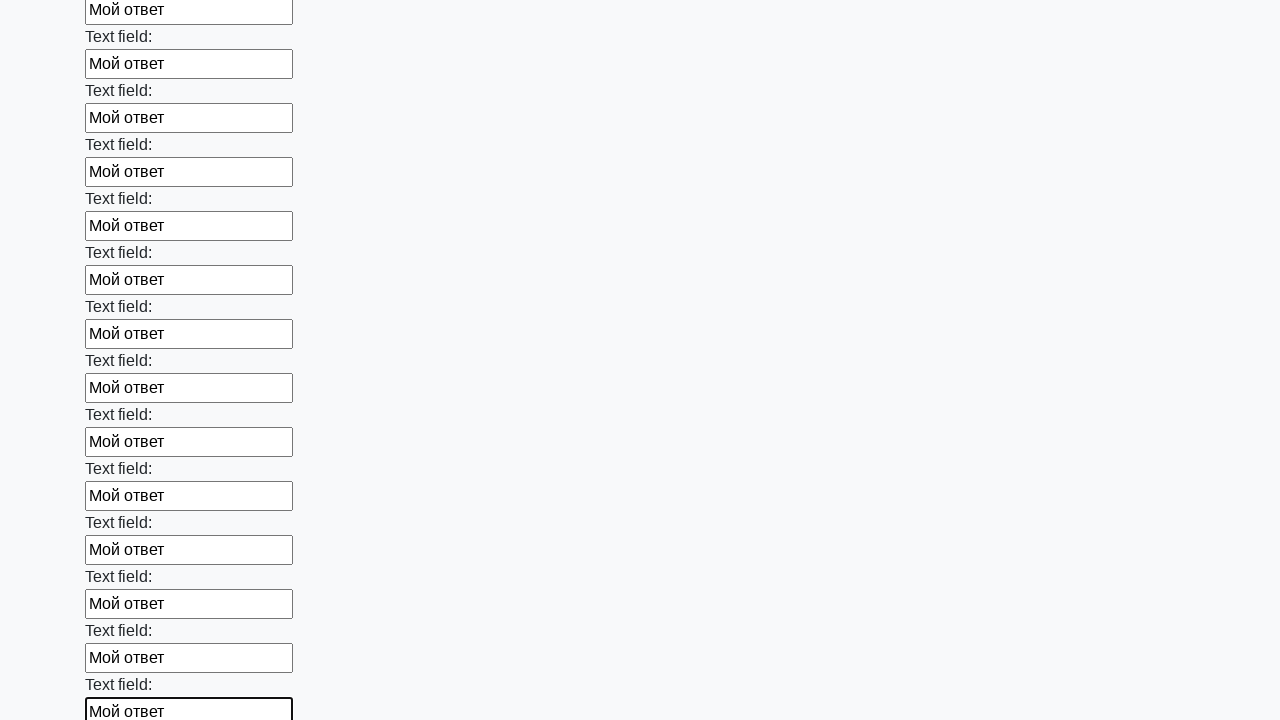

Filled an input field with 'Мой ответ' on input >> nth=71
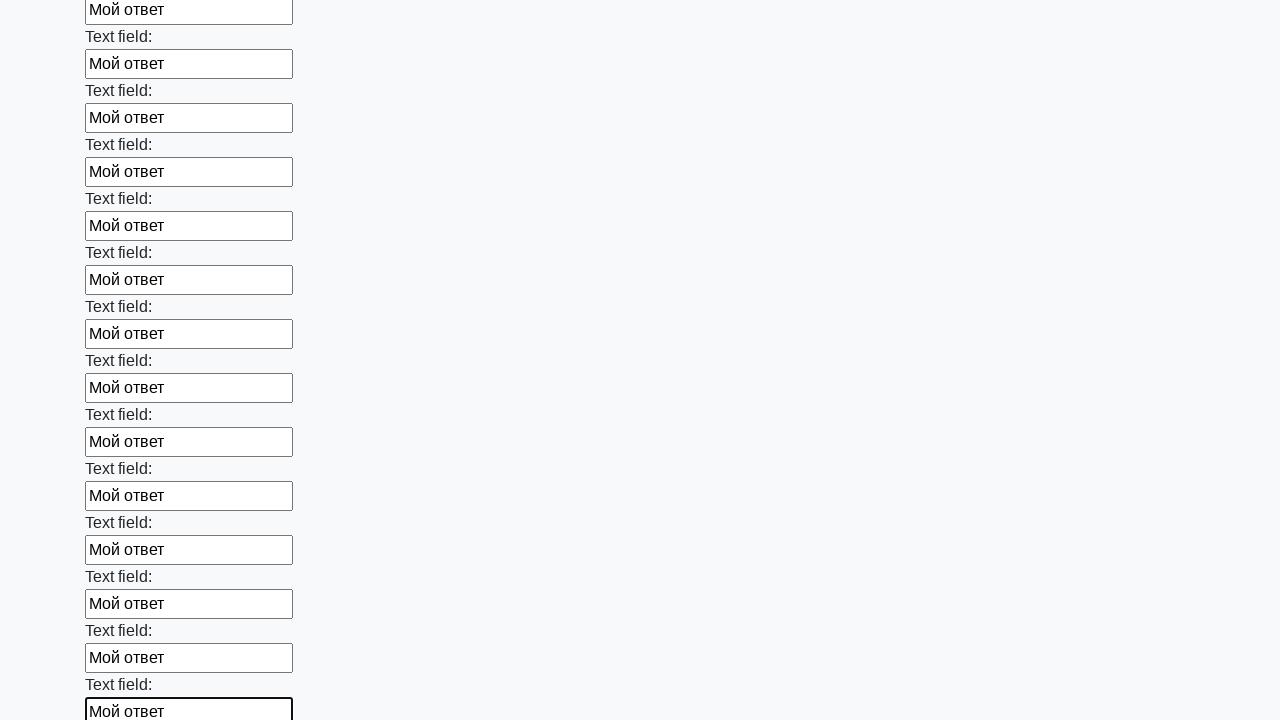

Filled an input field with 'Мой ответ' on input >> nth=72
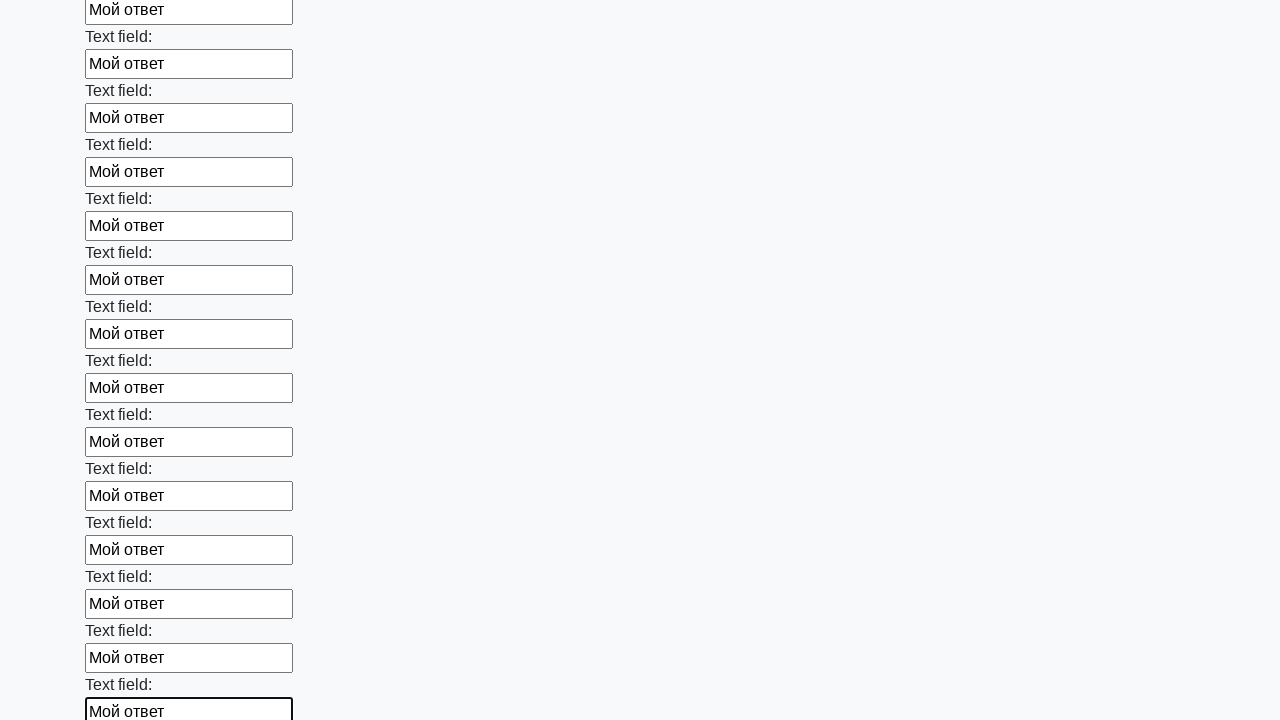

Filled an input field with 'Мой ответ' on input >> nth=73
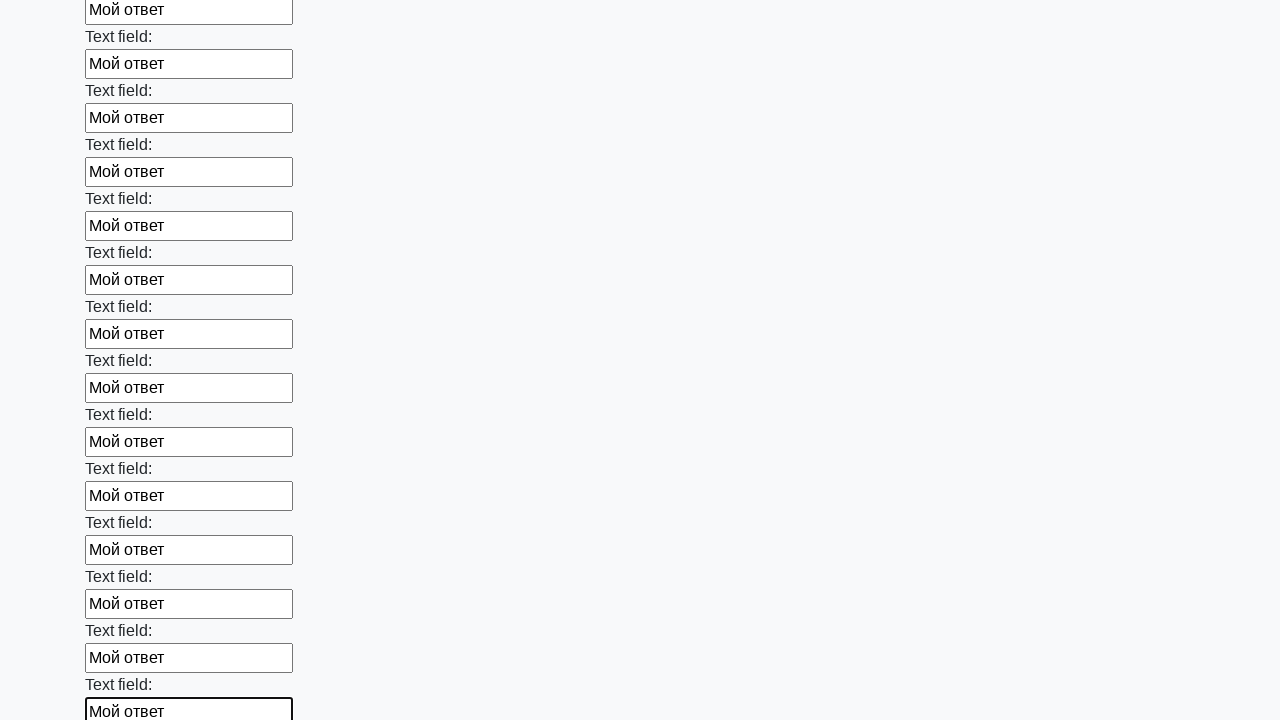

Filled an input field with 'Мой ответ' on input >> nth=74
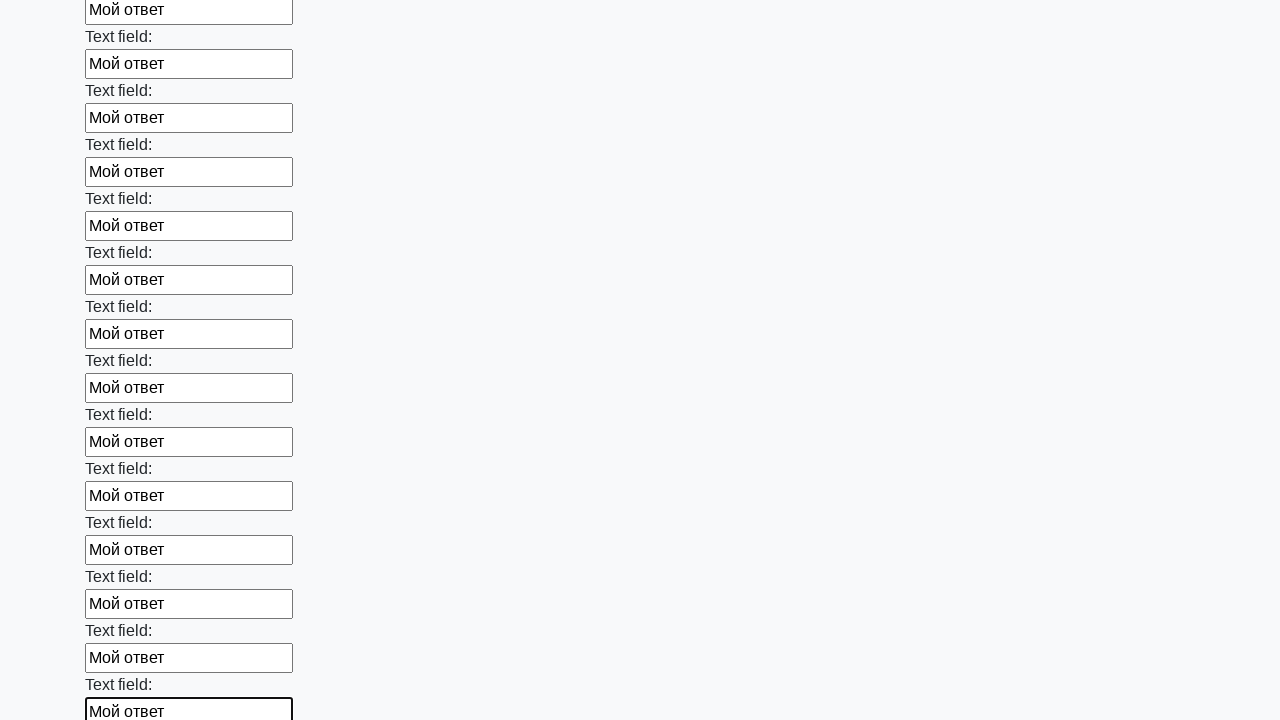

Filled an input field with 'Мой ответ' on input >> nth=75
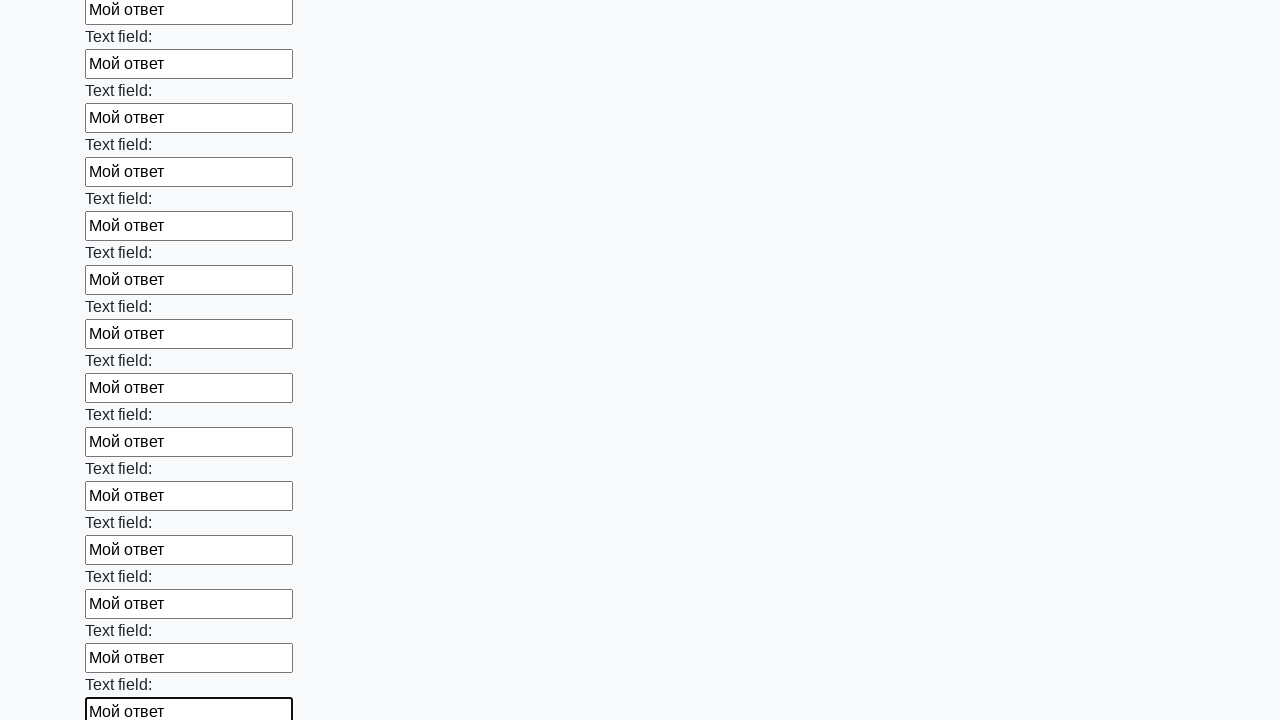

Filled an input field with 'Мой ответ' on input >> nth=76
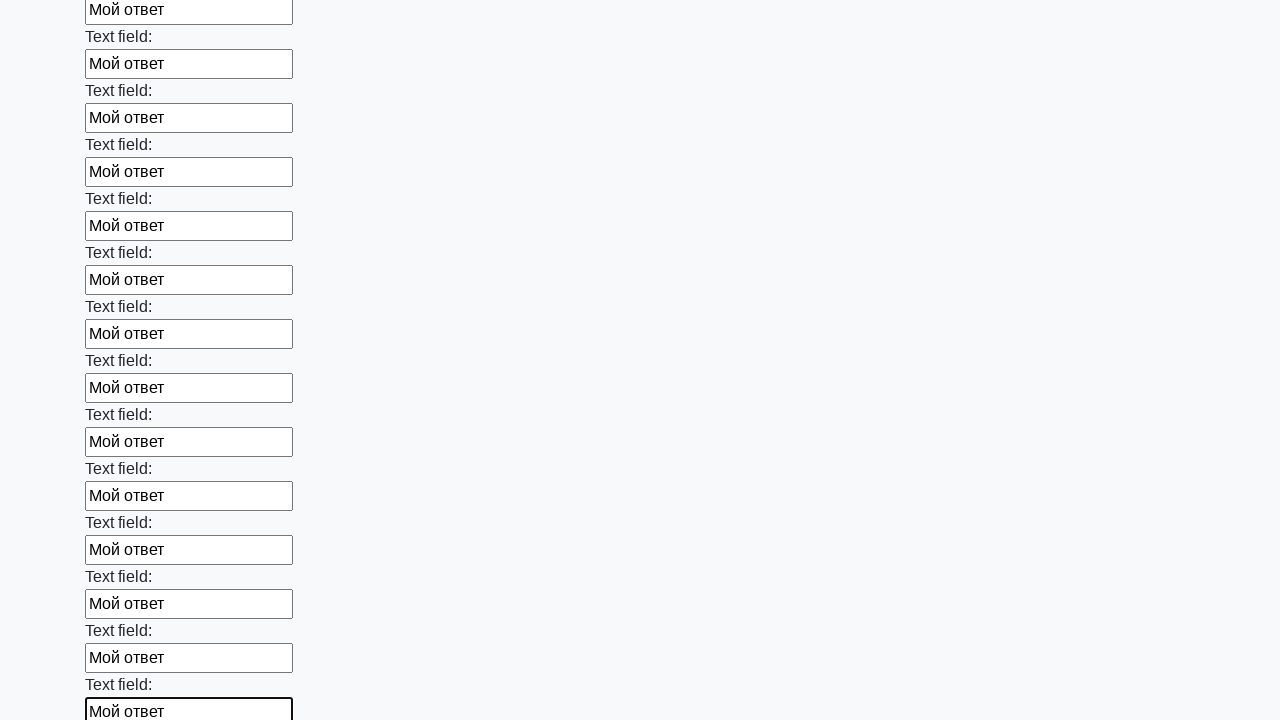

Filled an input field with 'Мой ответ' on input >> nth=77
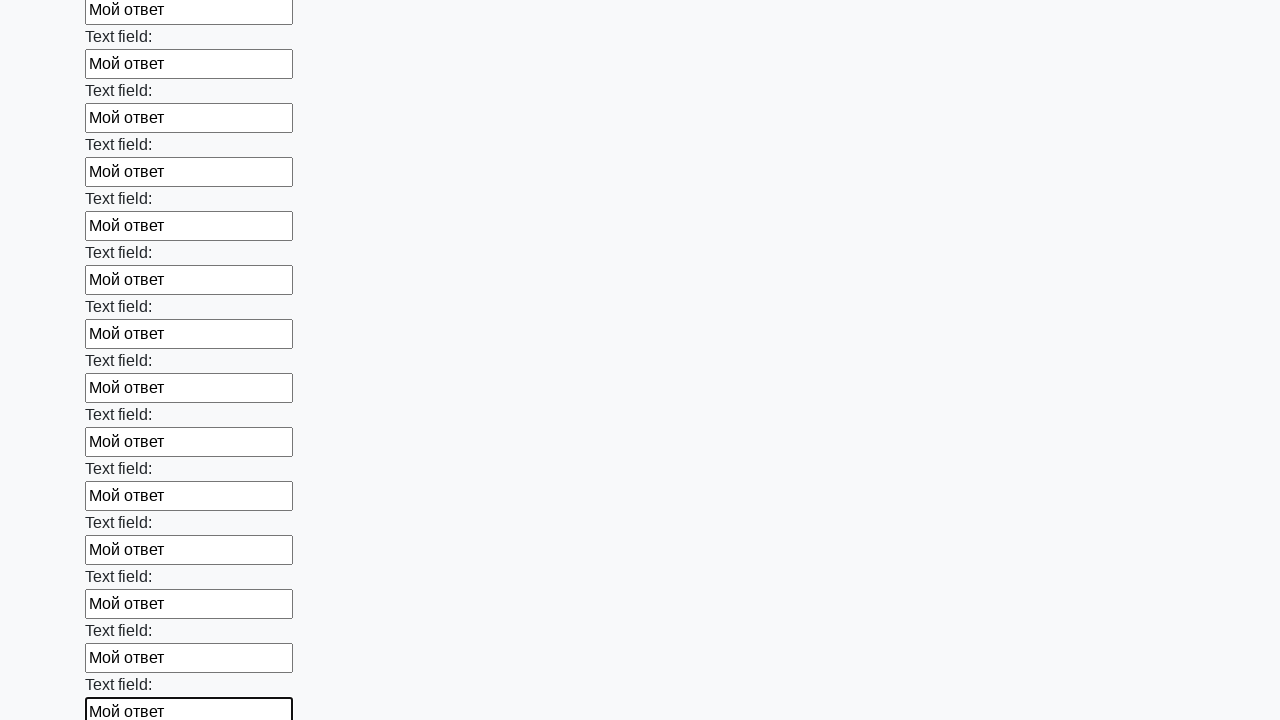

Filled an input field with 'Мой ответ' on input >> nth=78
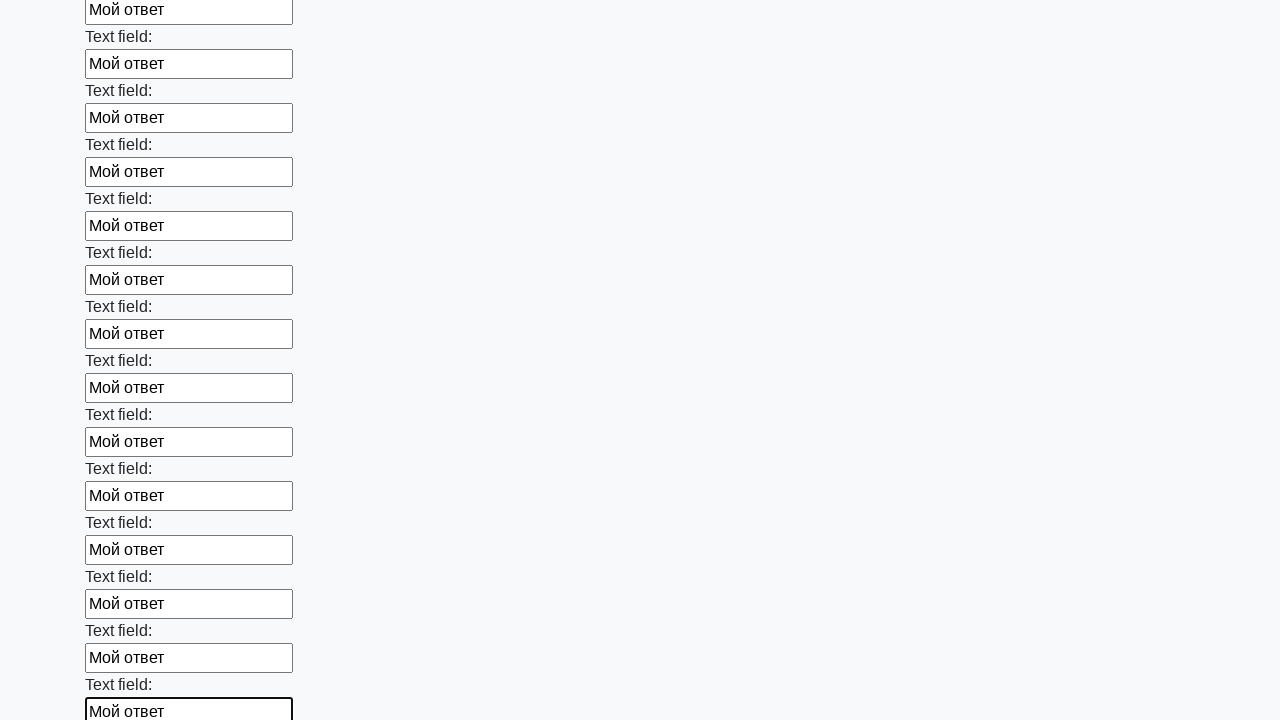

Filled an input field with 'Мой ответ' on input >> nth=79
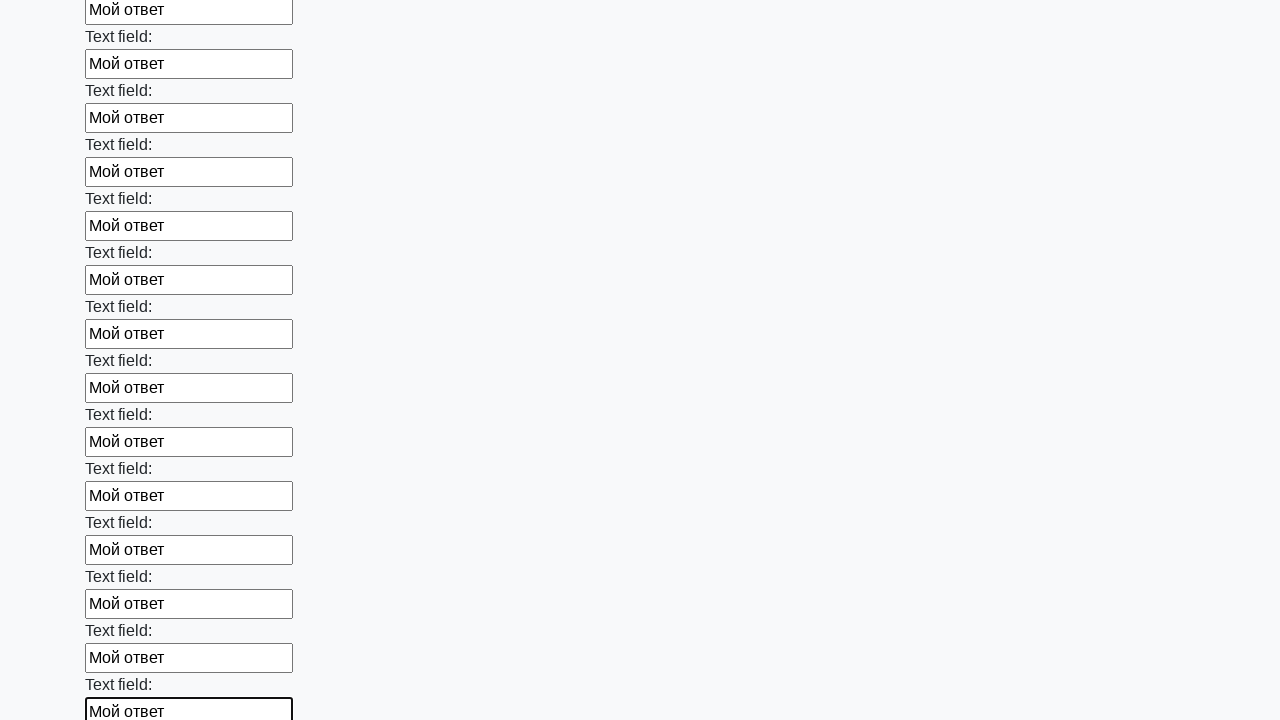

Filled an input field with 'Мой ответ' on input >> nth=80
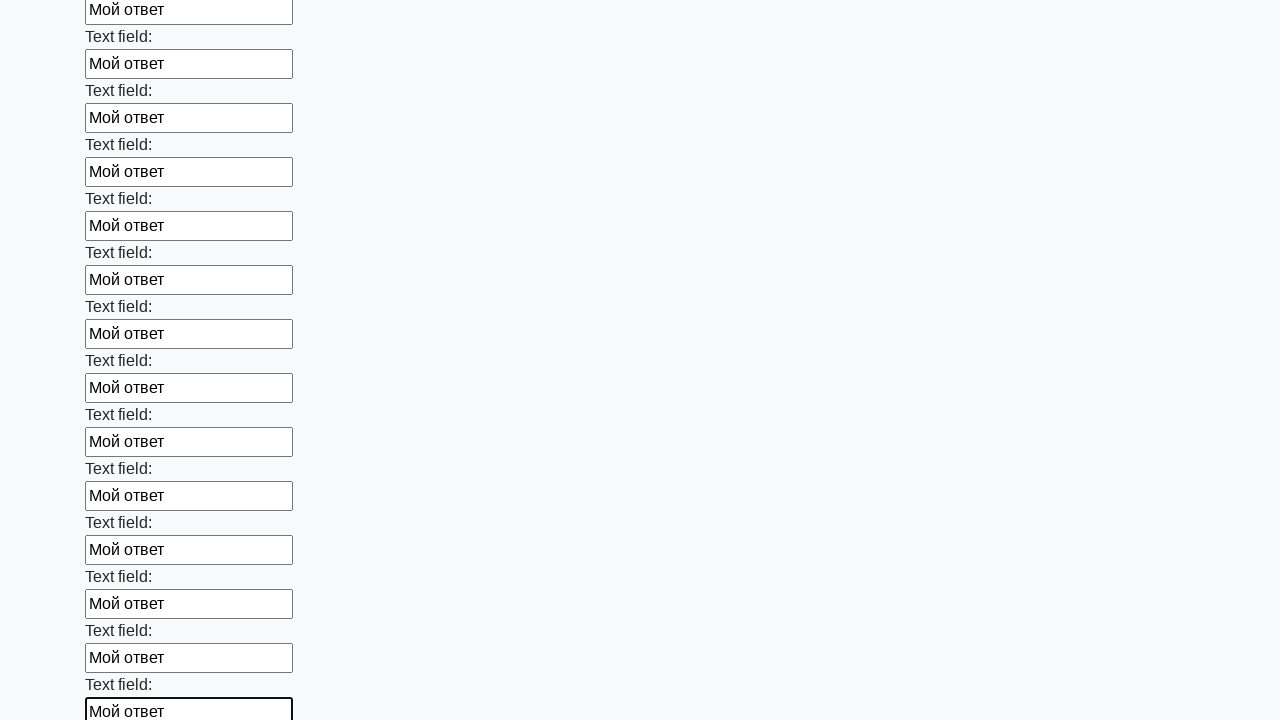

Filled an input field with 'Мой ответ' on input >> nth=81
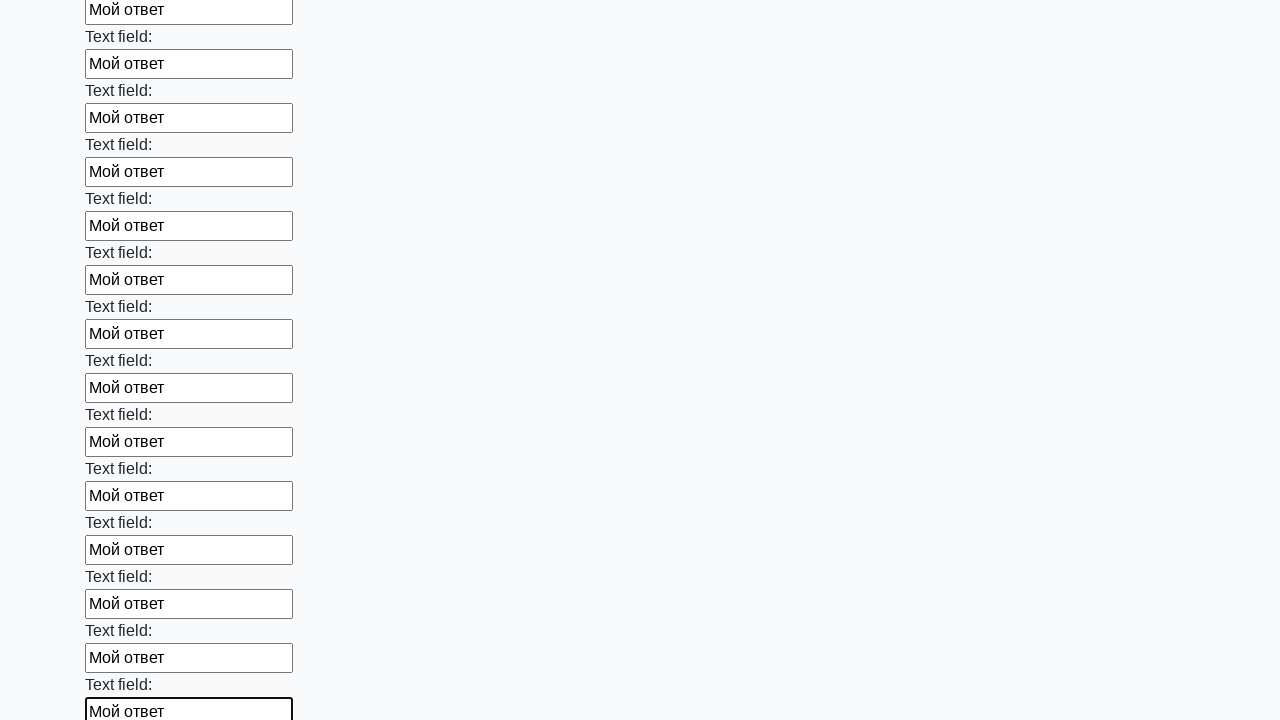

Filled an input field with 'Мой ответ' on input >> nth=82
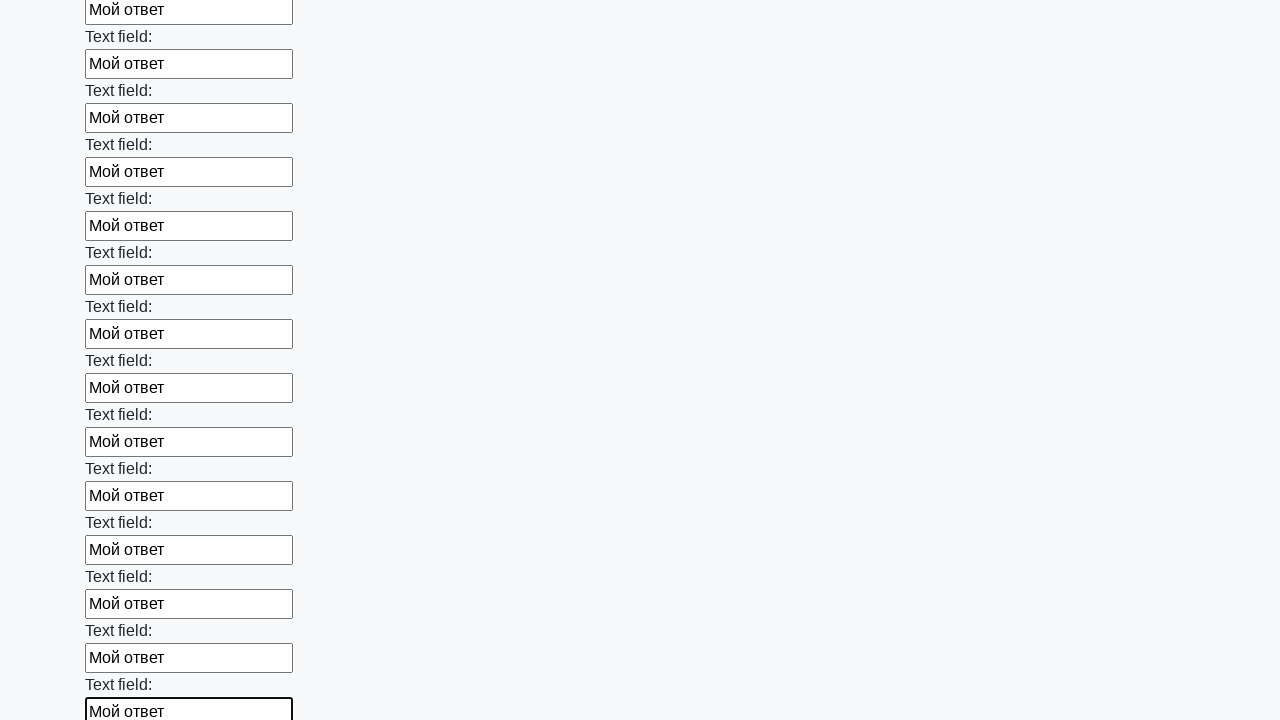

Filled an input field with 'Мой ответ' on input >> nth=83
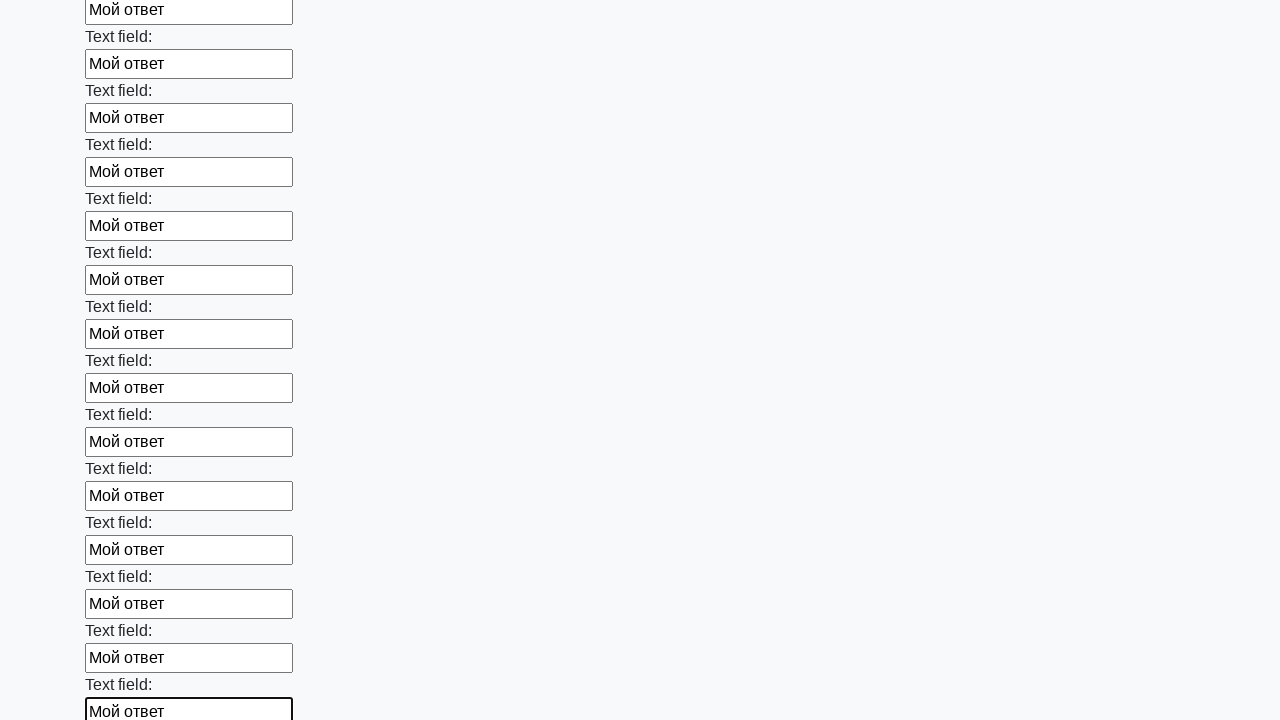

Filled an input field with 'Мой ответ' on input >> nth=84
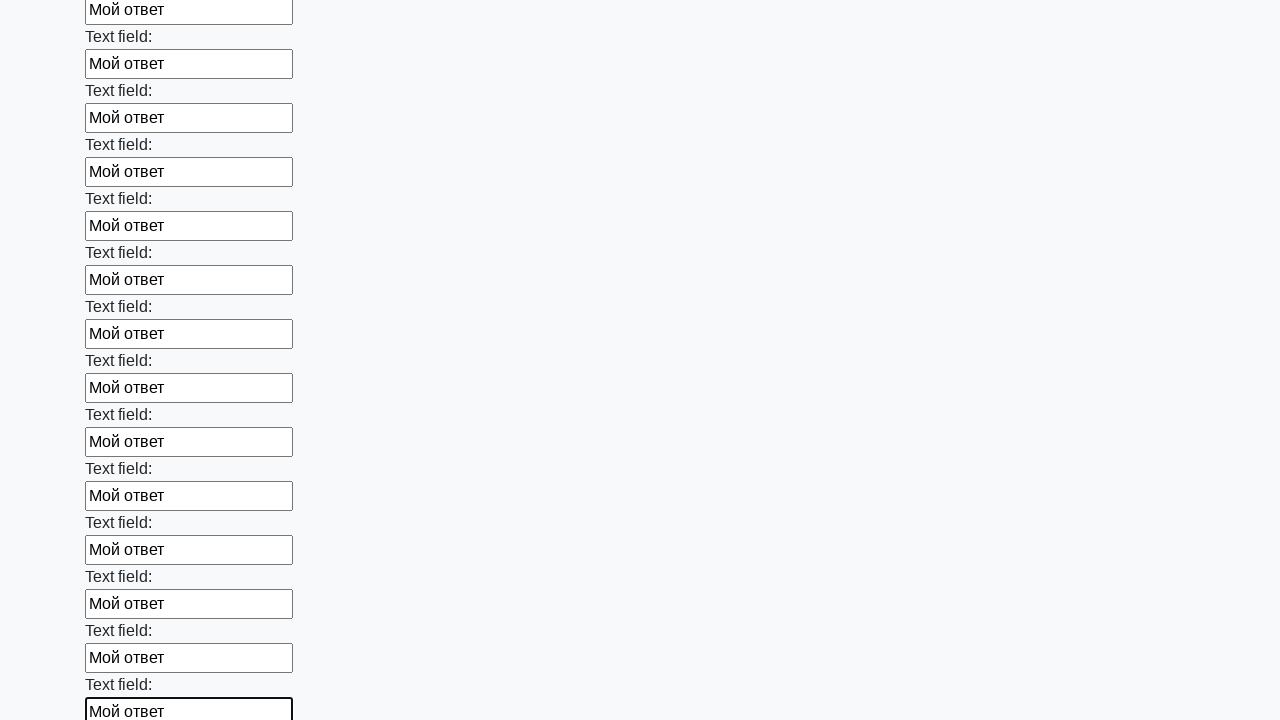

Filled an input field with 'Мой ответ' on input >> nth=85
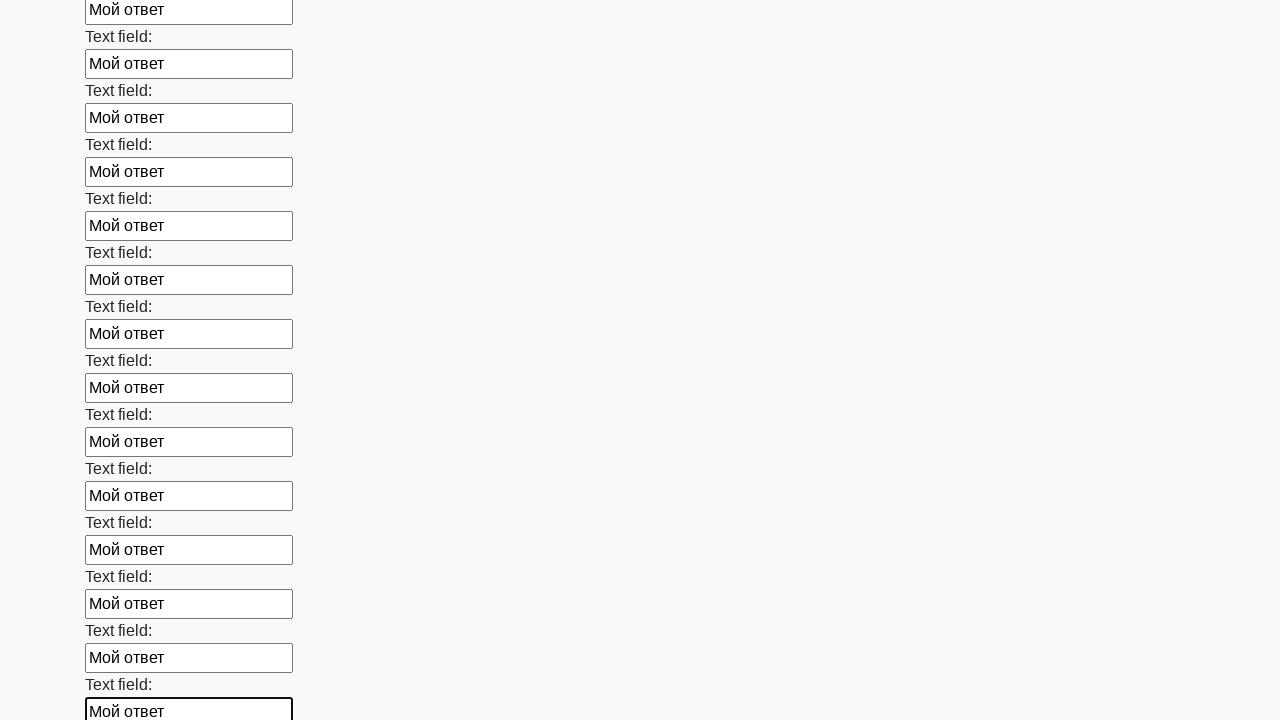

Filled an input field with 'Мой ответ' on input >> nth=86
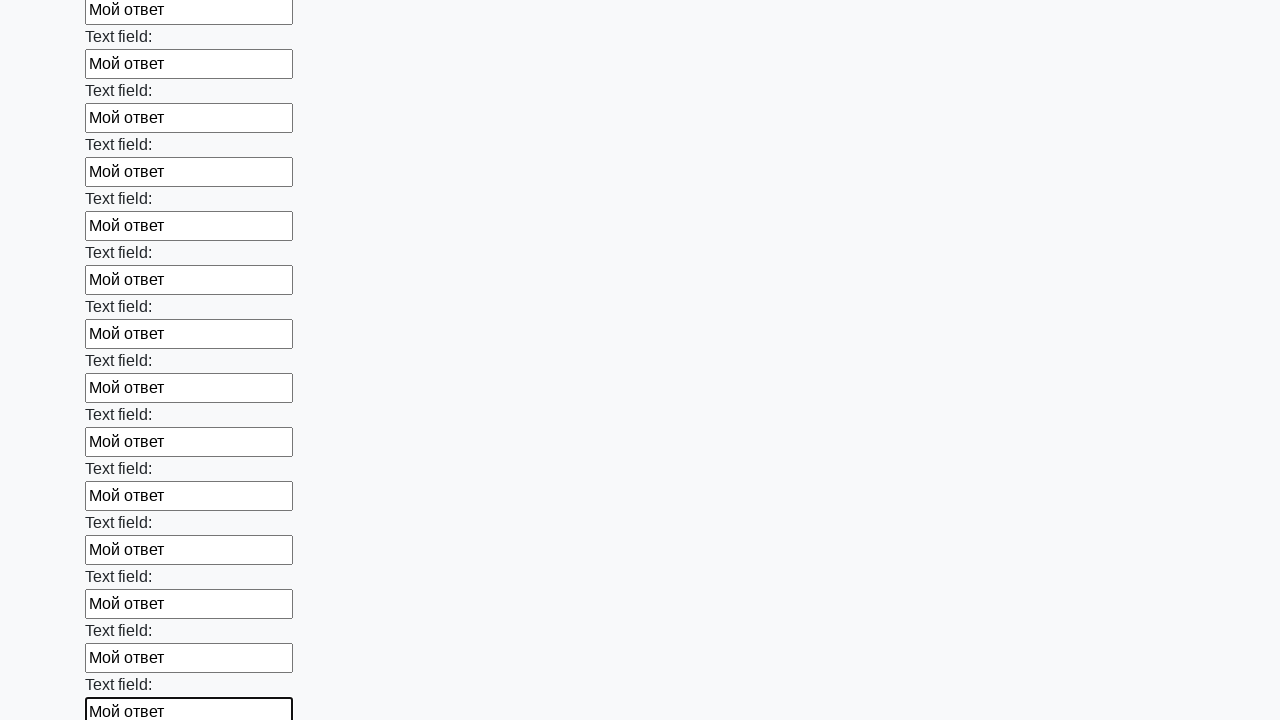

Filled an input field with 'Мой ответ' on input >> nth=87
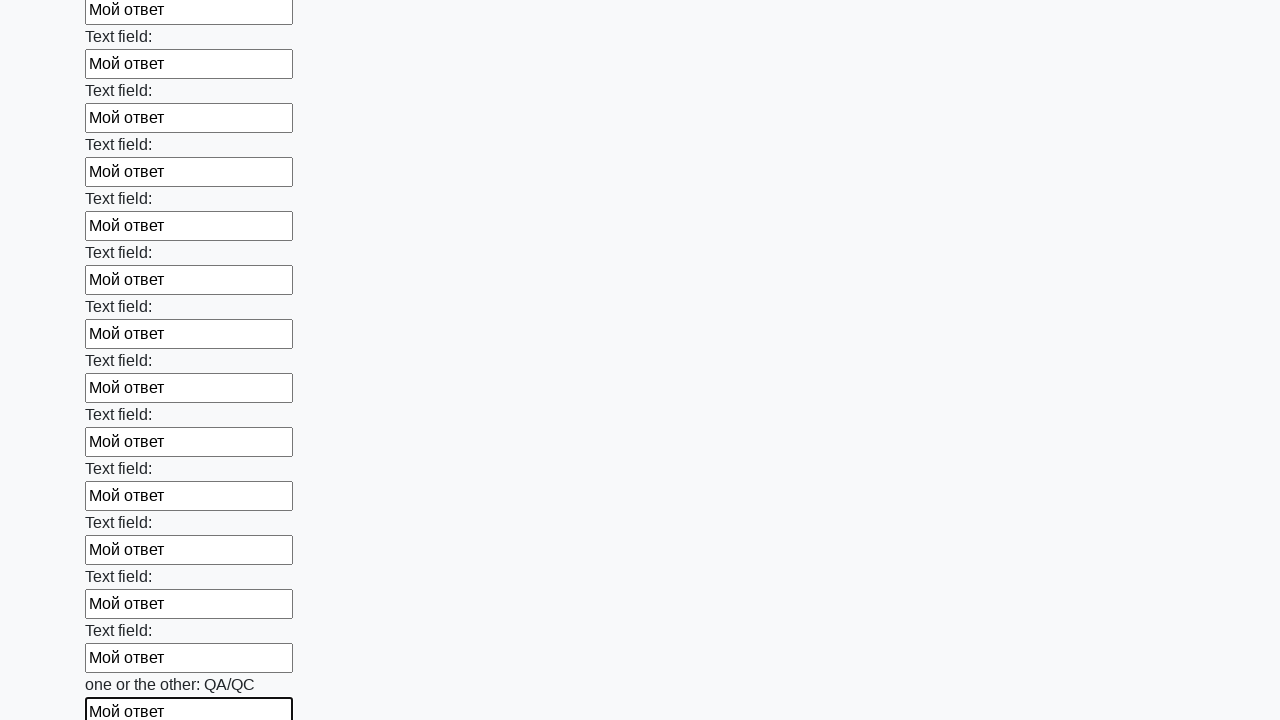

Filled an input field with 'Мой ответ' on input >> nth=88
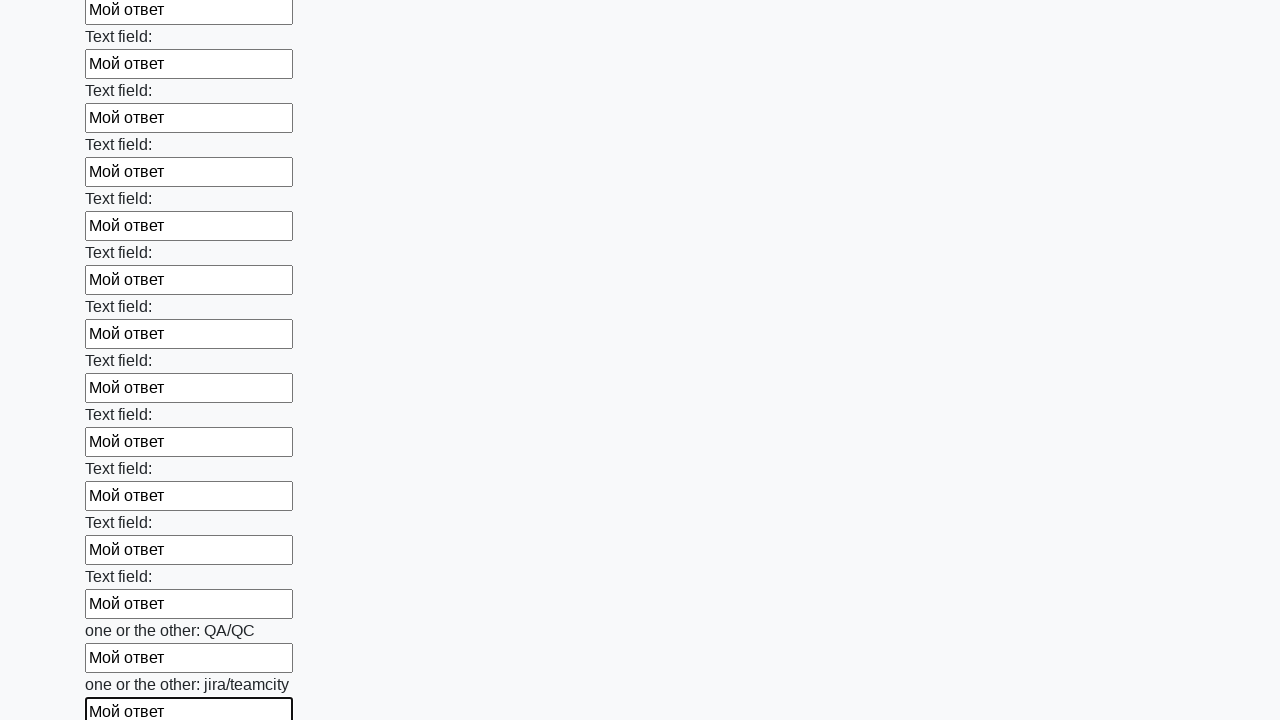

Filled an input field with 'Мой ответ' on input >> nth=89
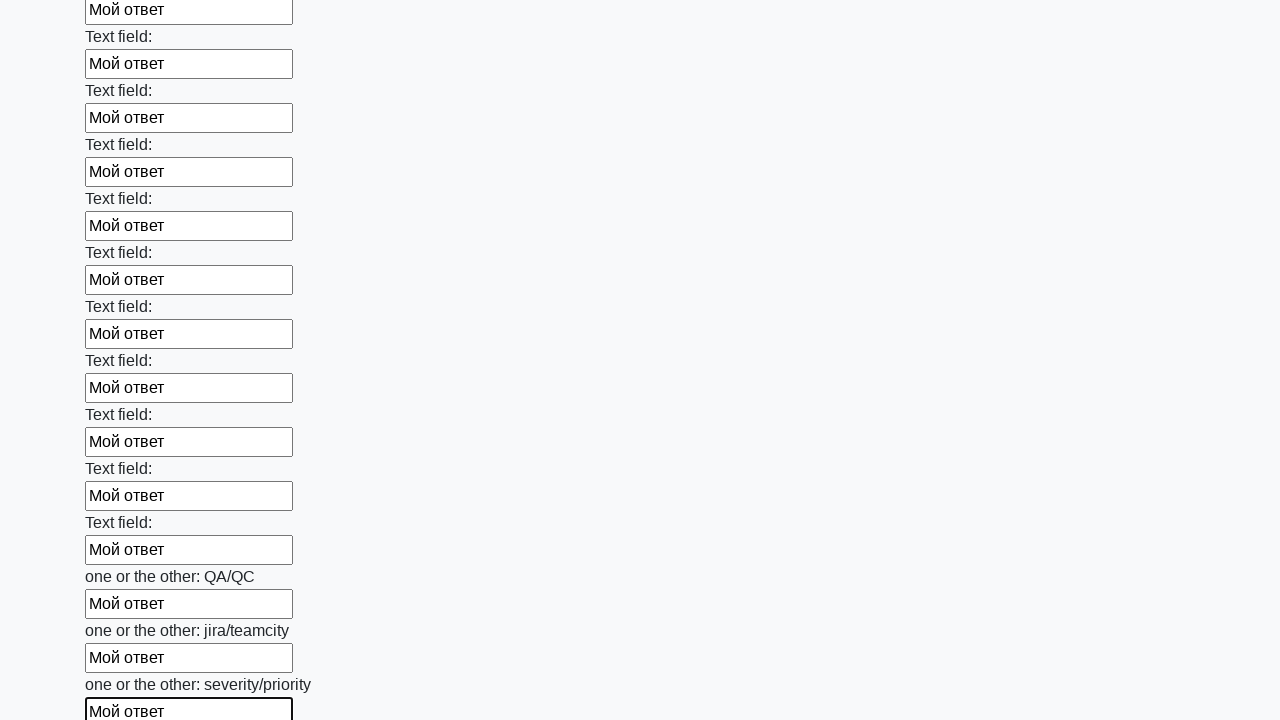

Filled an input field with 'Мой ответ' on input >> nth=90
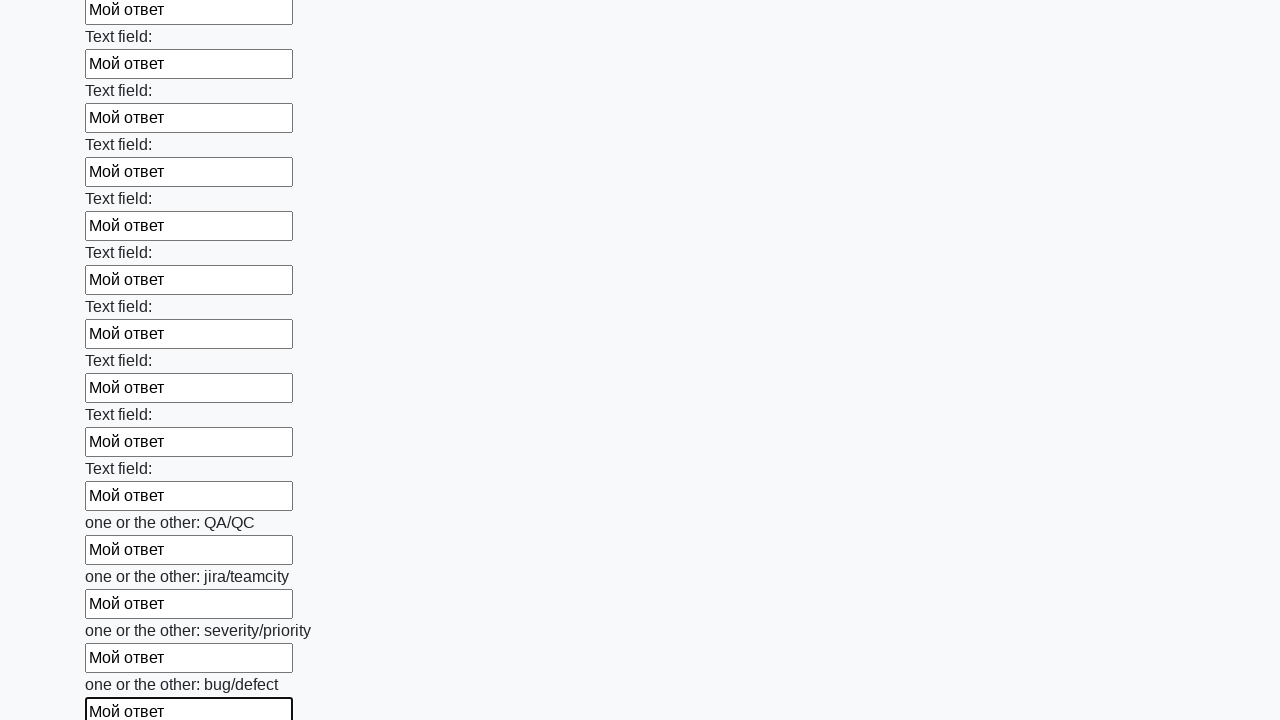

Filled an input field with 'Мой ответ' on input >> nth=91
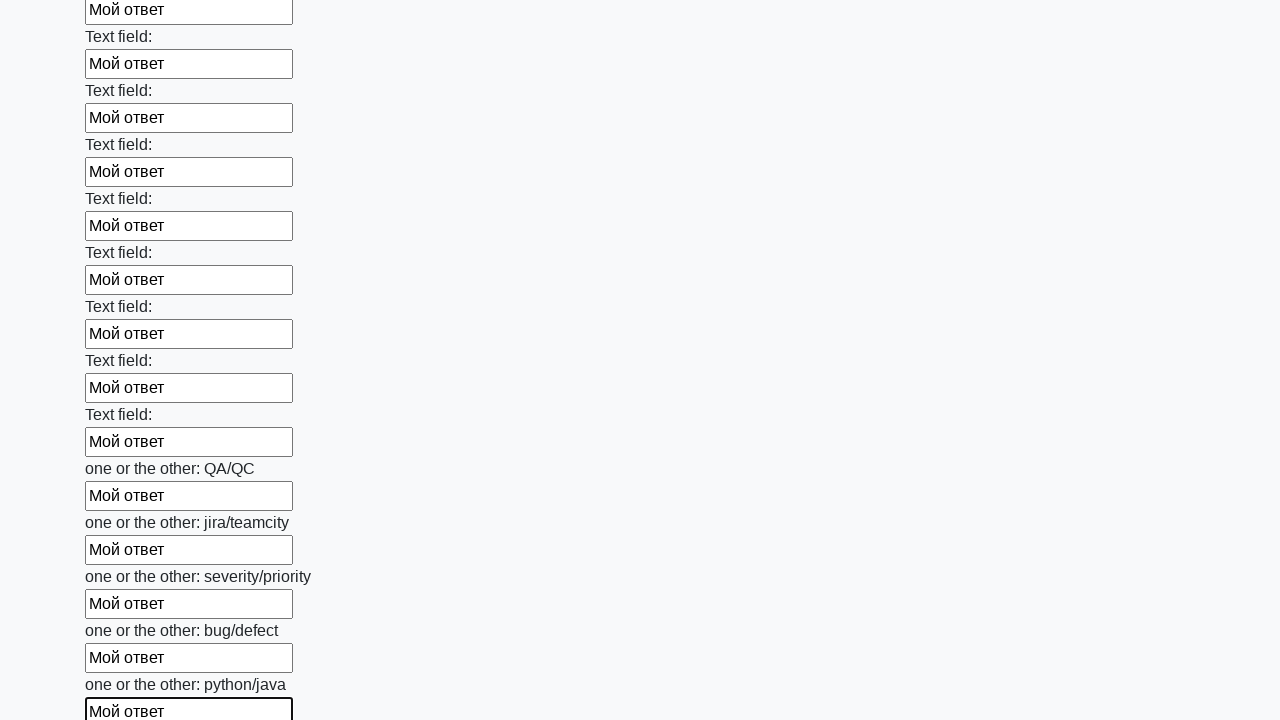

Filled an input field with 'Мой ответ' on input >> nth=92
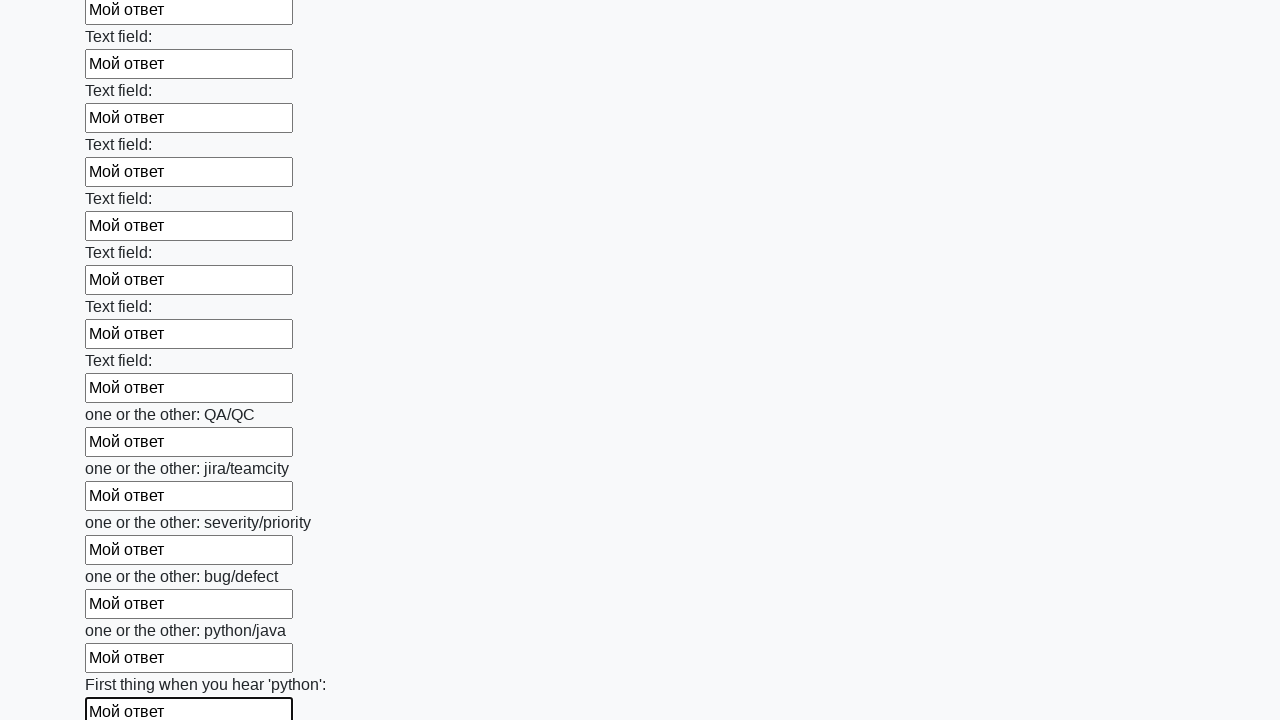

Filled an input field with 'Мой ответ' on input >> nth=93
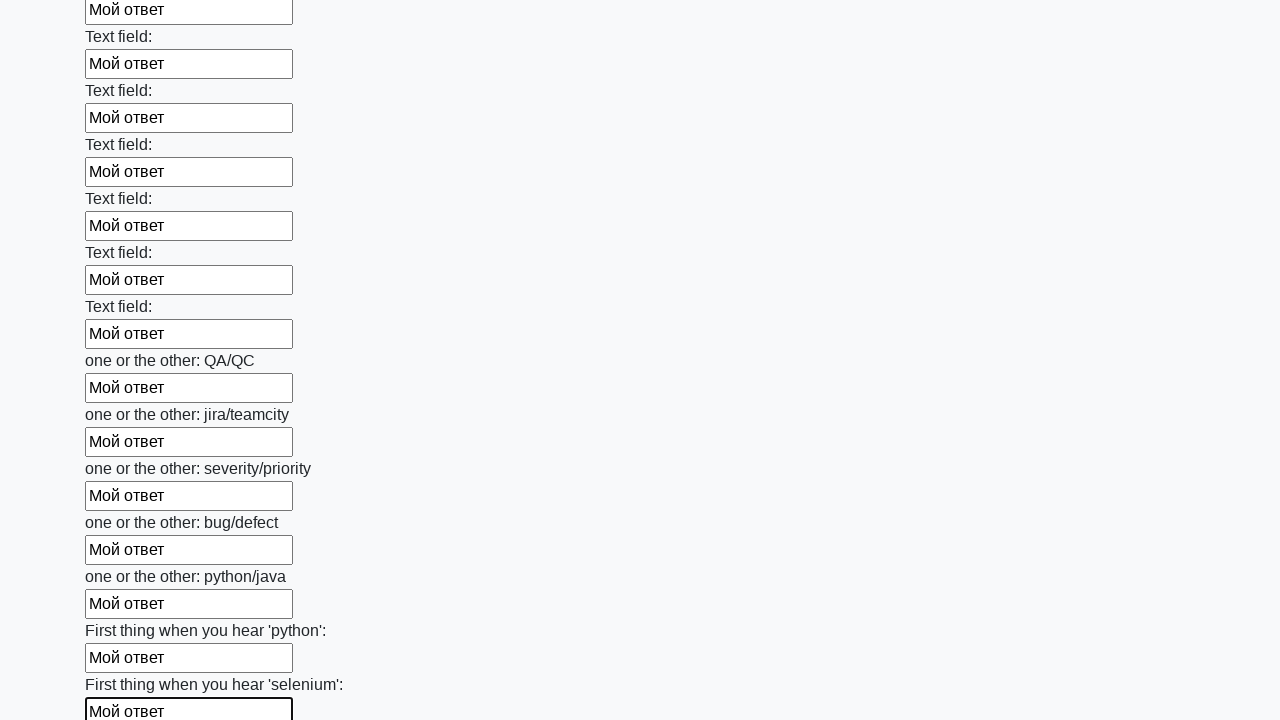

Filled an input field with 'Мой ответ' on input >> nth=94
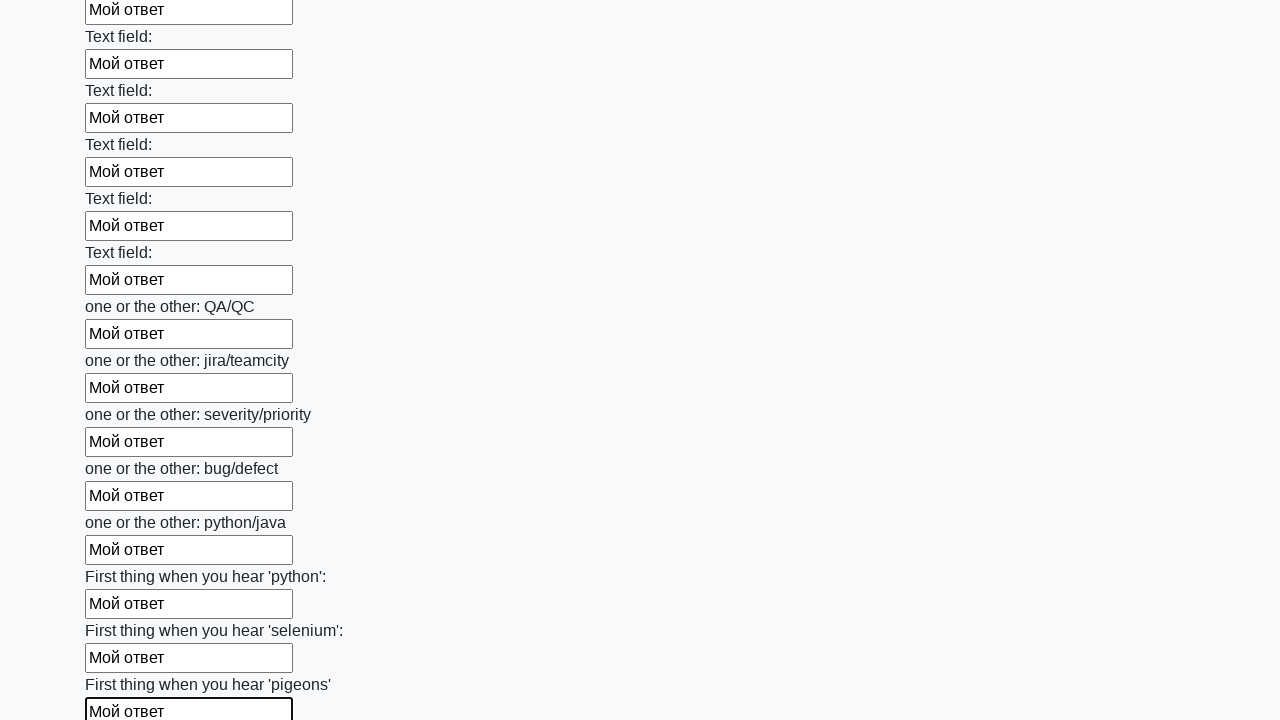

Filled an input field with 'Мой ответ' on input >> nth=95
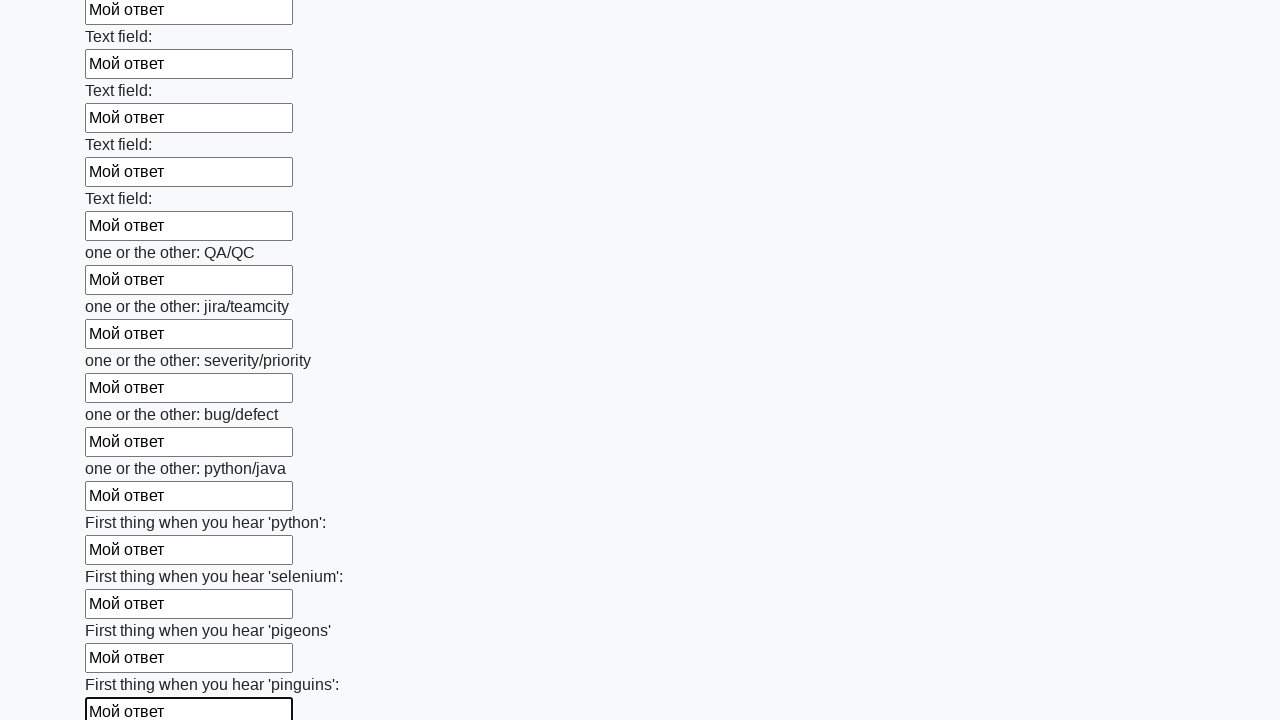

Filled an input field with 'Мой ответ' on input >> nth=96
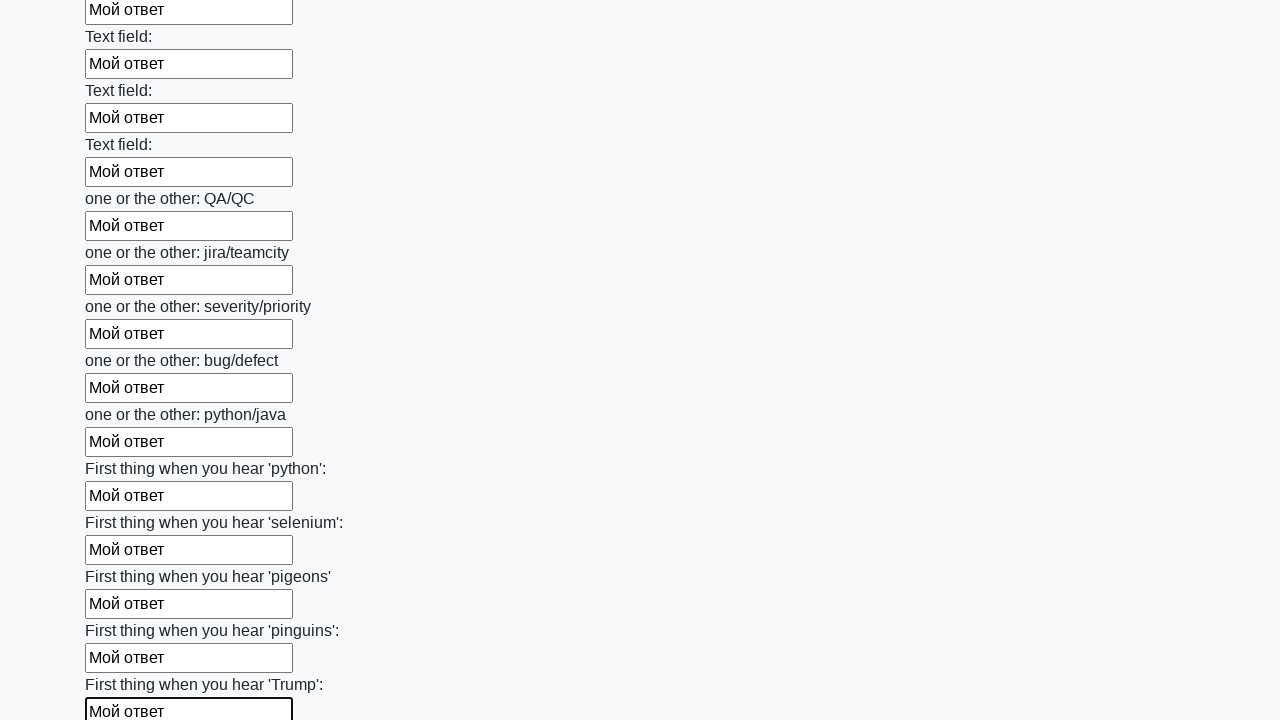

Filled an input field with 'Мой ответ' on input >> nth=97
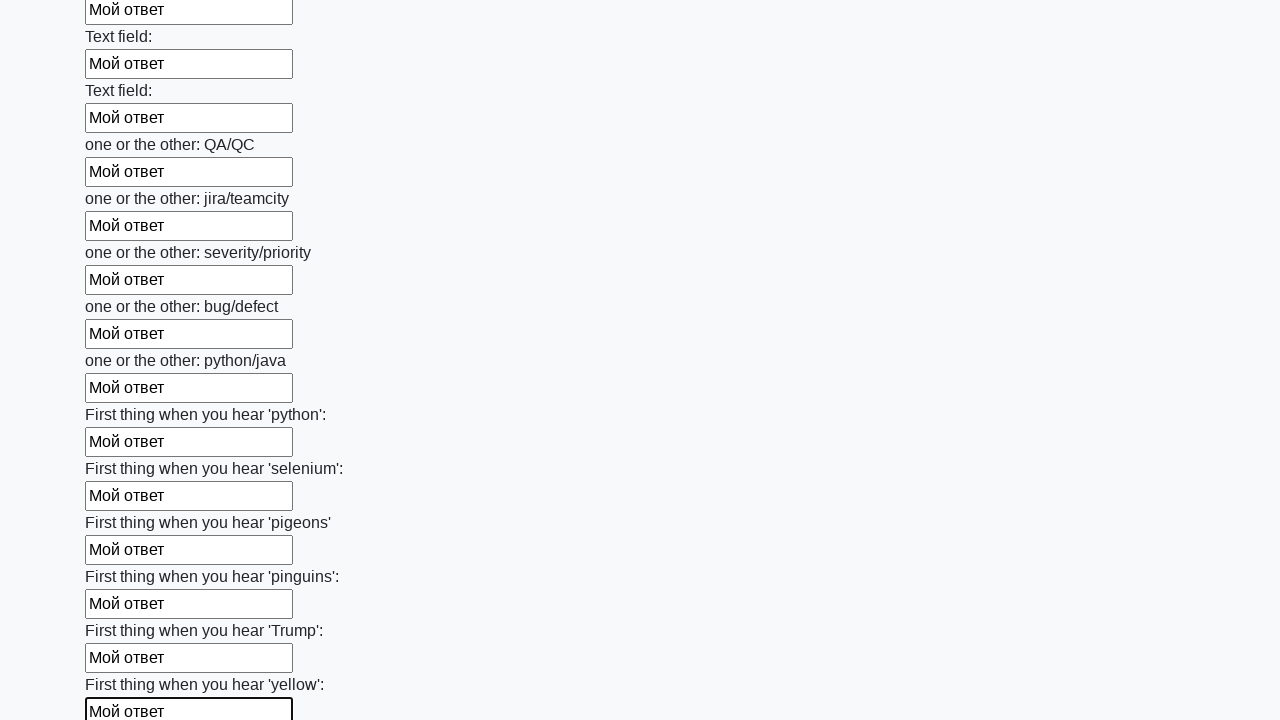

Filled an input field with 'Мой ответ' on input >> nth=98
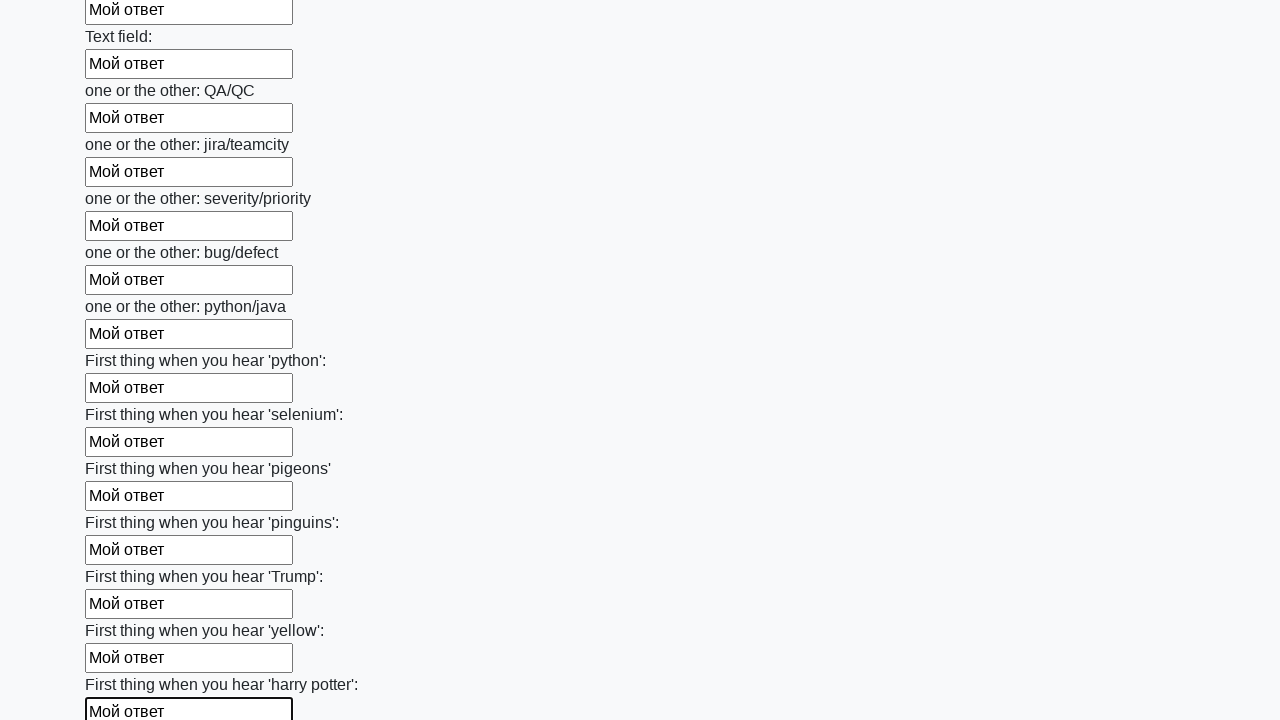

Filled an input field with 'Мой ответ' on input >> nth=99
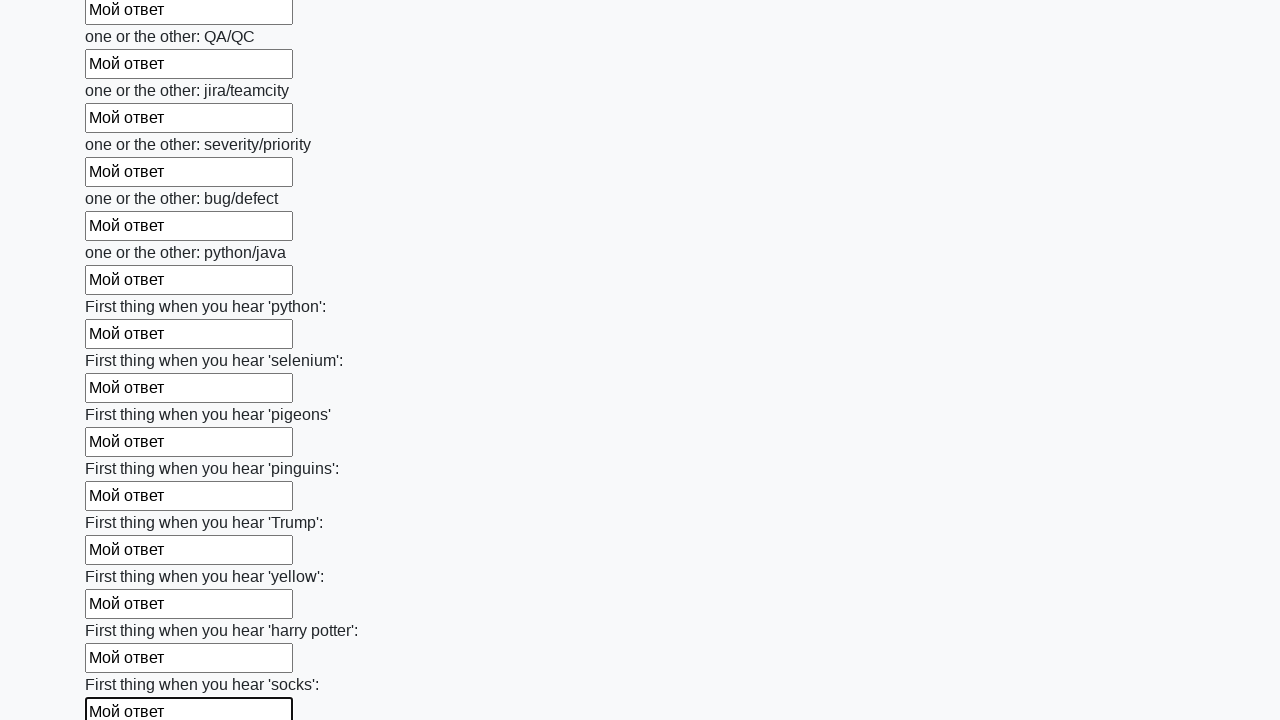

Clicked the submit button to submit the huge form at (123, 611) on button.btn
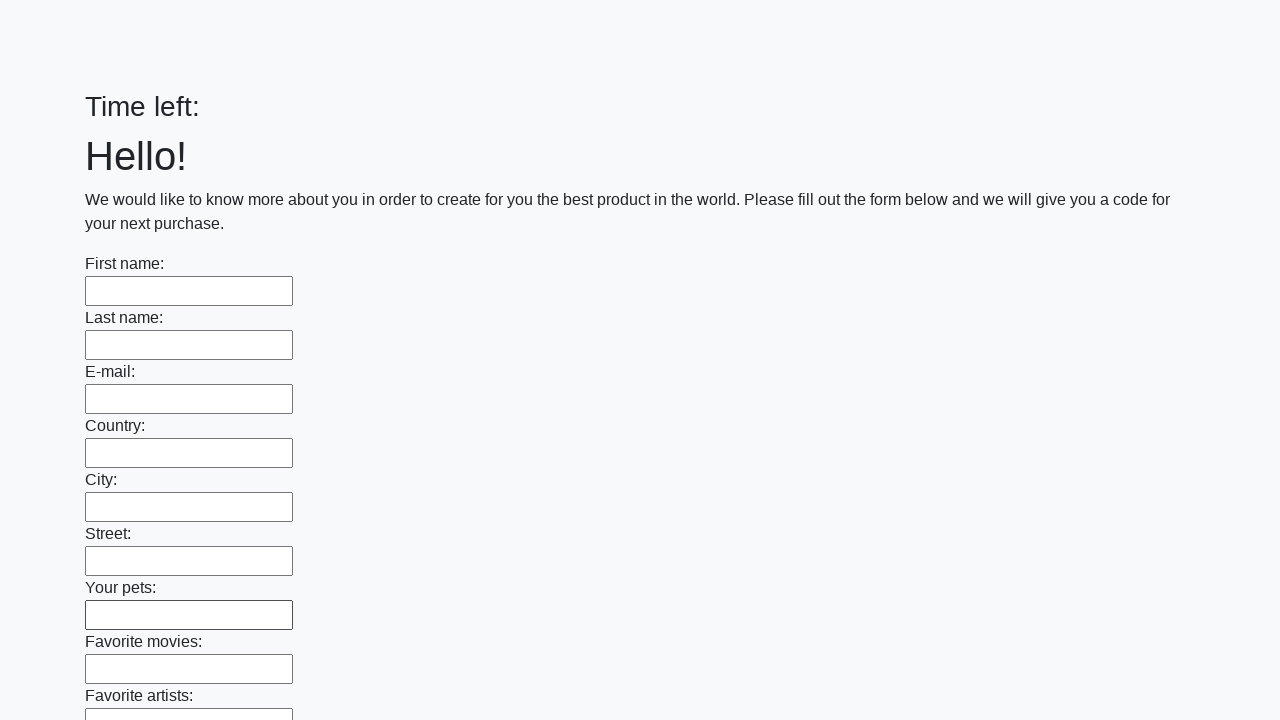

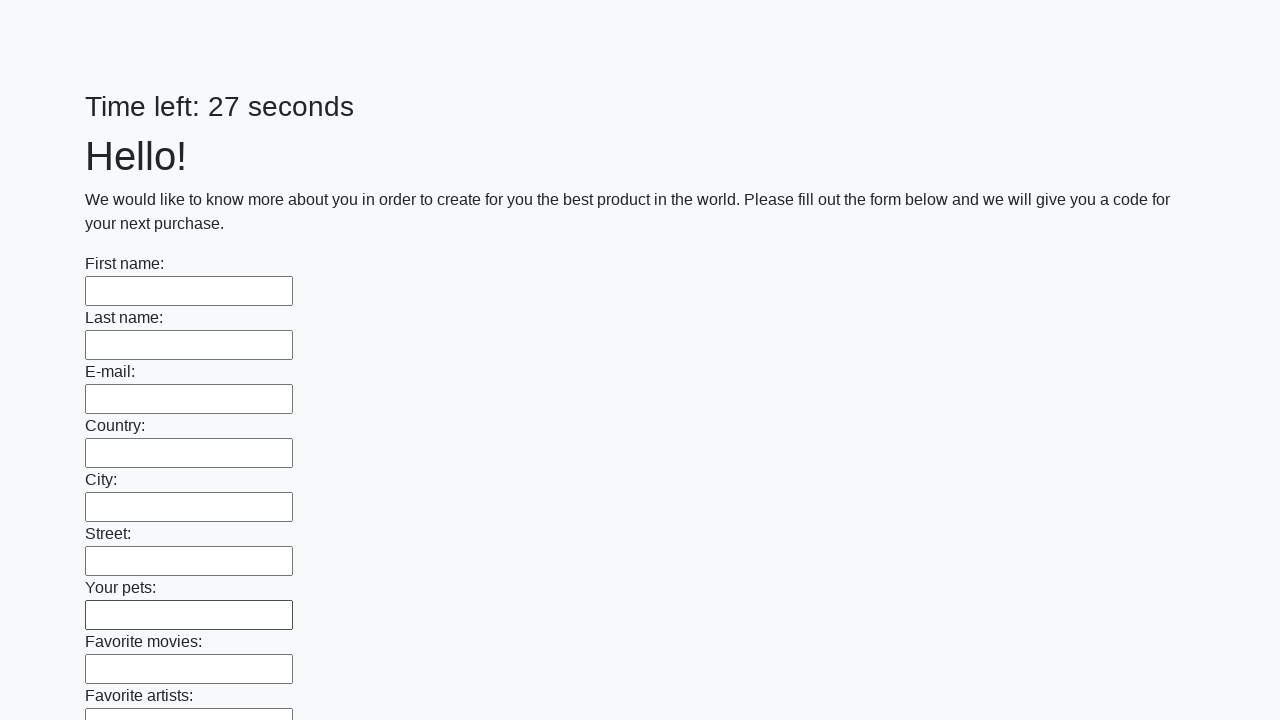